Fills all input fields in a large form with the same text and submits it

Starting URL: http://suninjuly.github.io/huge_form.html

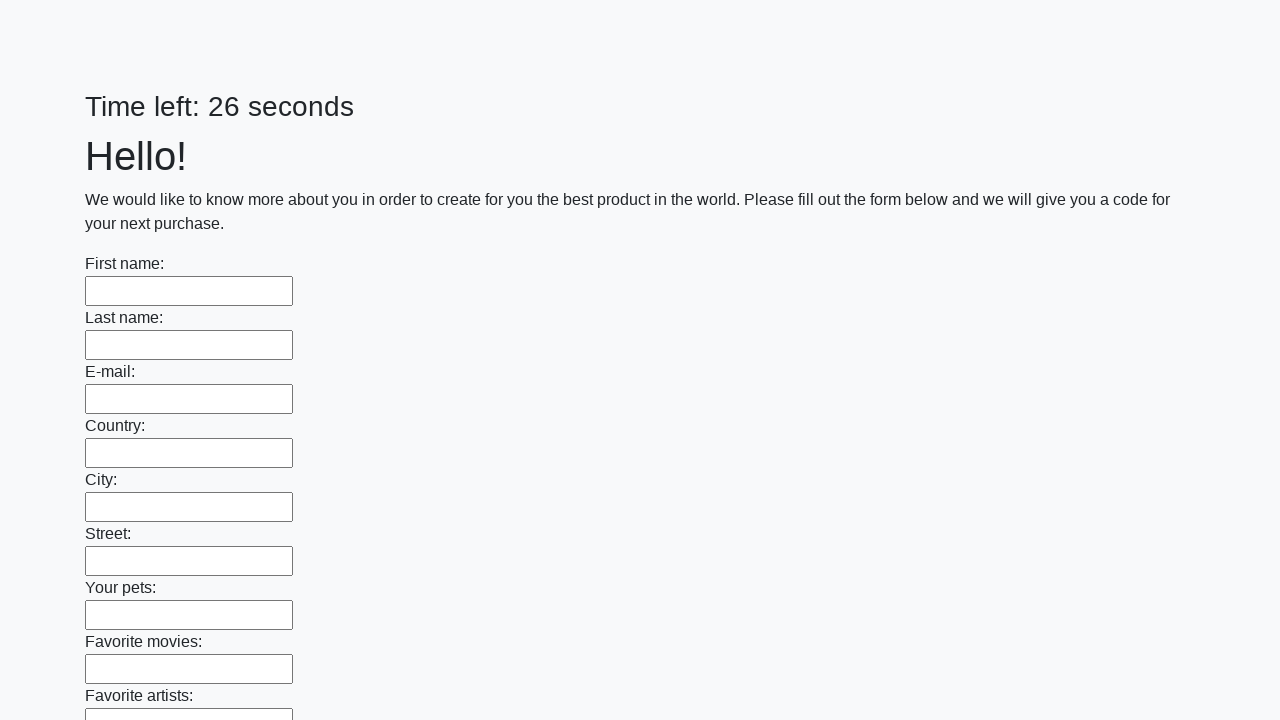

Located all input elements on the page
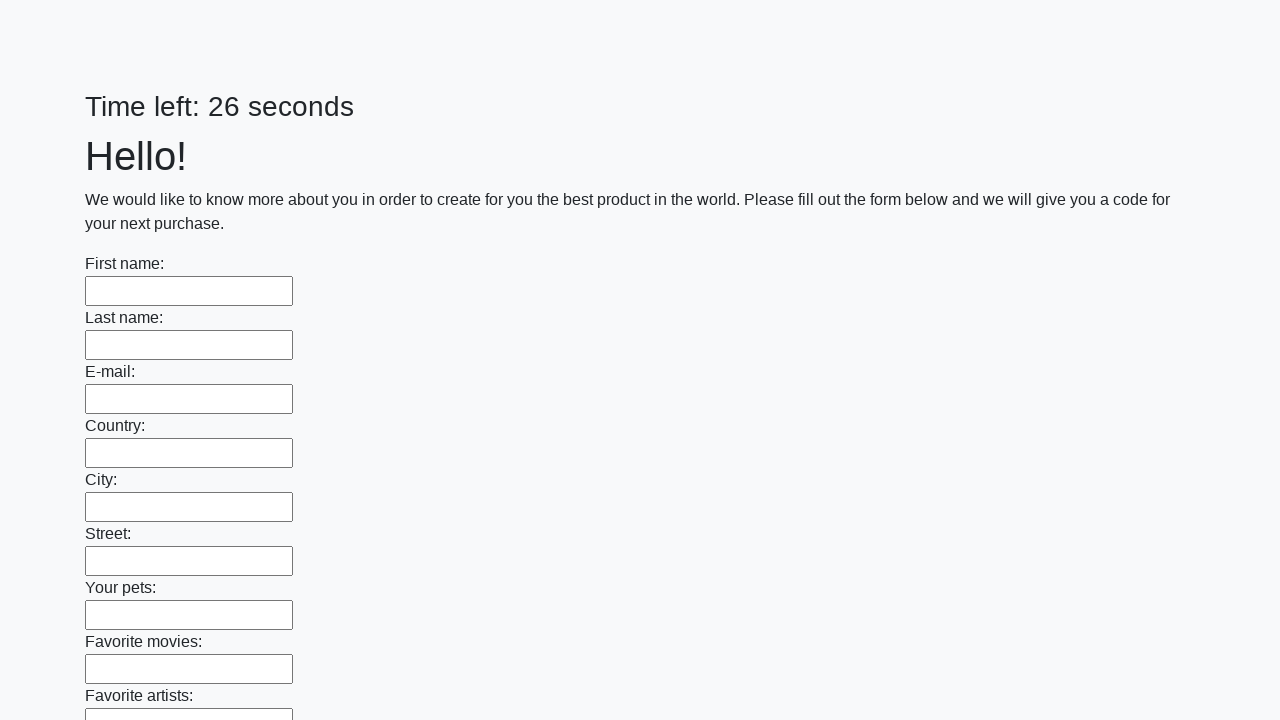

Filled an input field with 'Answer' on input >> nth=0
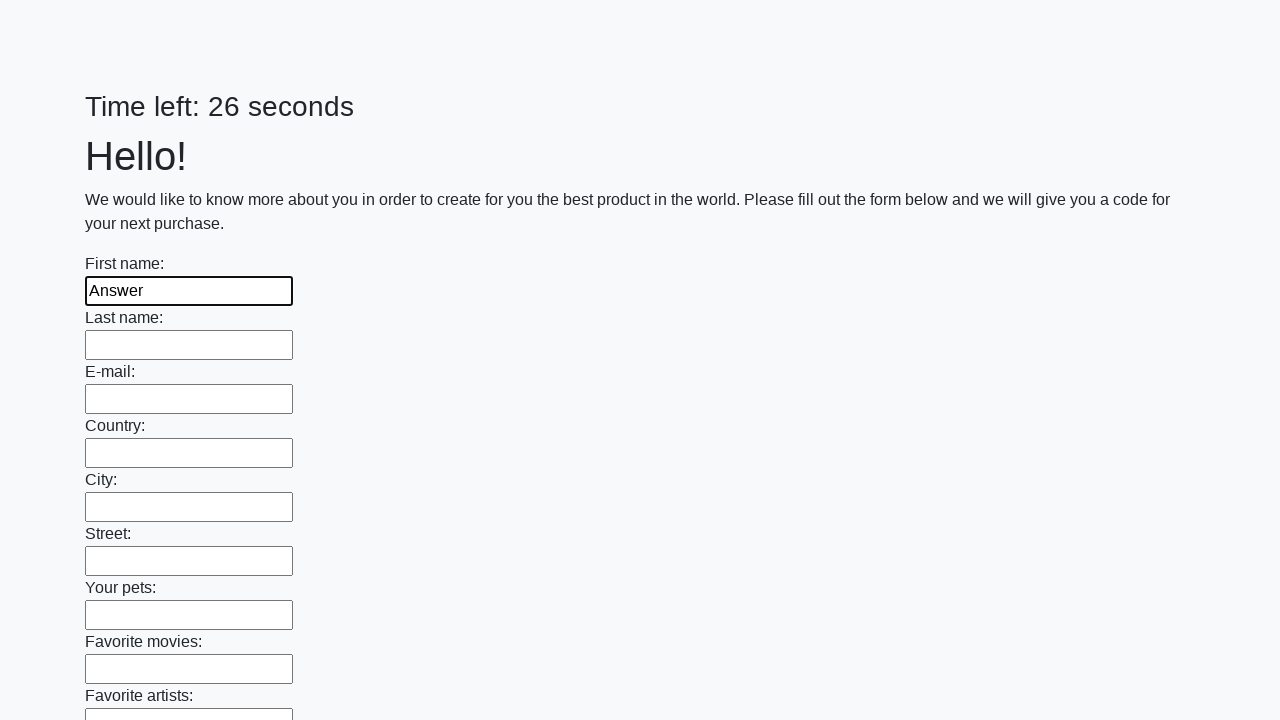

Filled an input field with 'Answer' on input >> nth=1
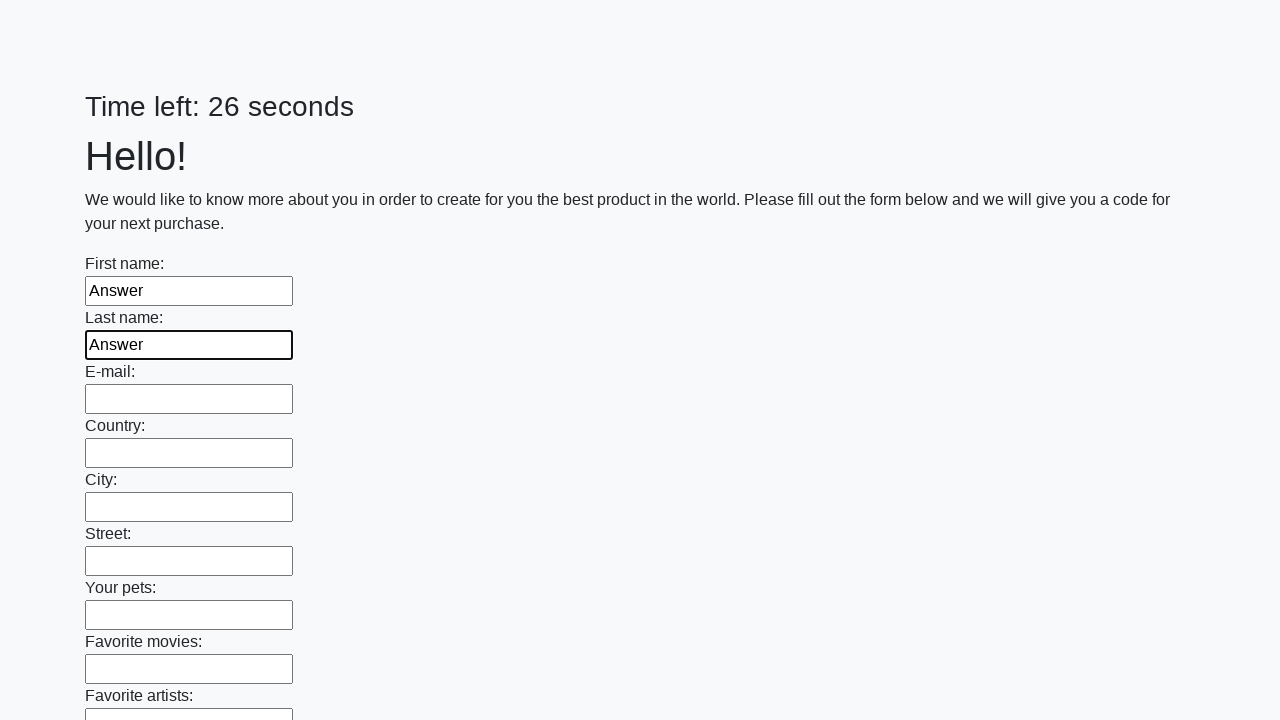

Filled an input field with 'Answer' on input >> nth=2
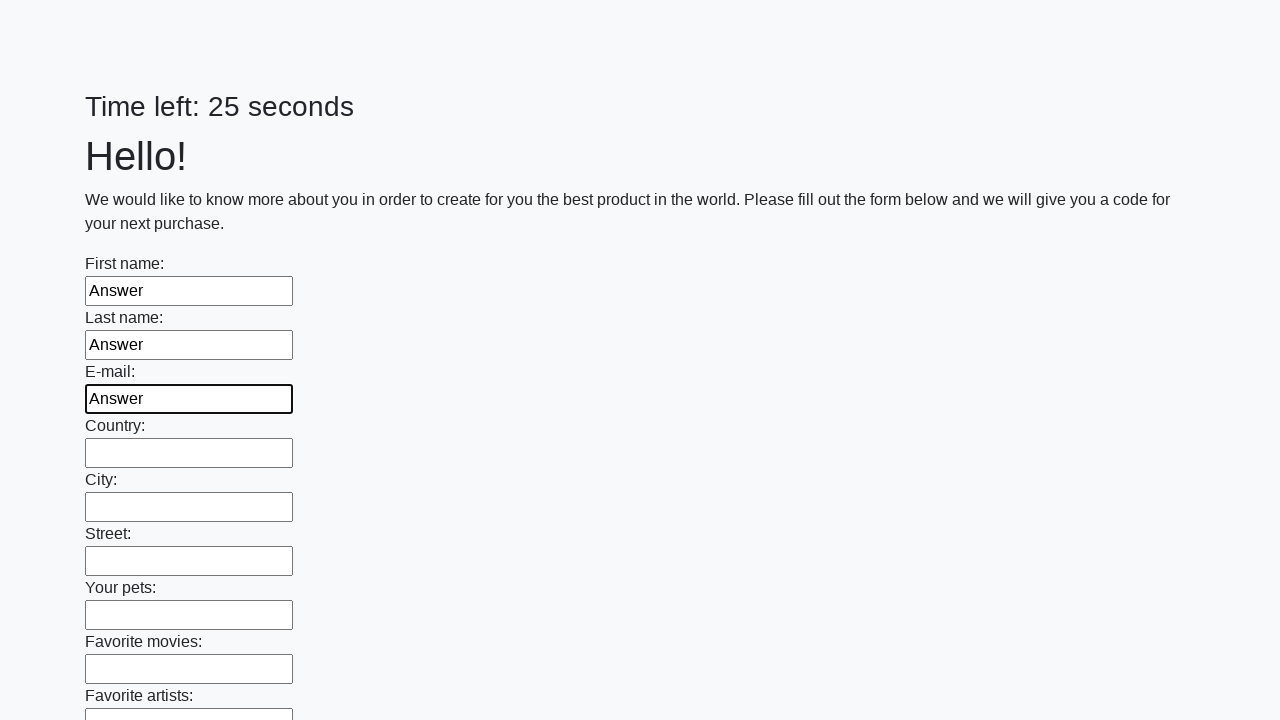

Filled an input field with 'Answer' on input >> nth=3
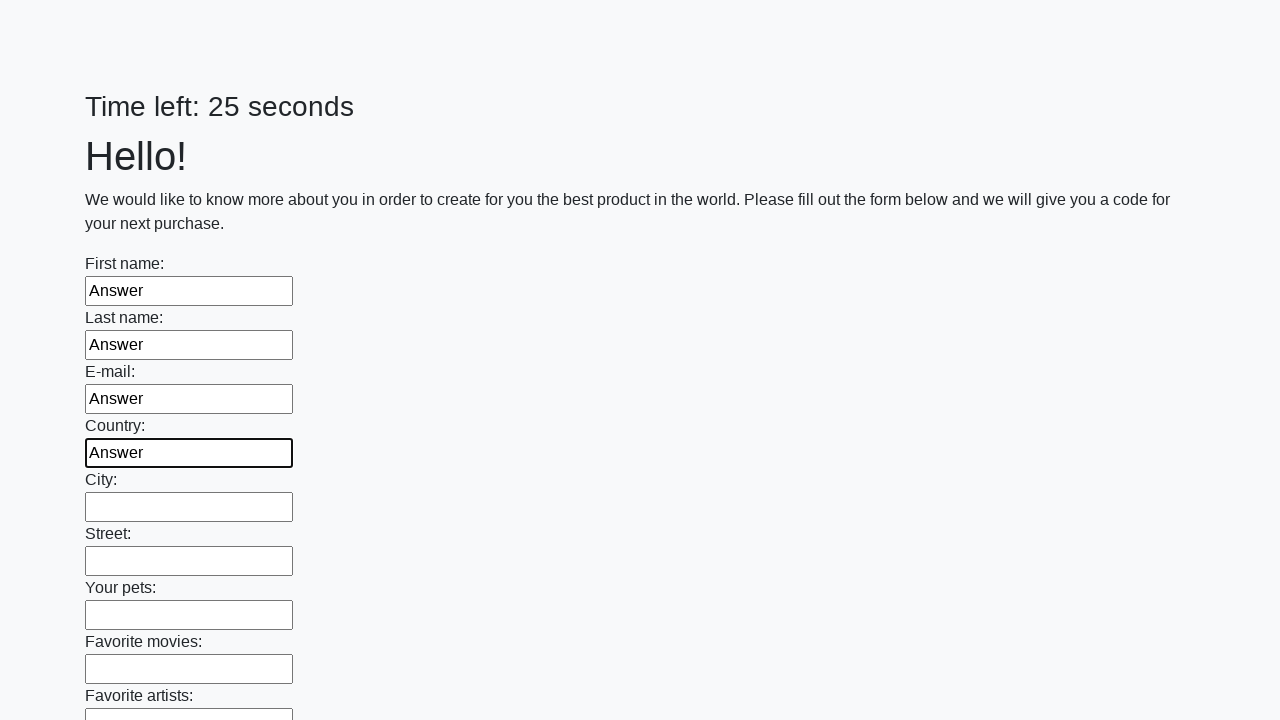

Filled an input field with 'Answer' on input >> nth=4
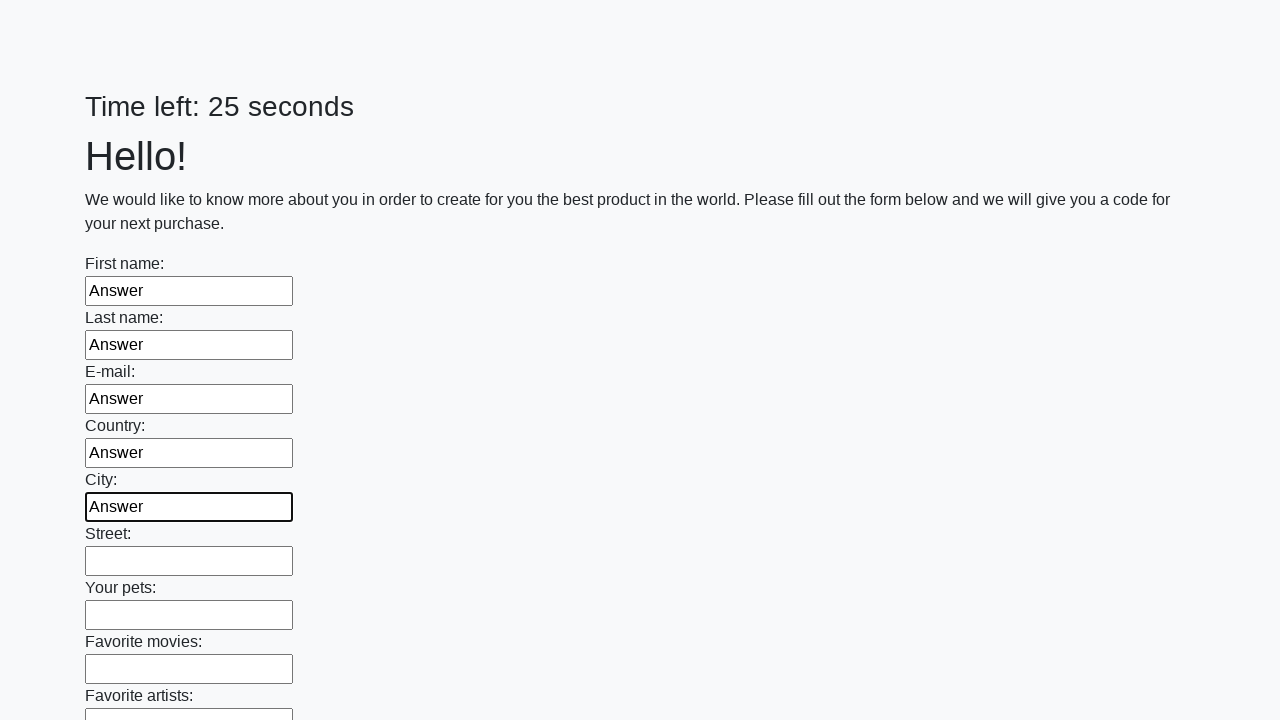

Filled an input field with 'Answer' on input >> nth=5
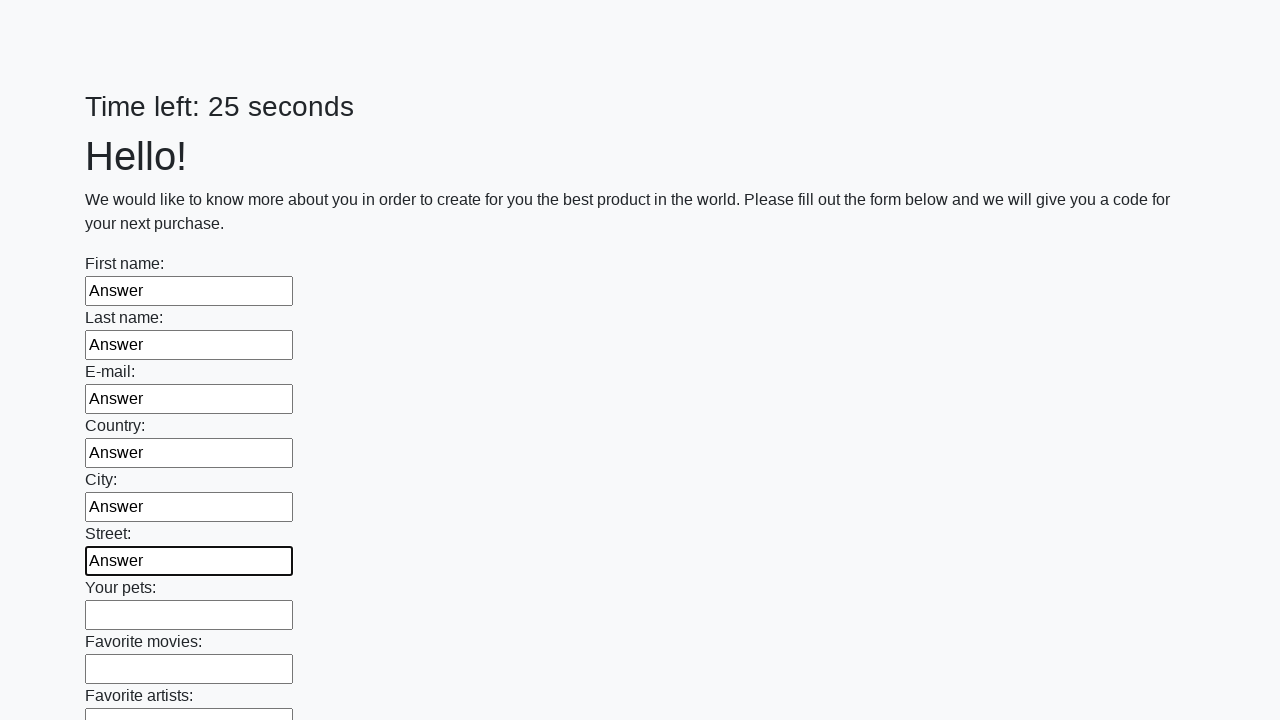

Filled an input field with 'Answer' on input >> nth=6
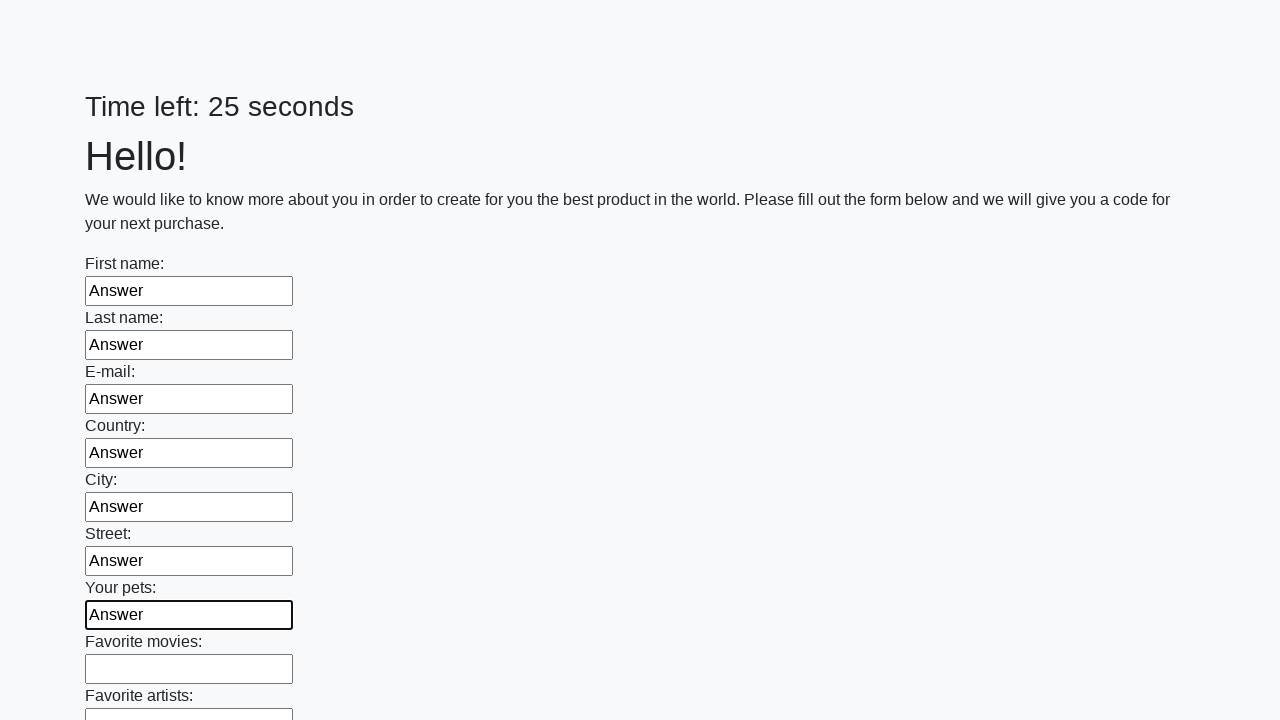

Filled an input field with 'Answer' on input >> nth=7
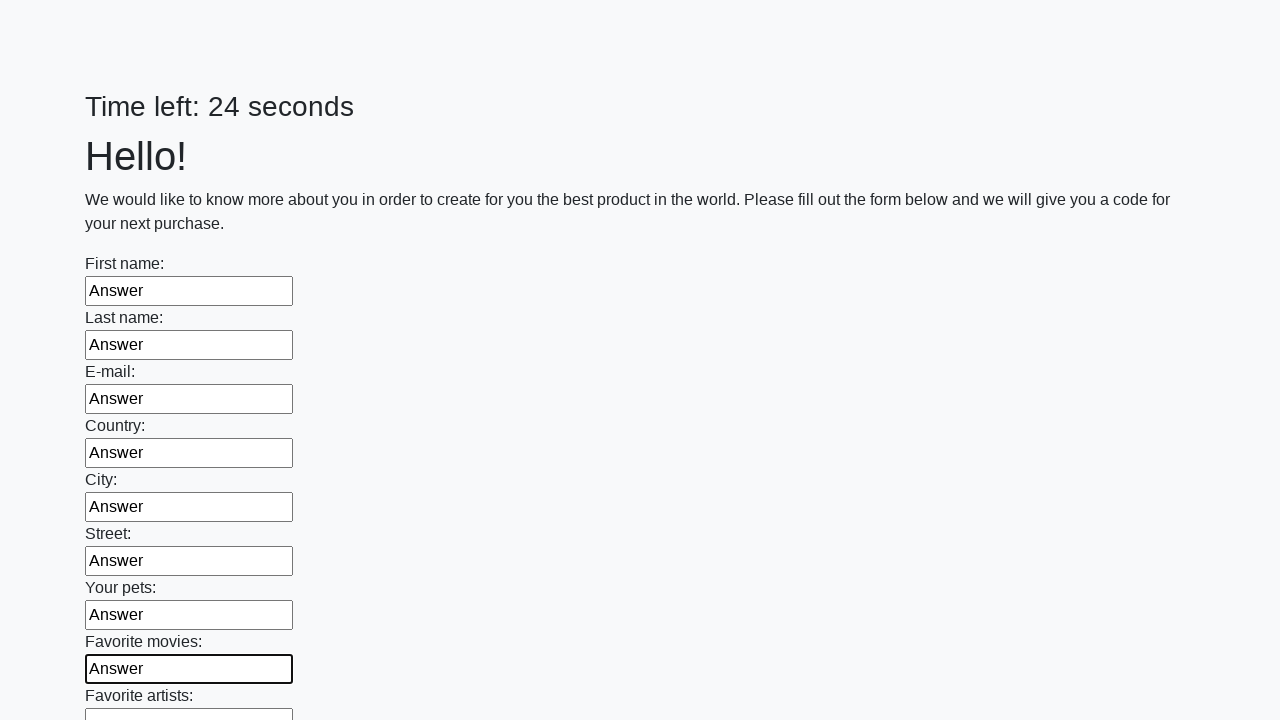

Filled an input field with 'Answer' on input >> nth=8
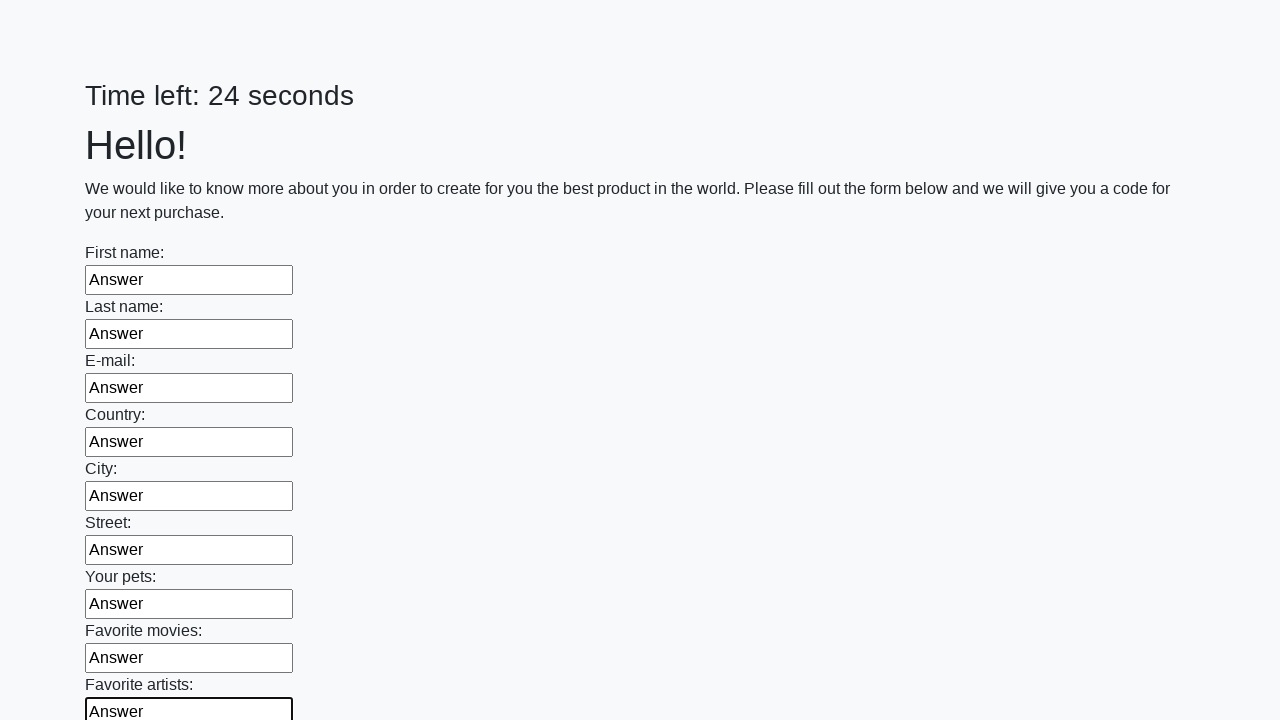

Filled an input field with 'Answer' on input >> nth=9
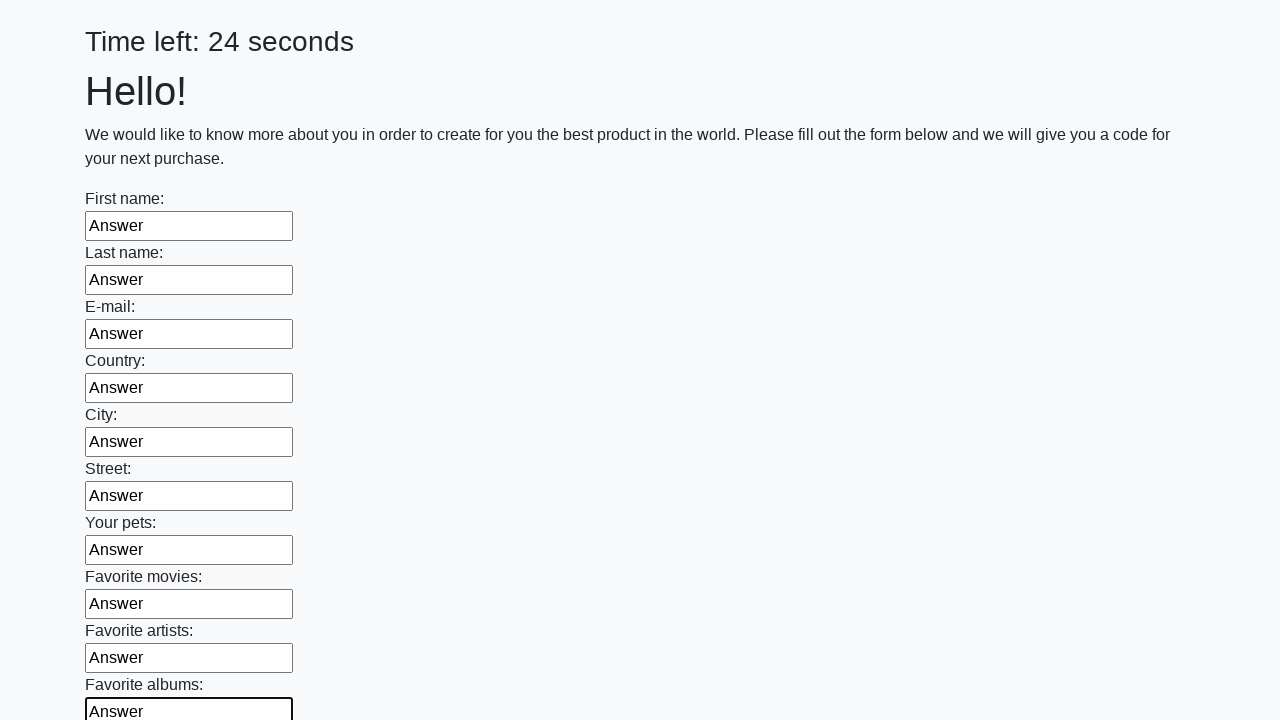

Filled an input field with 'Answer' on input >> nth=10
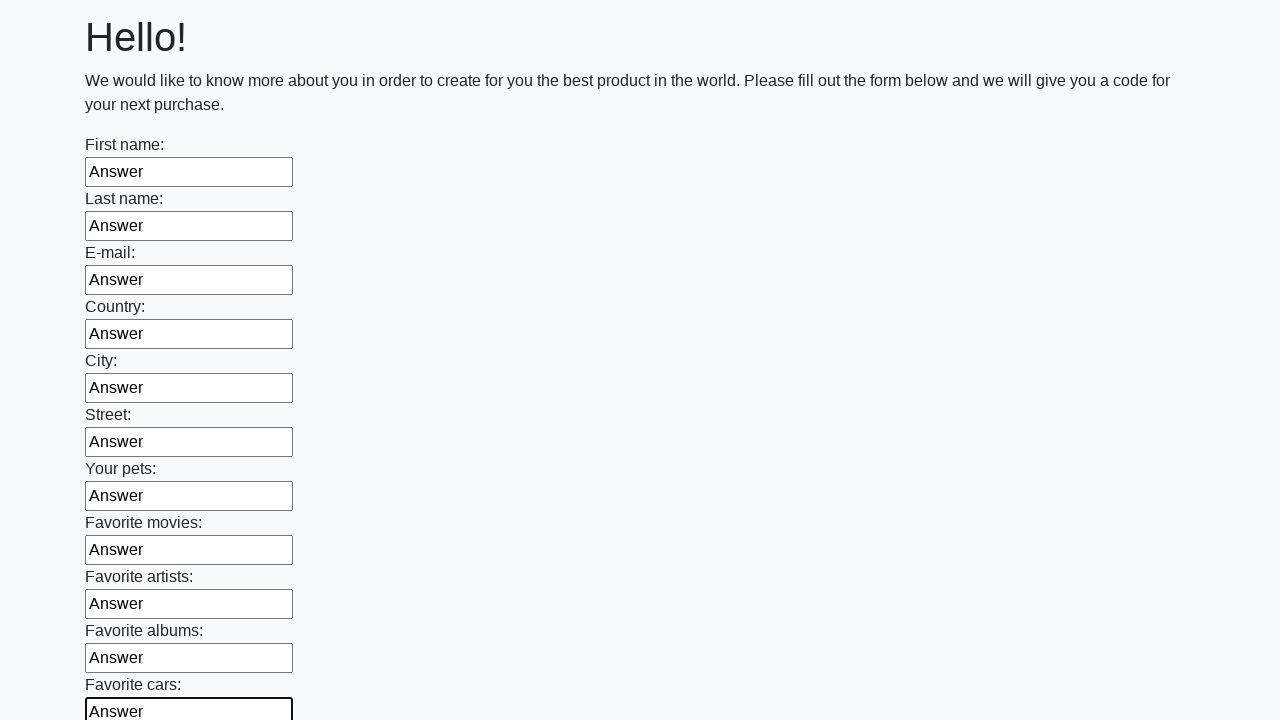

Filled an input field with 'Answer' on input >> nth=11
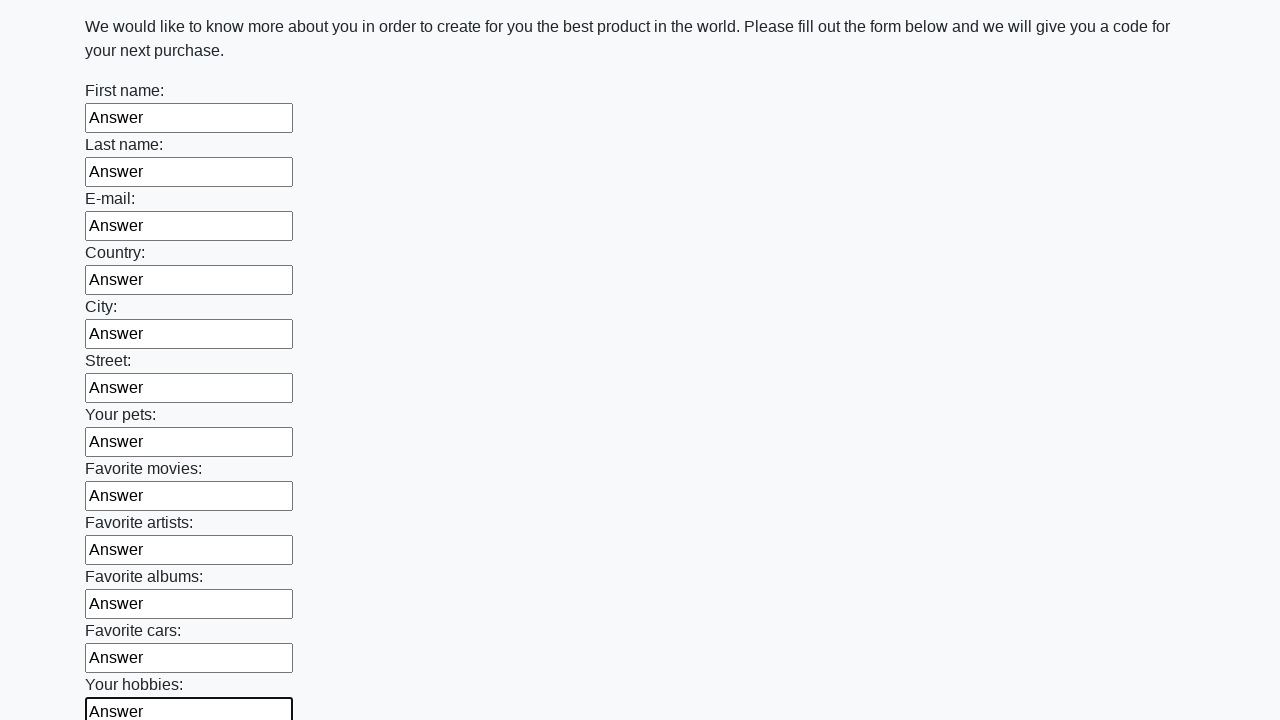

Filled an input field with 'Answer' on input >> nth=12
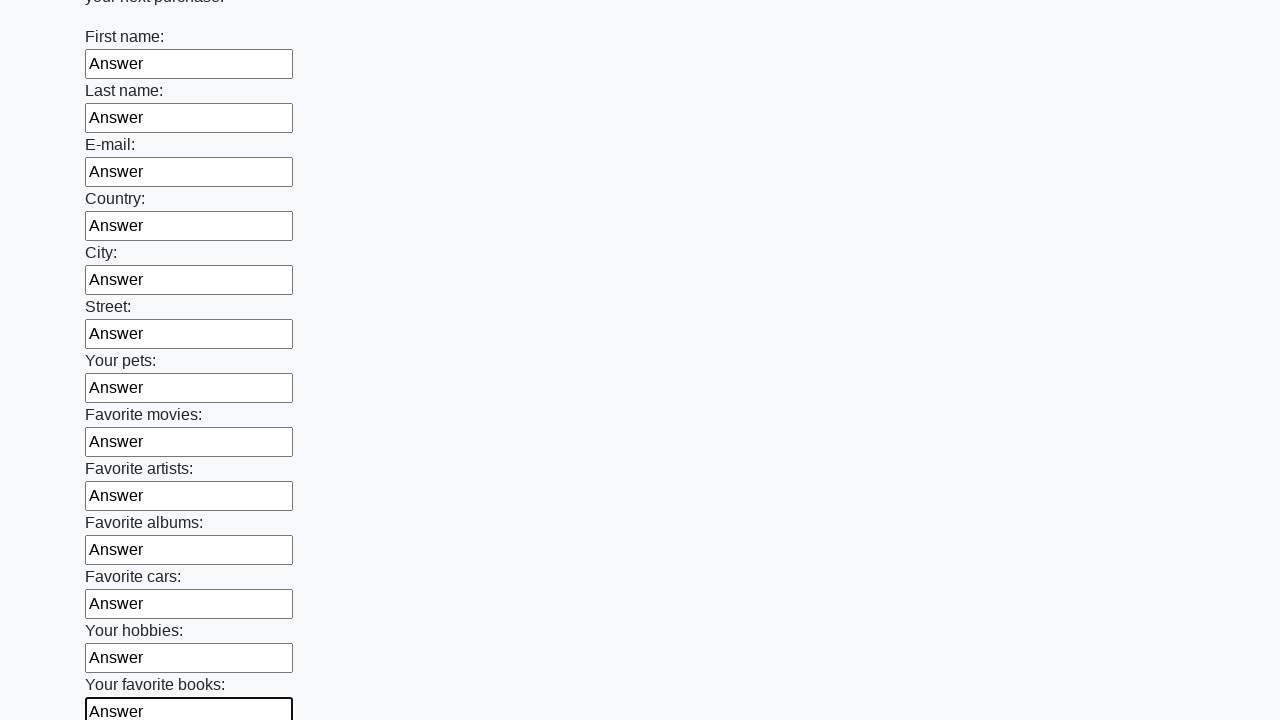

Filled an input field with 'Answer' on input >> nth=13
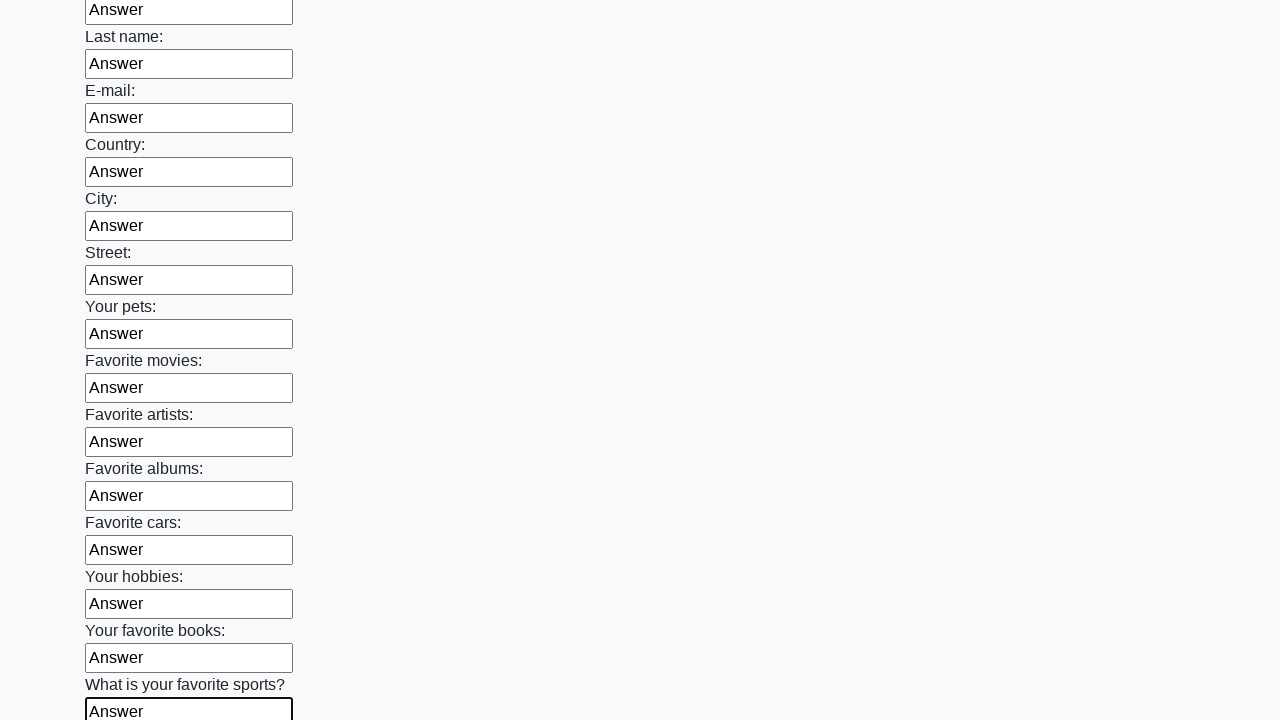

Filled an input field with 'Answer' on input >> nth=14
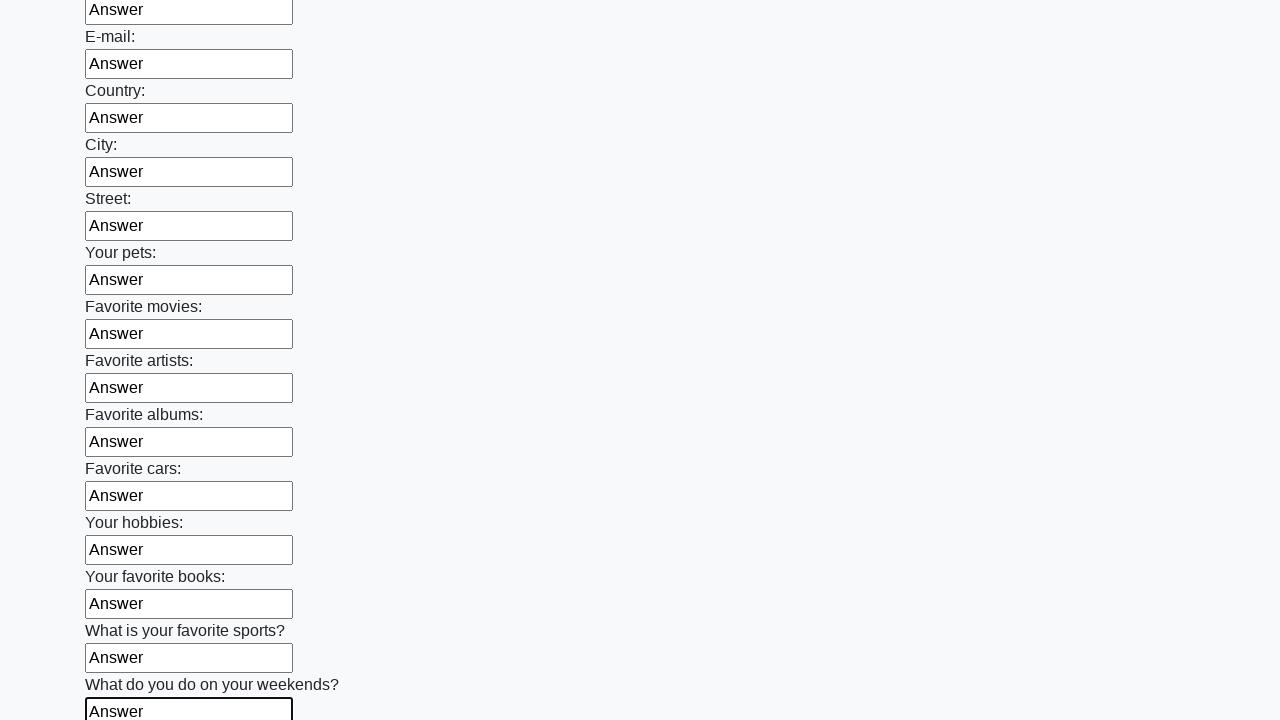

Filled an input field with 'Answer' on input >> nth=15
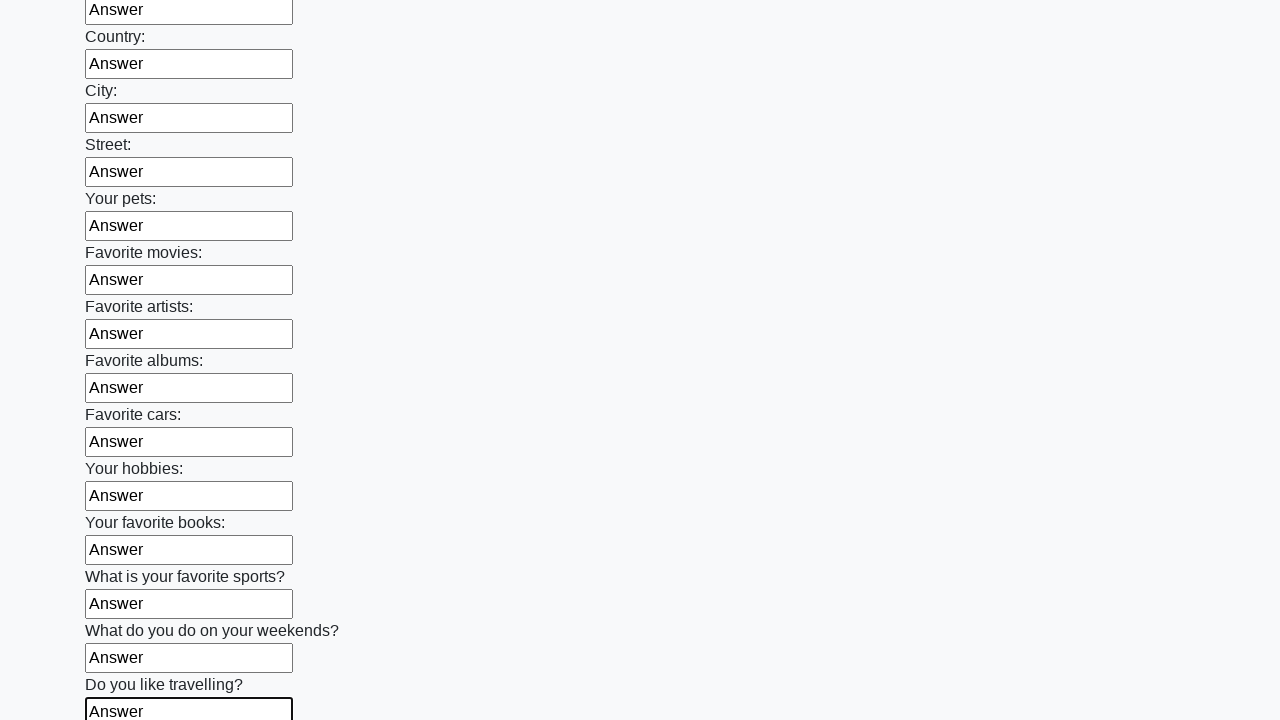

Filled an input field with 'Answer' on input >> nth=16
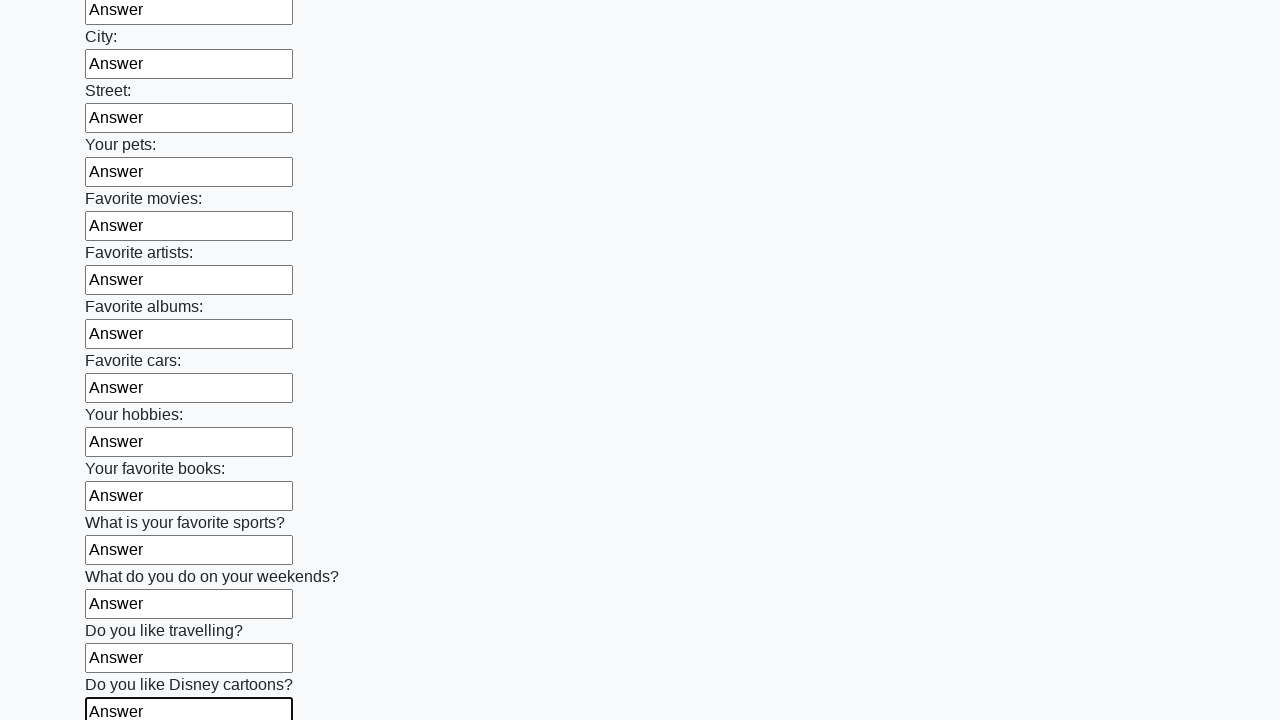

Filled an input field with 'Answer' on input >> nth=17
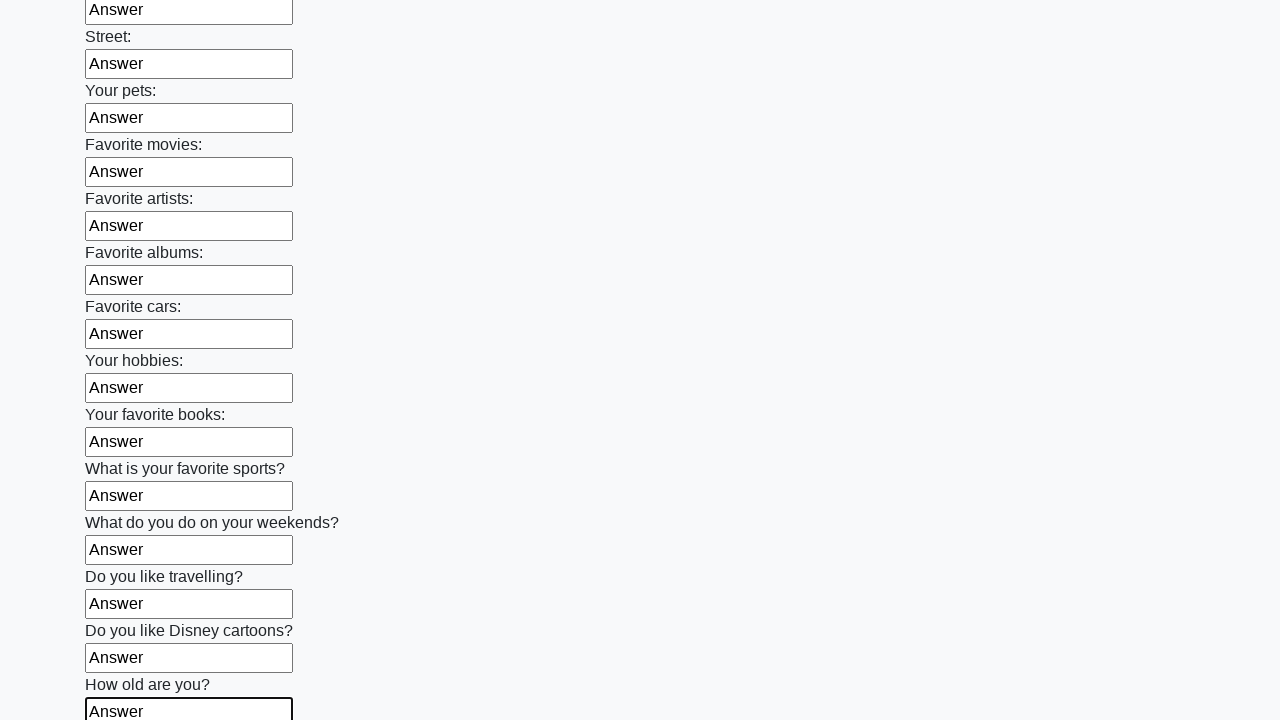

Filled an input field with 'Answer' on input >> nth=18
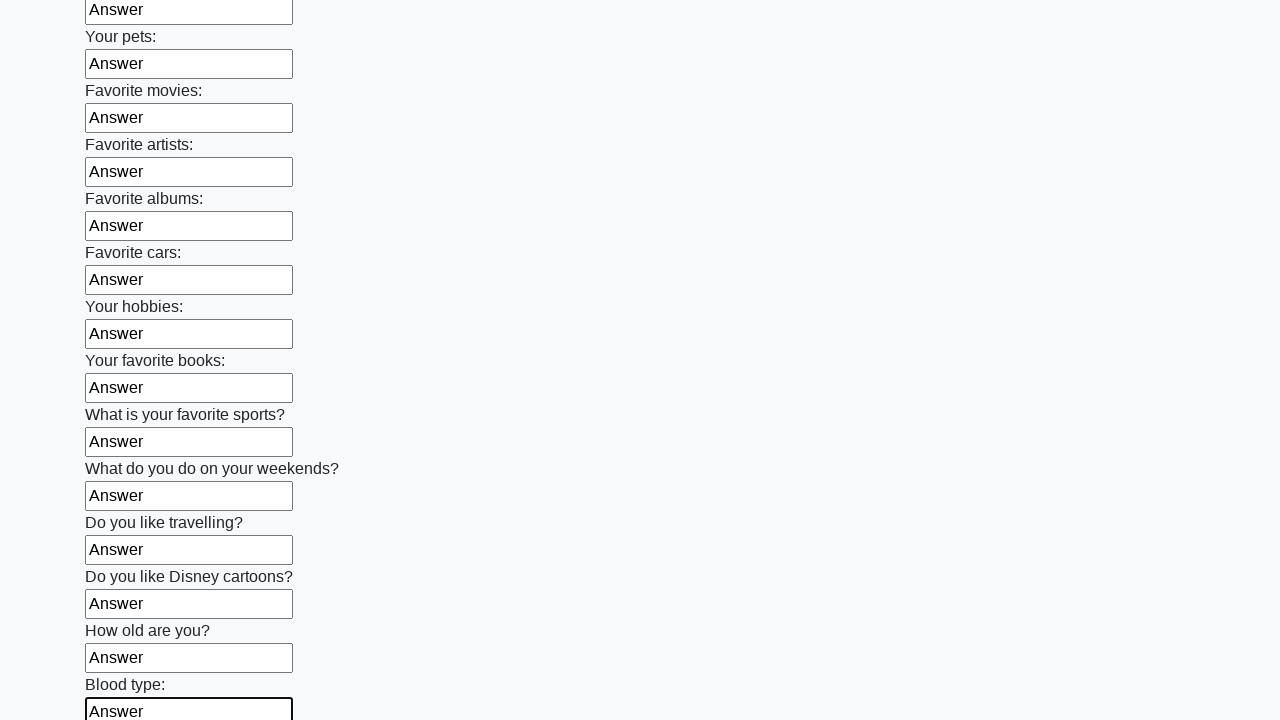

Filled an input field with 'Answer' on input >> nth=19
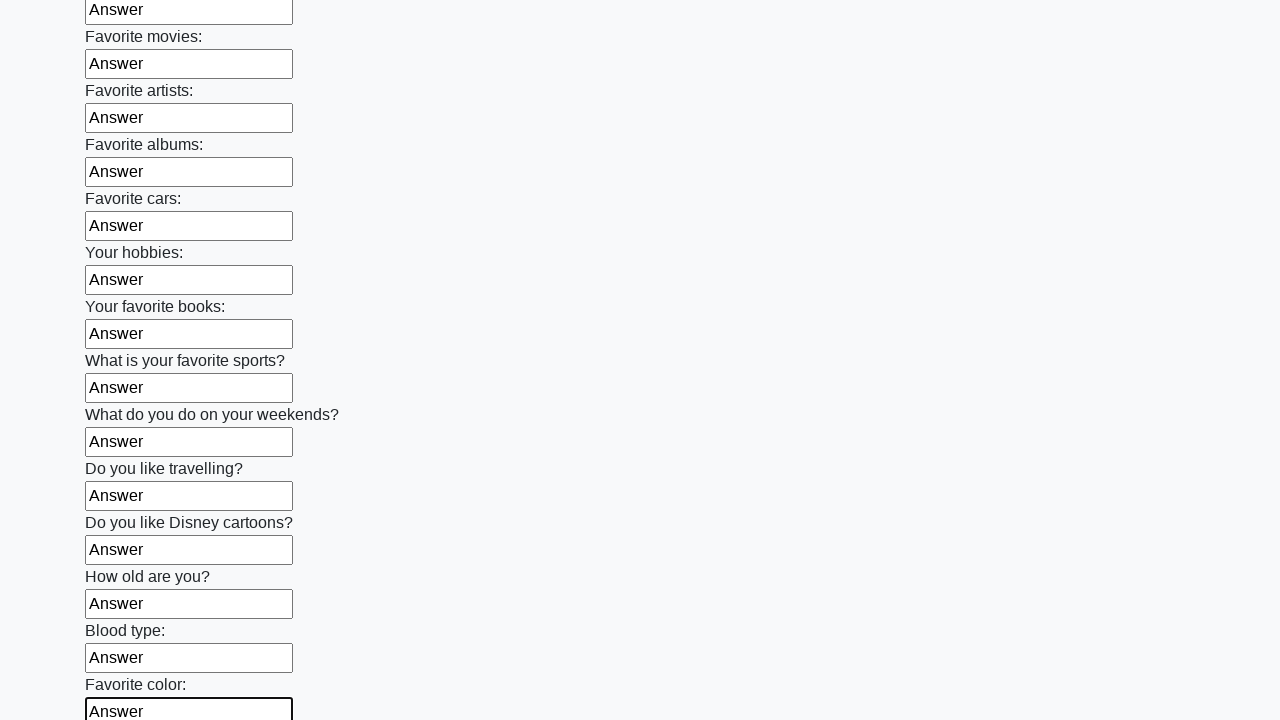

Filled an input field with 'Answer' on input >> nth=20
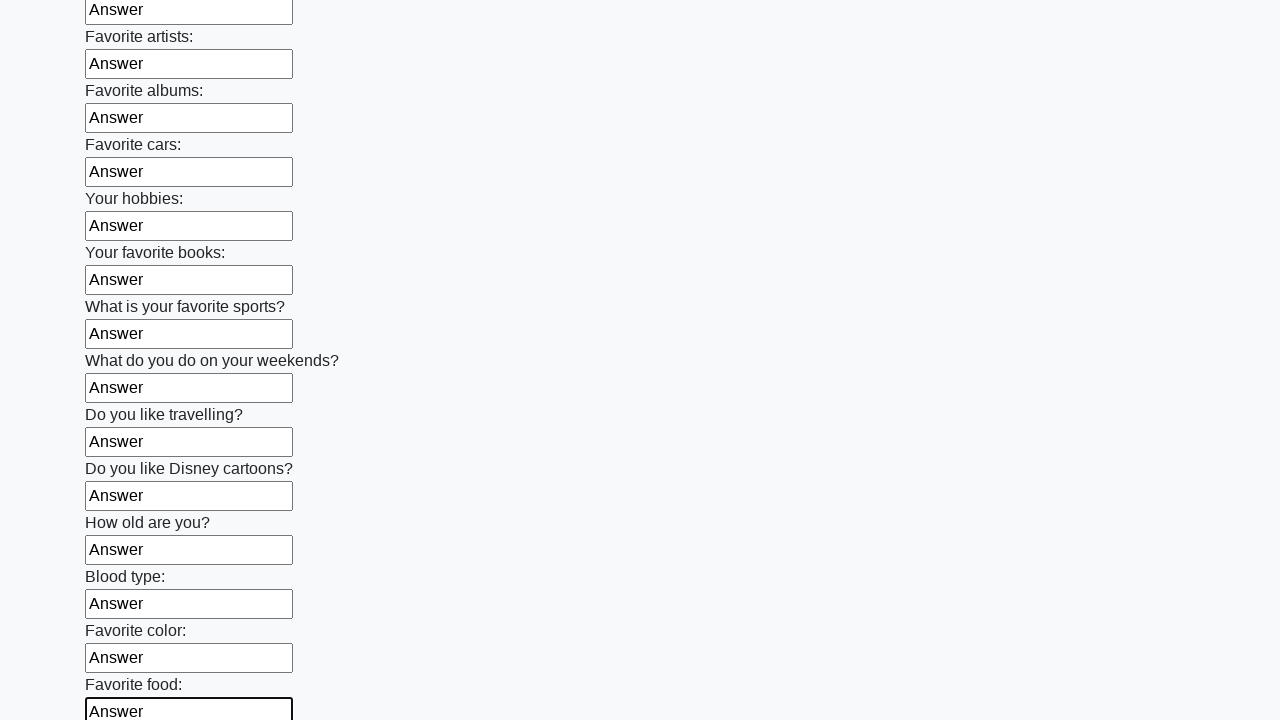

Filled an input field with 'Answer' on input >> nth=21
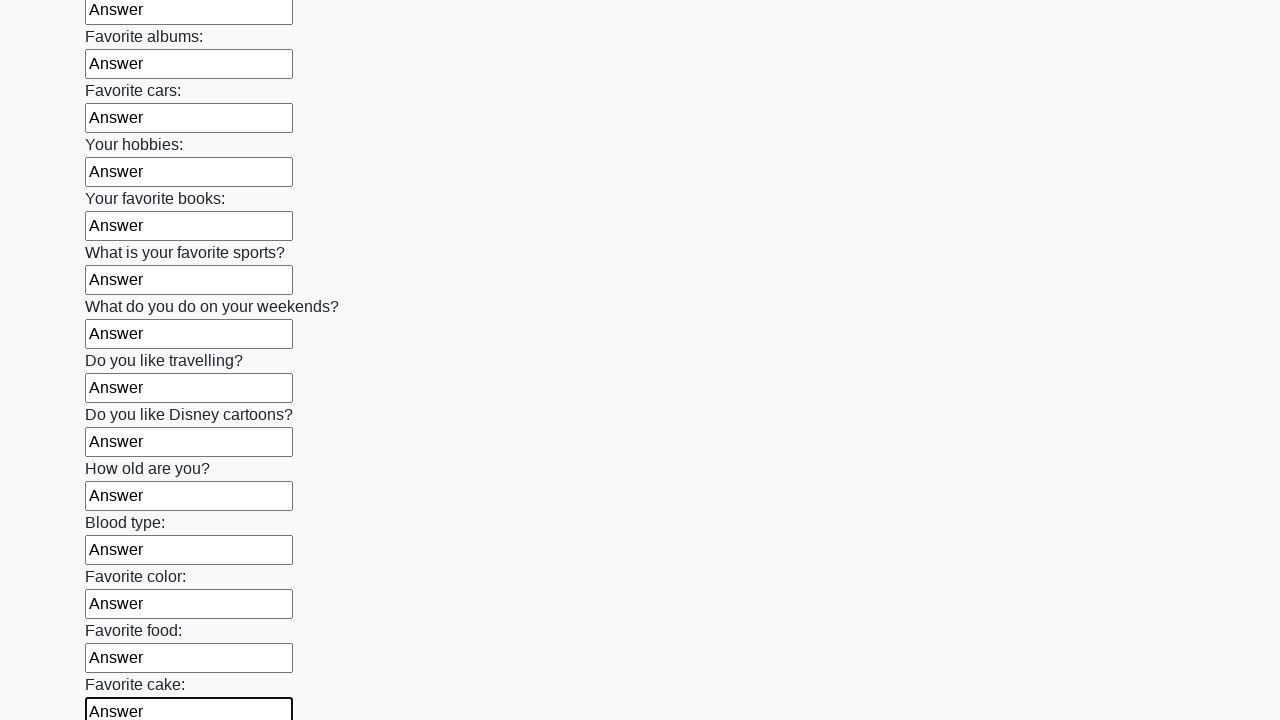

Filled an input field with 'Answer' on input >> nth=22
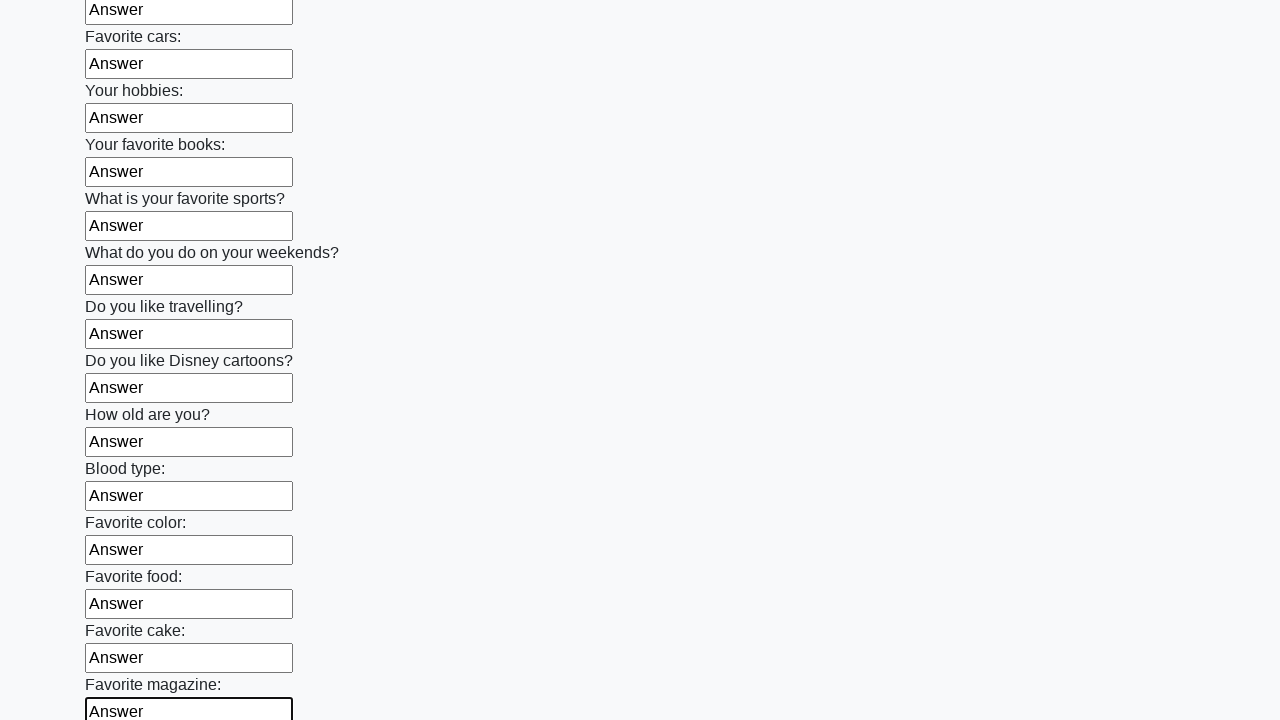

Filled an input field with 'Answer' on input >> nth=23
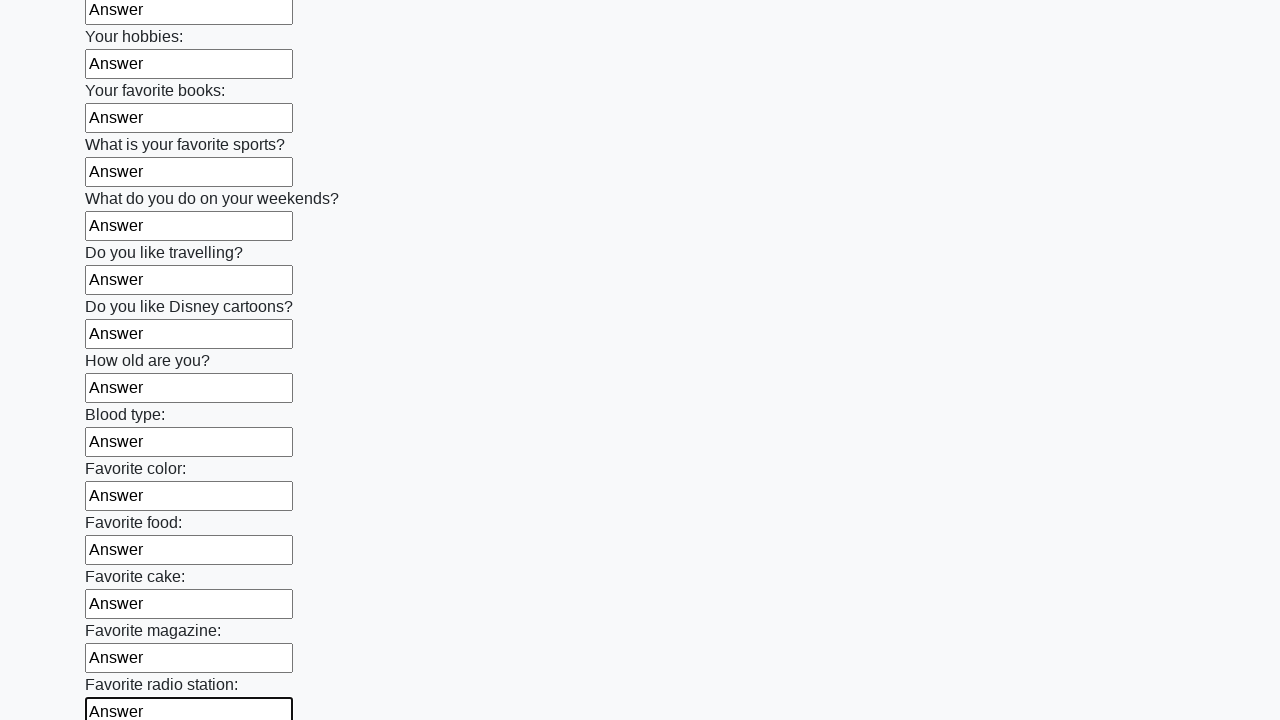

Filled an input field with 'Answer' on input >> nth=24
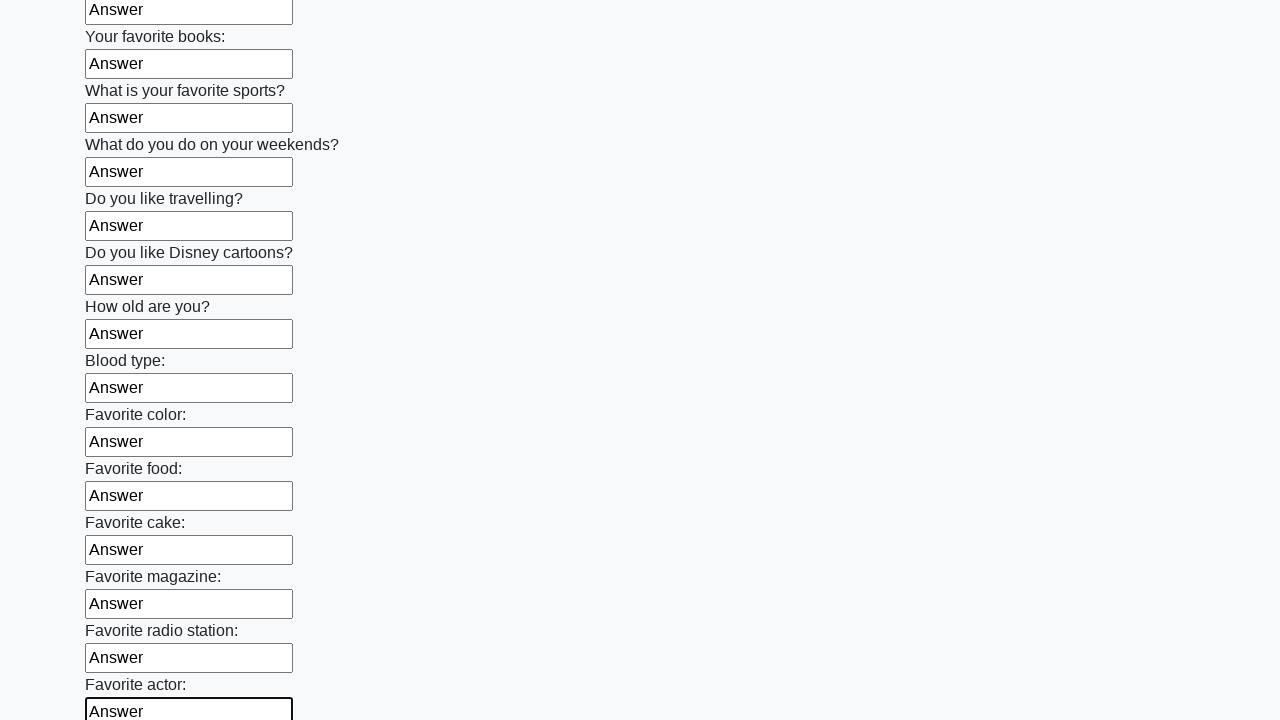

Filled an input field with 'Answer' on input >> nth=25
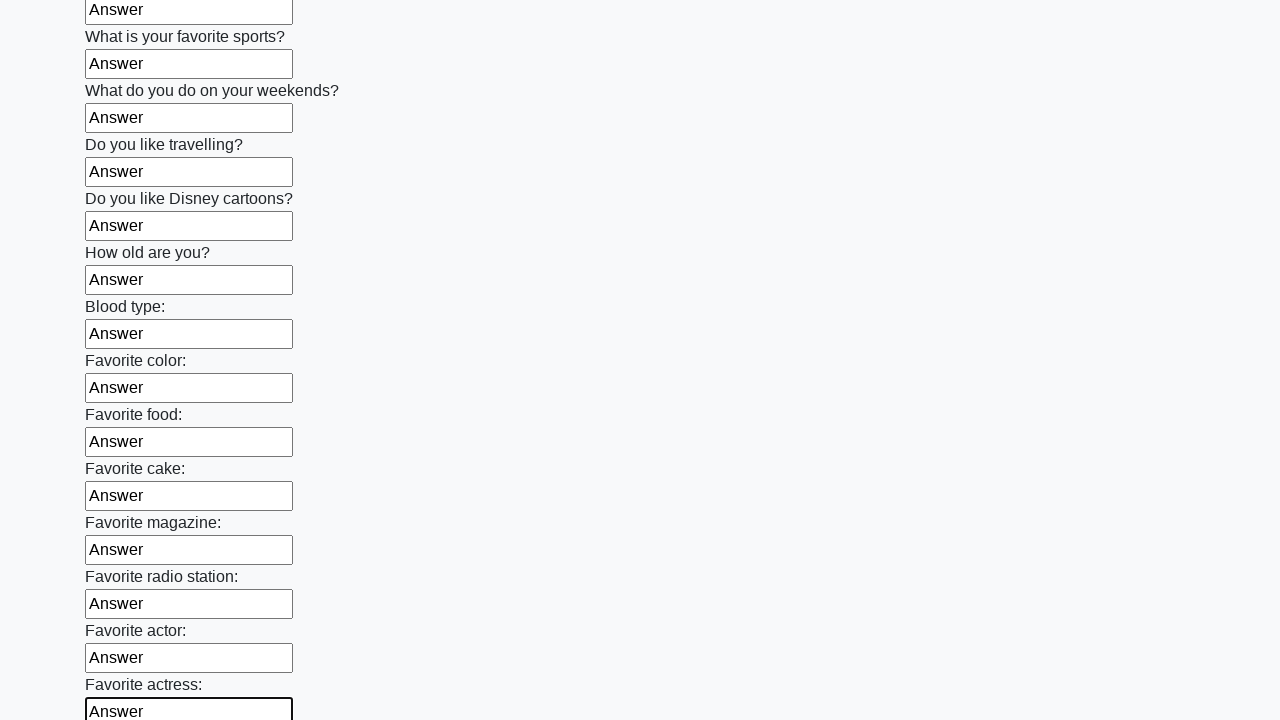

Filled an input field with 'Answer' on input >> nth=26
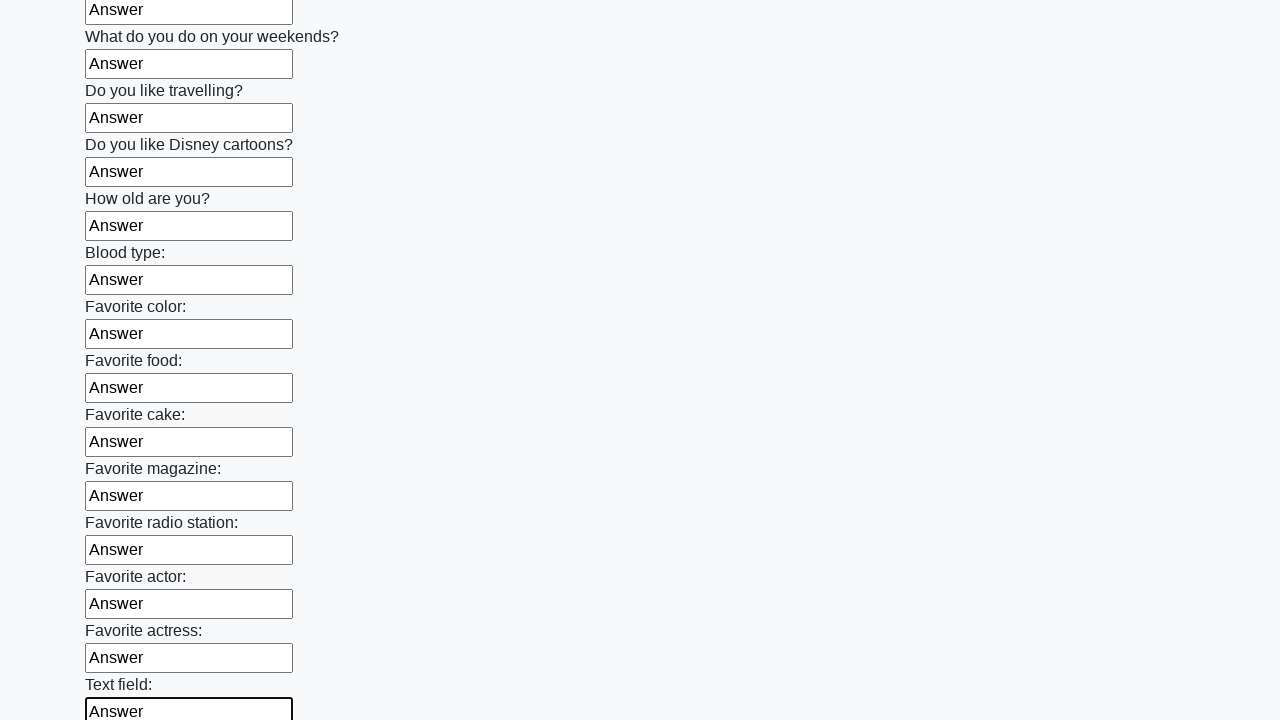

Filled an input field with 'Answer' on input >> nth=27
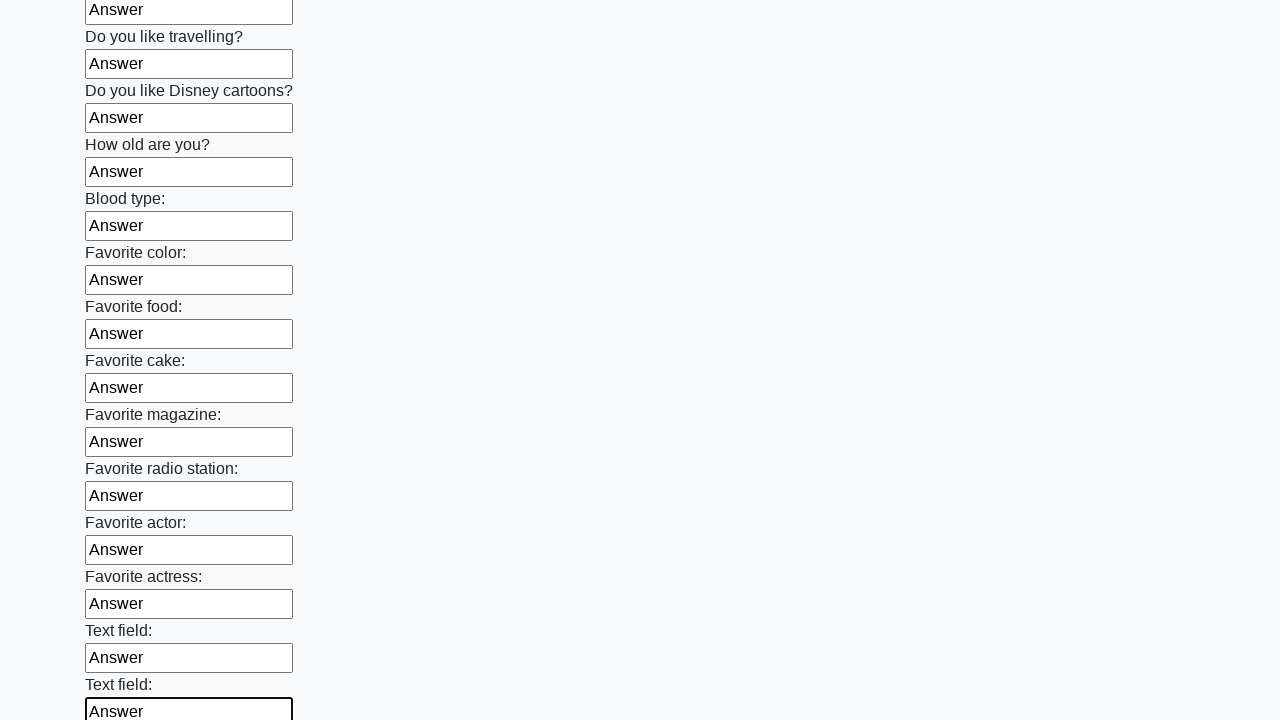

Filled an input field with 'Answer' on input >> nth=28
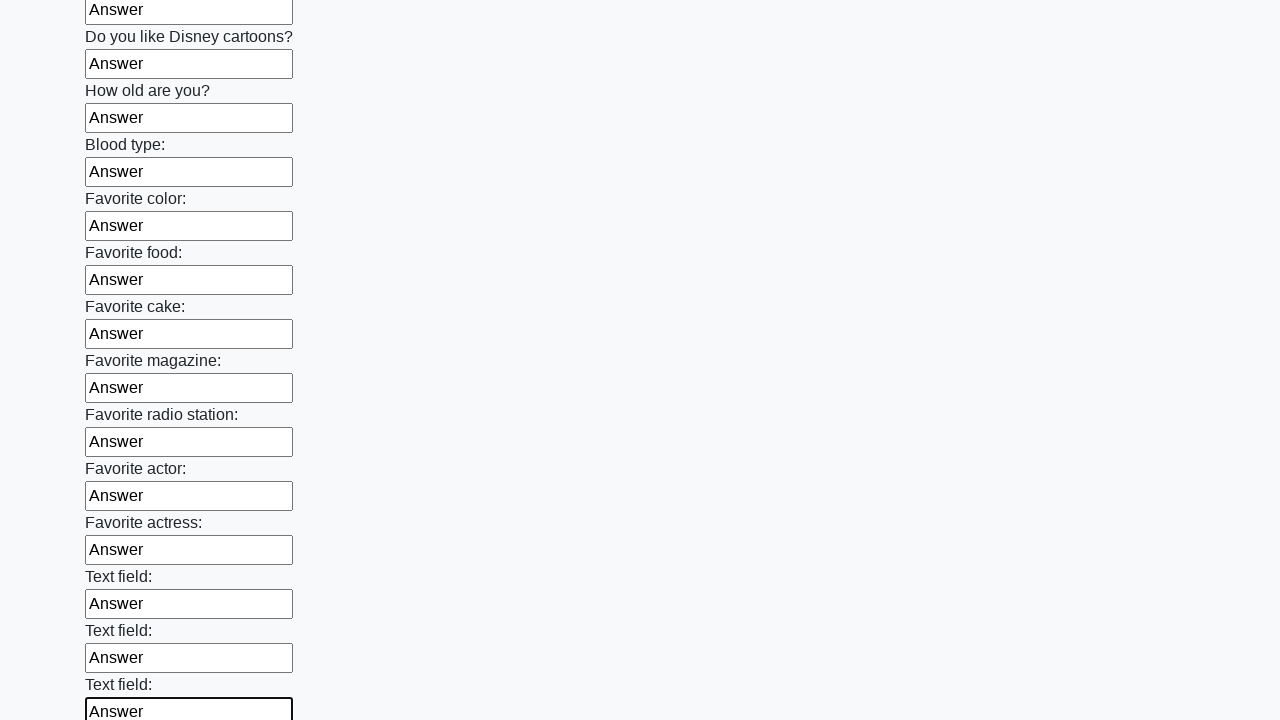

Filled an input field with 'Answer' on input >> nth=29
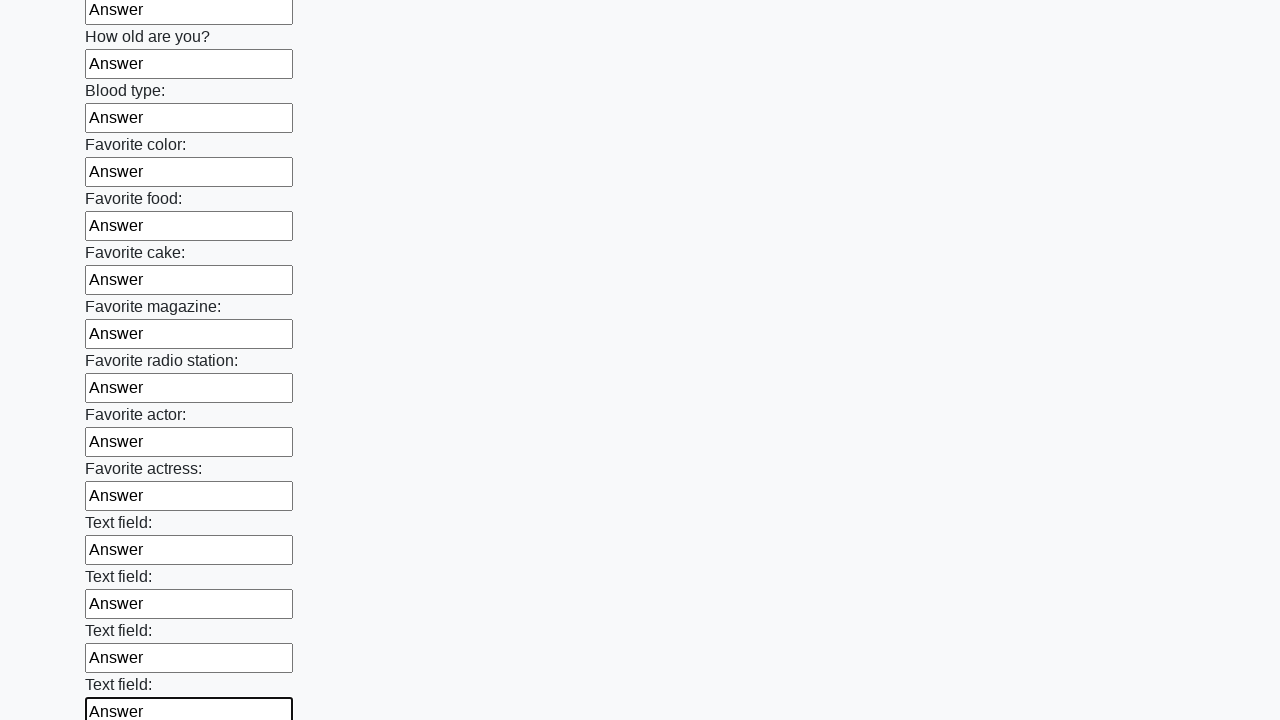

Filled an input field with 'Answer' on input >> nth=30
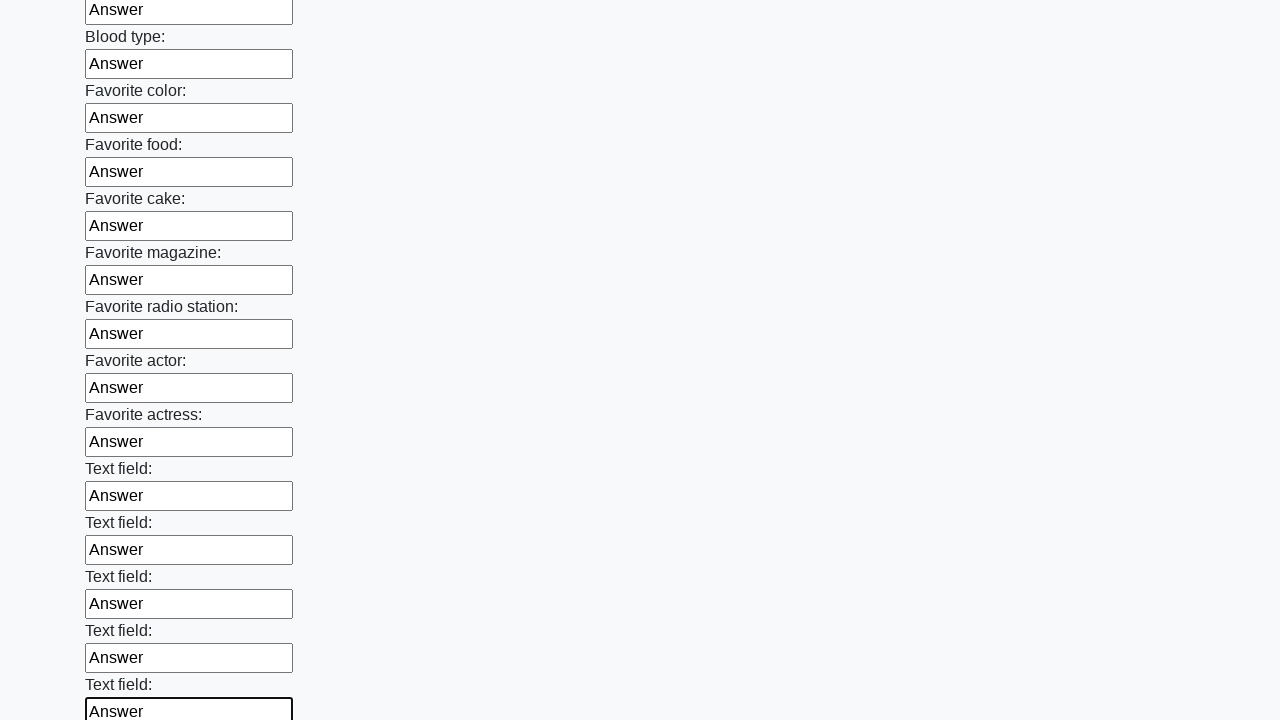

Filled an input field with 'Answer' on input >> nth=31
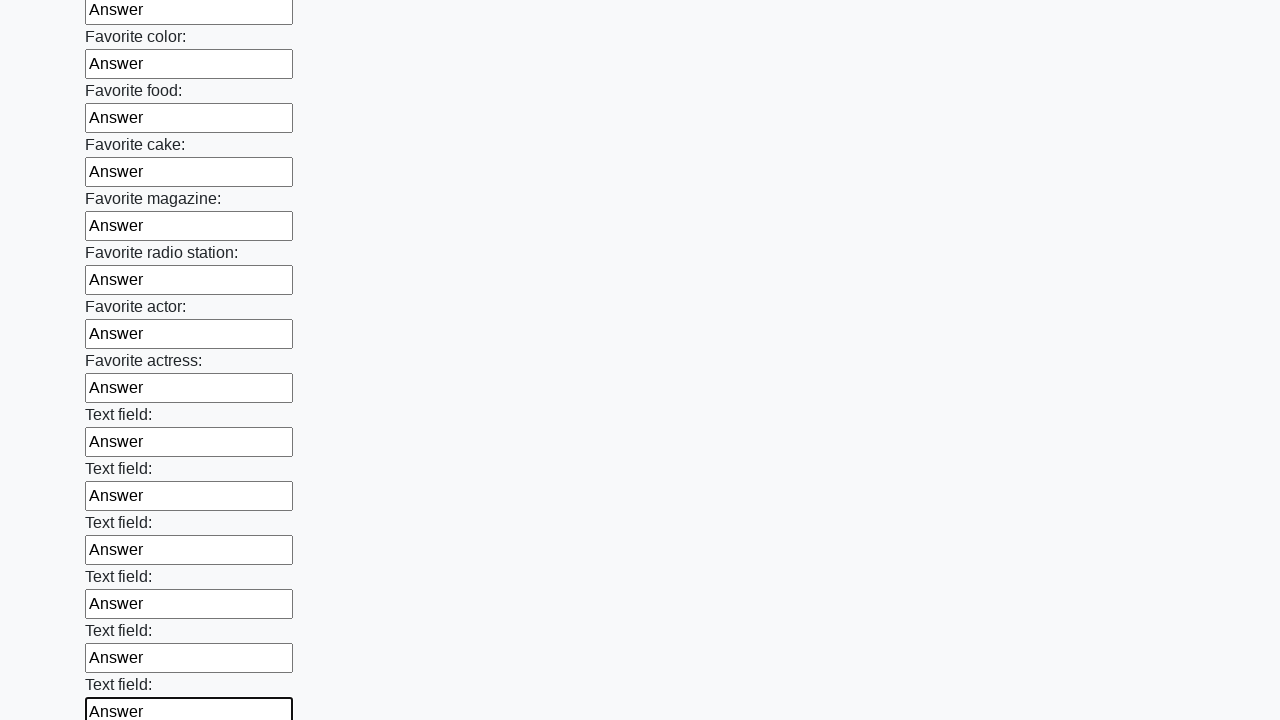

Filled an input field with 'Answer' on input >> nth=32
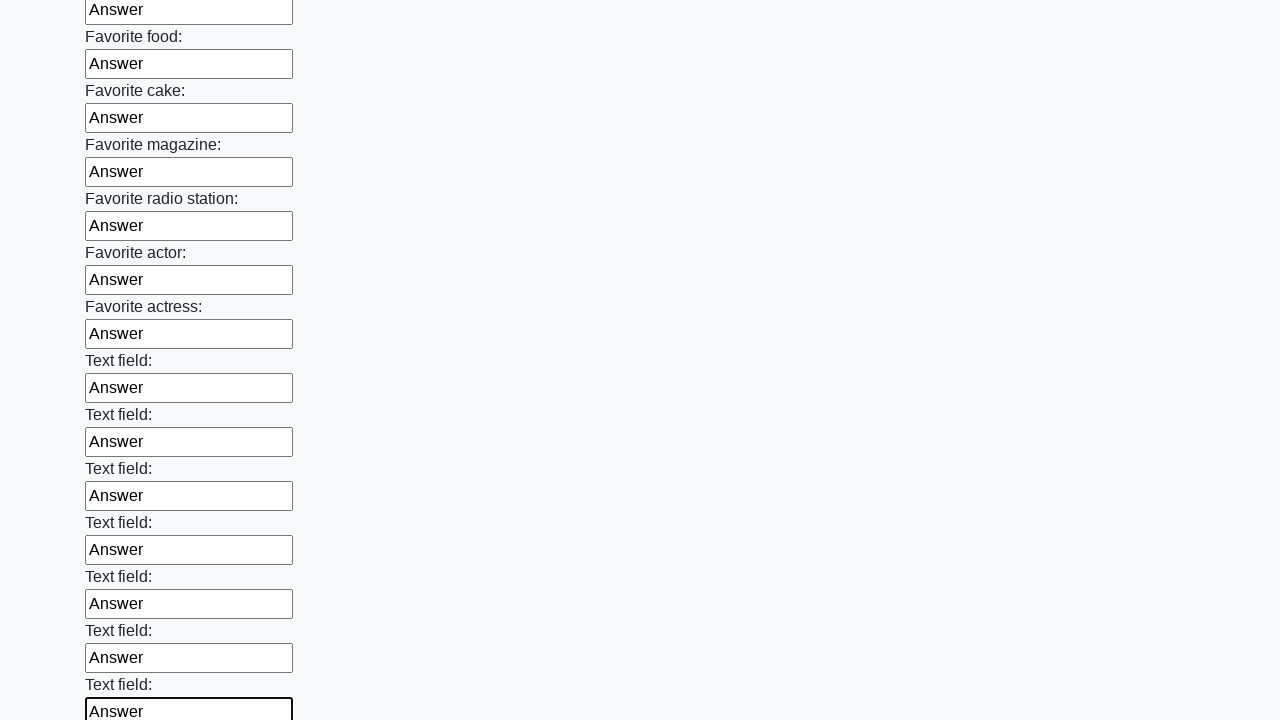

Filled an input field with 'Answer' on input >> nth=33
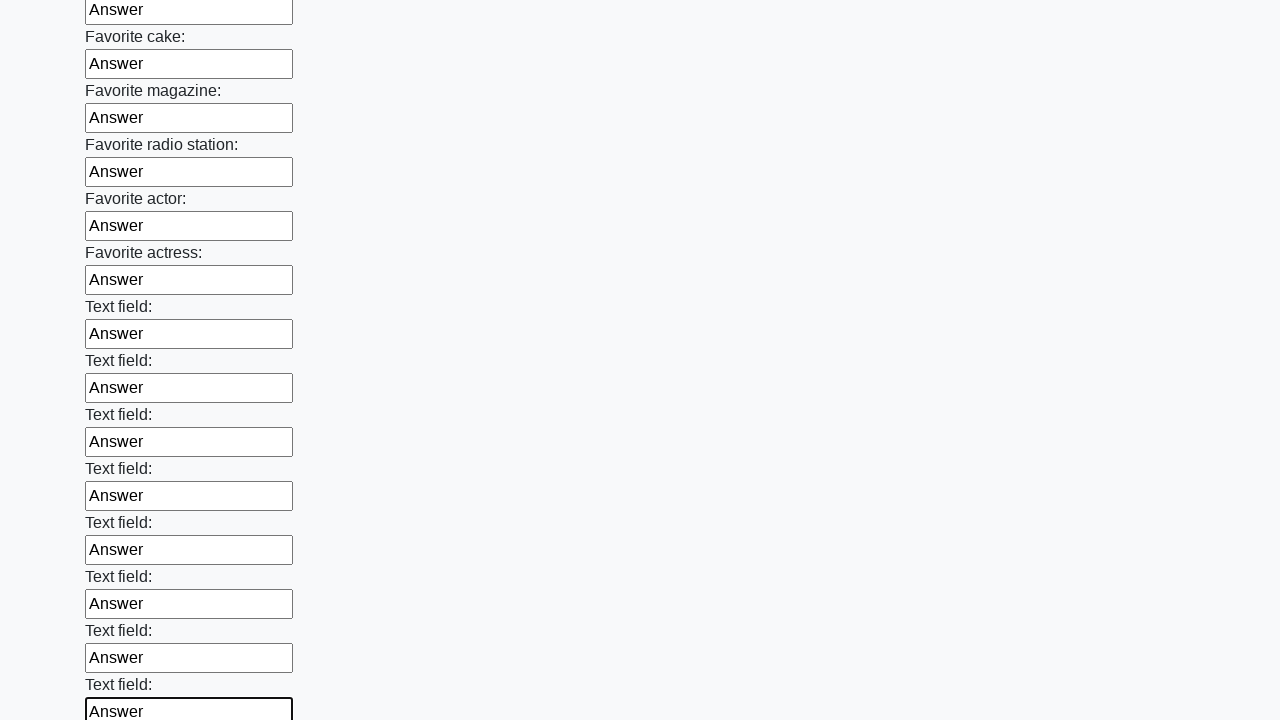

Filled an input field with 'Answer' on input >> nth=34
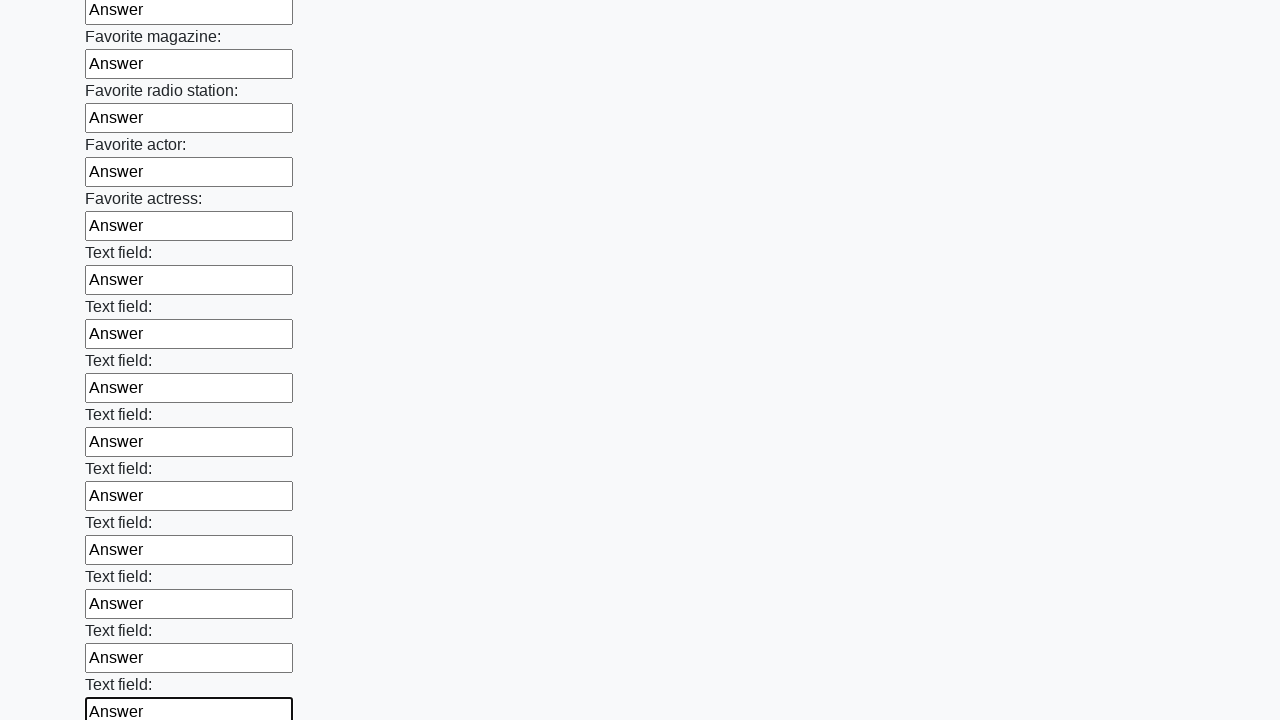

Filled an input field with 'Answer' on input >> nth=35
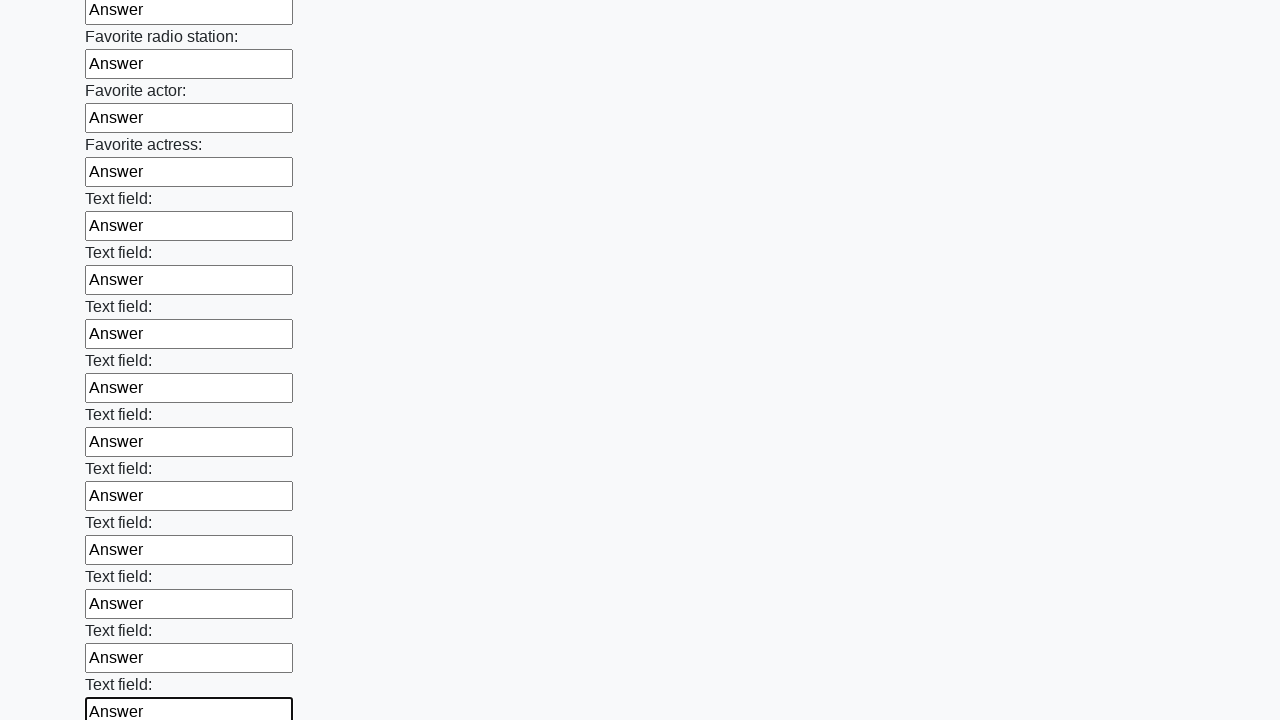

Filled an input field with 'Answer' on input >> nth=36
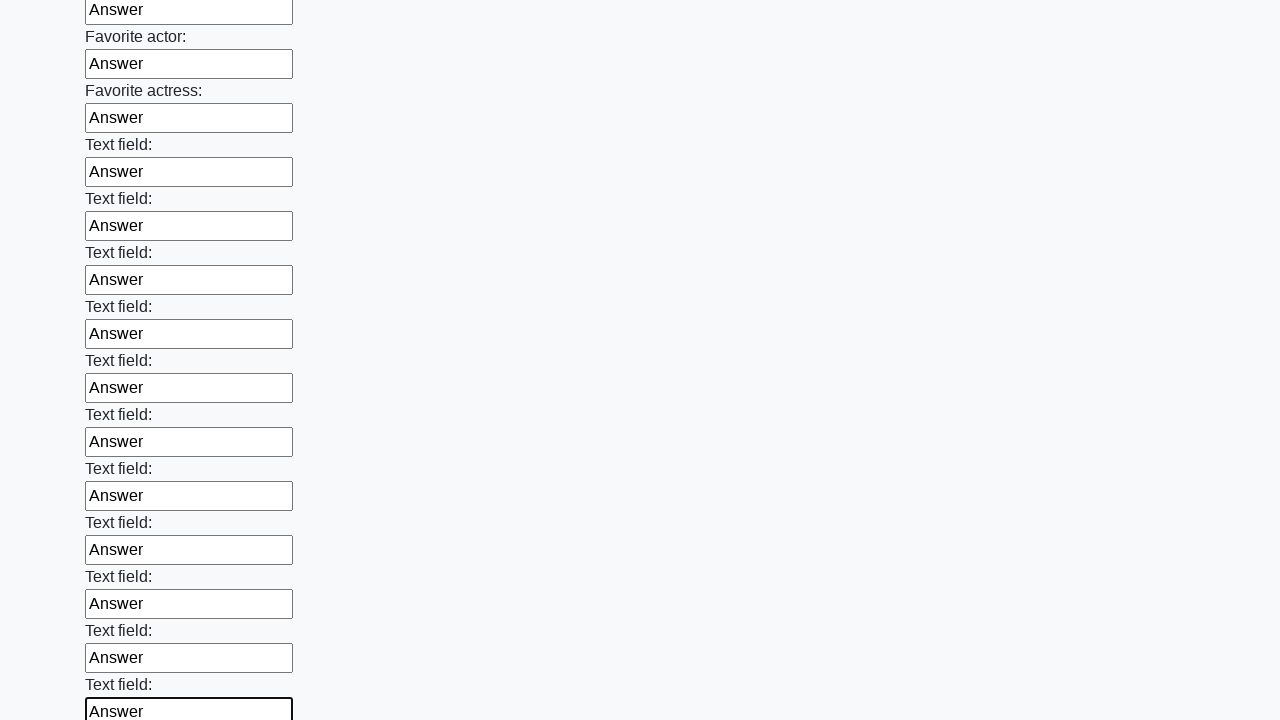

Filled an input field with 'Answer' on input >> nth=37
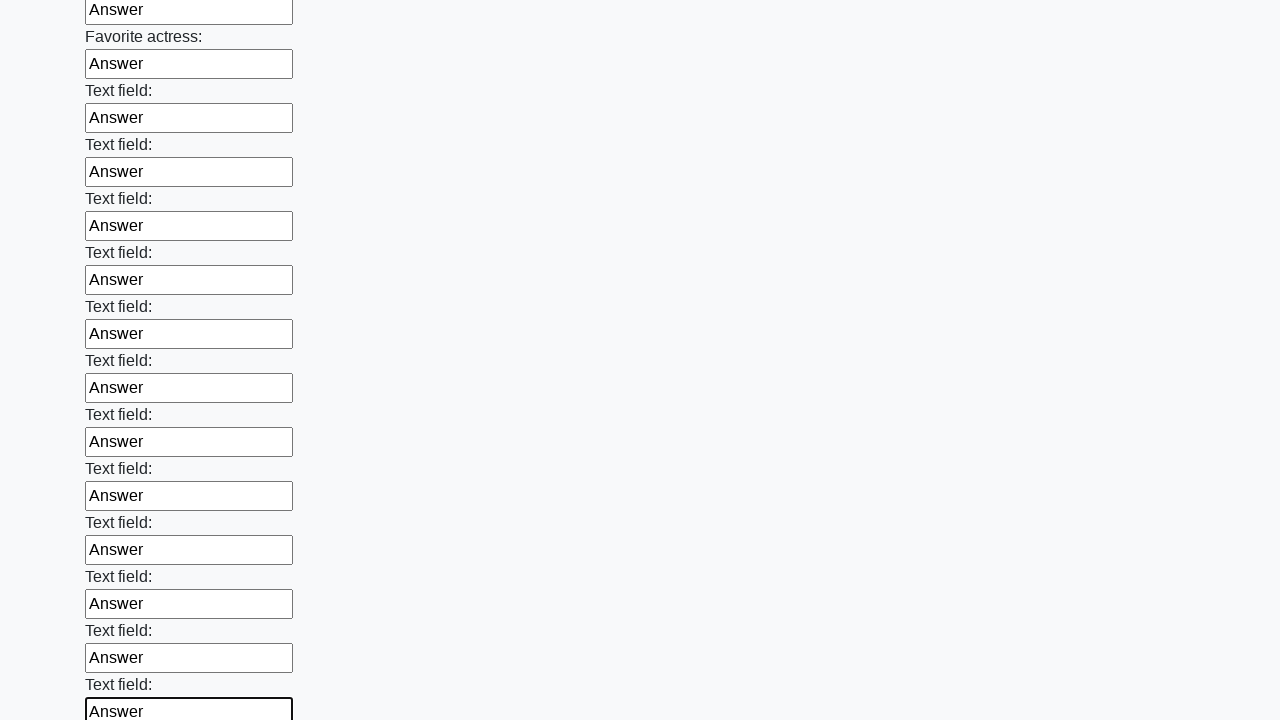

Filled an input field with 'Answer' on input >> nth=38
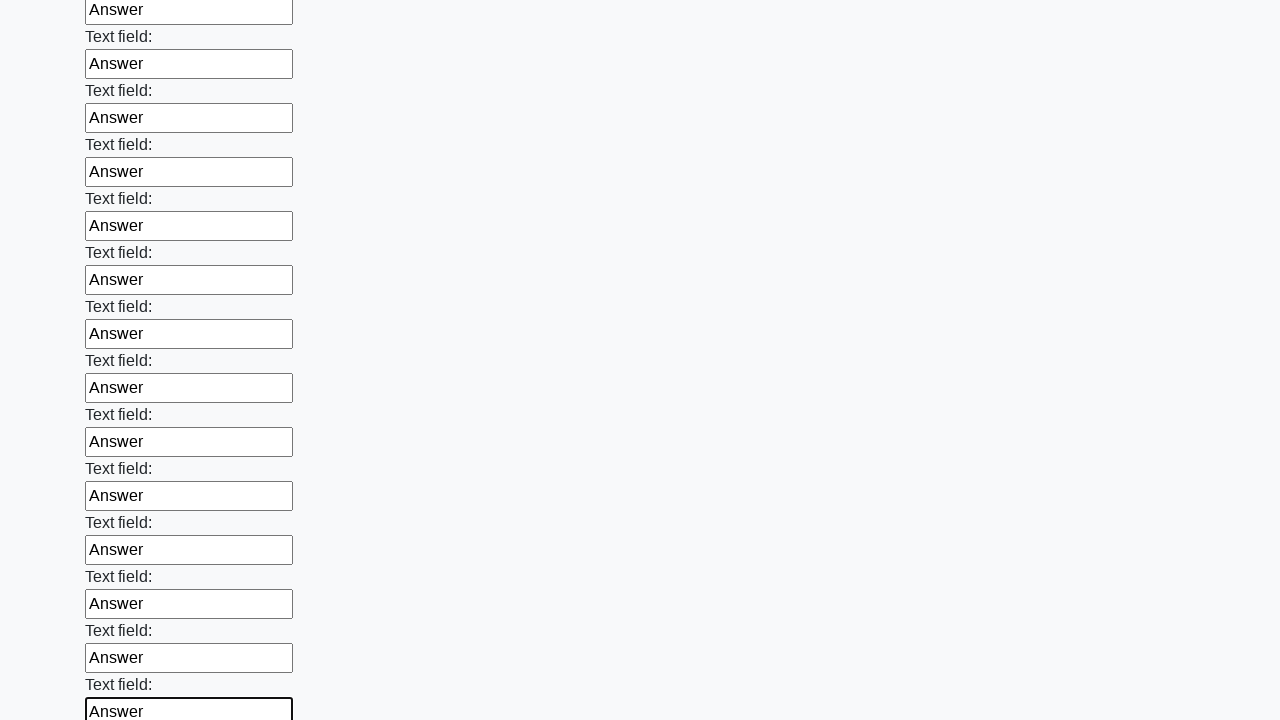

Filled an input field with 'Answer' on input >> nth=39
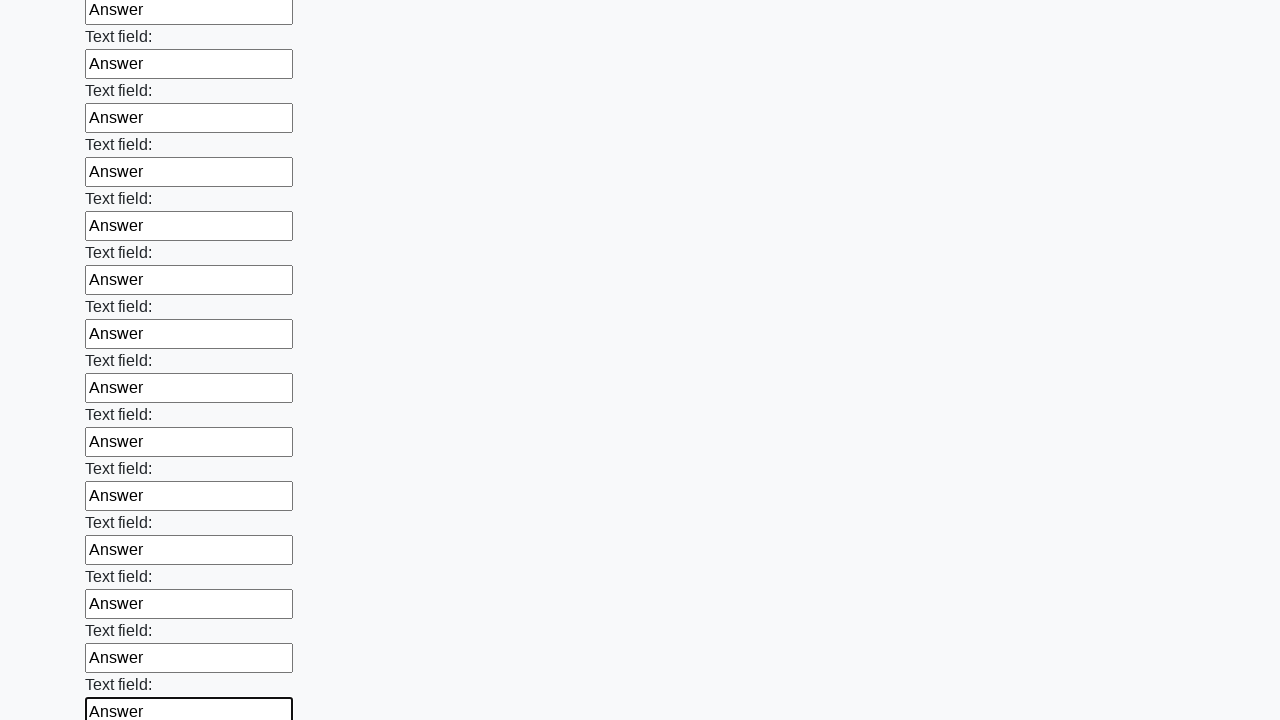

Filled an input field with 'Answer' on input >> nth=40
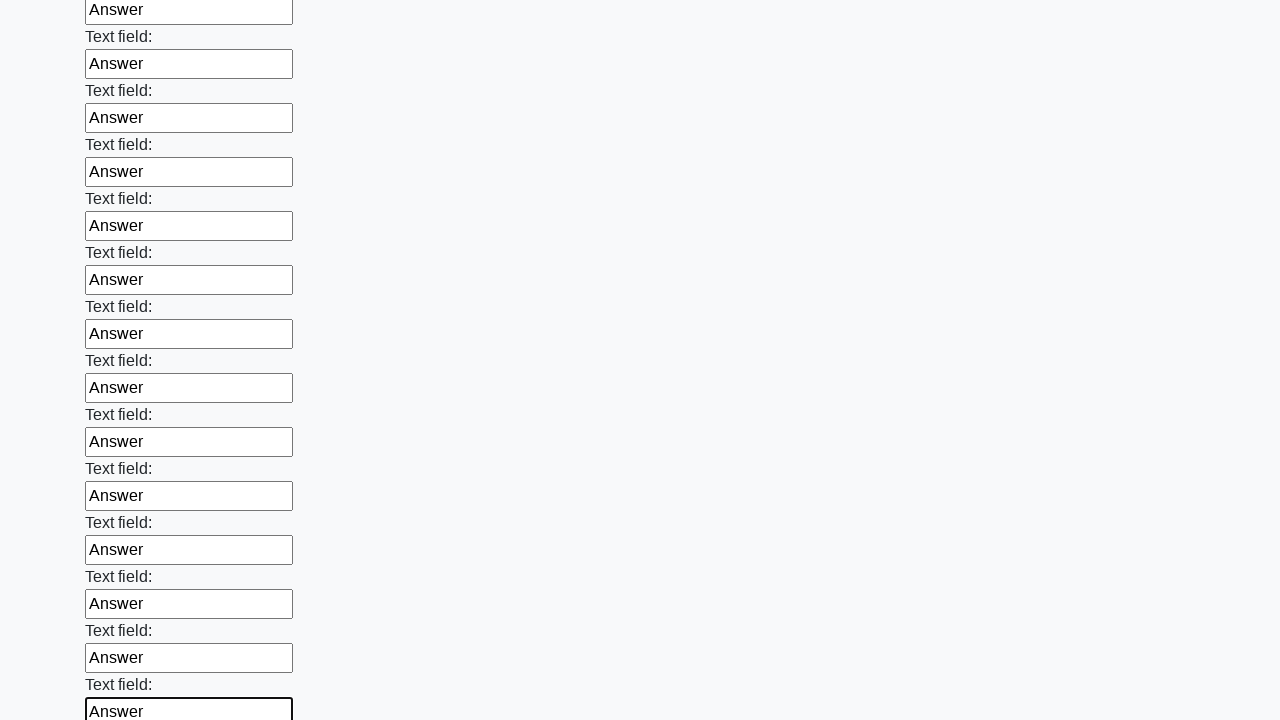

Filled an input field with 'Answer' on input >> nth=41
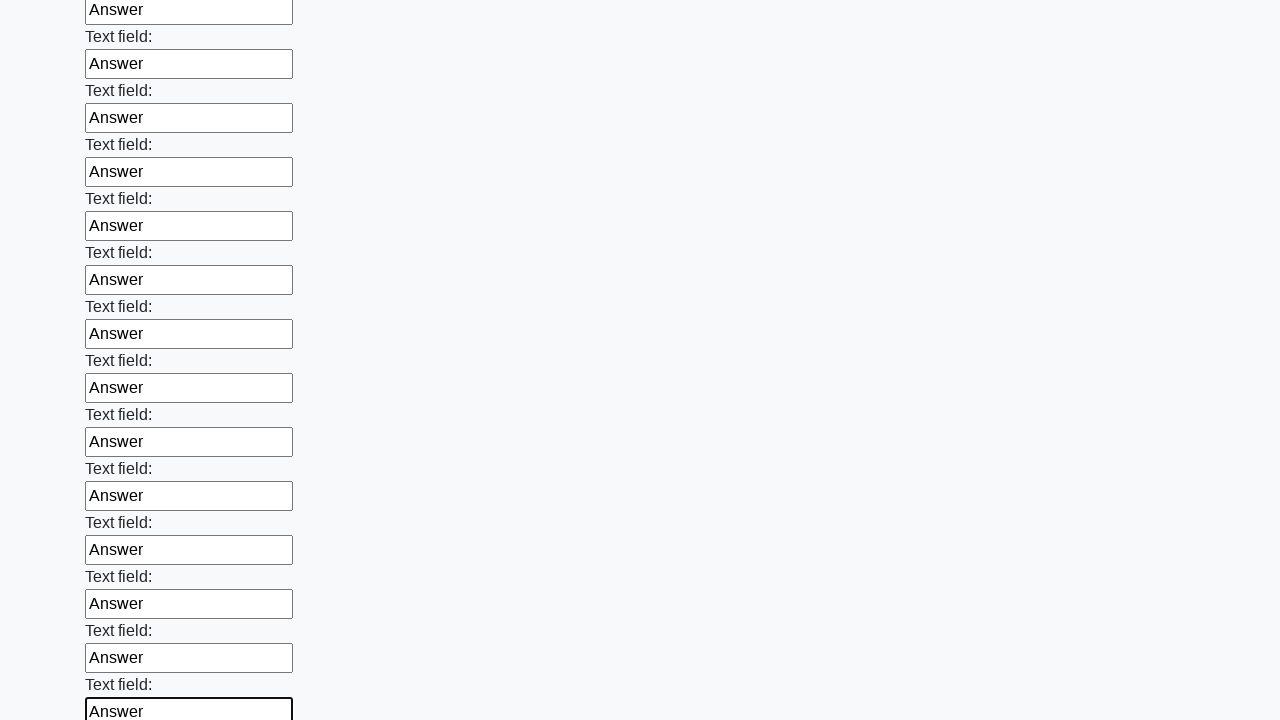

Filled an input field with 'Answer' on input >> nth=42
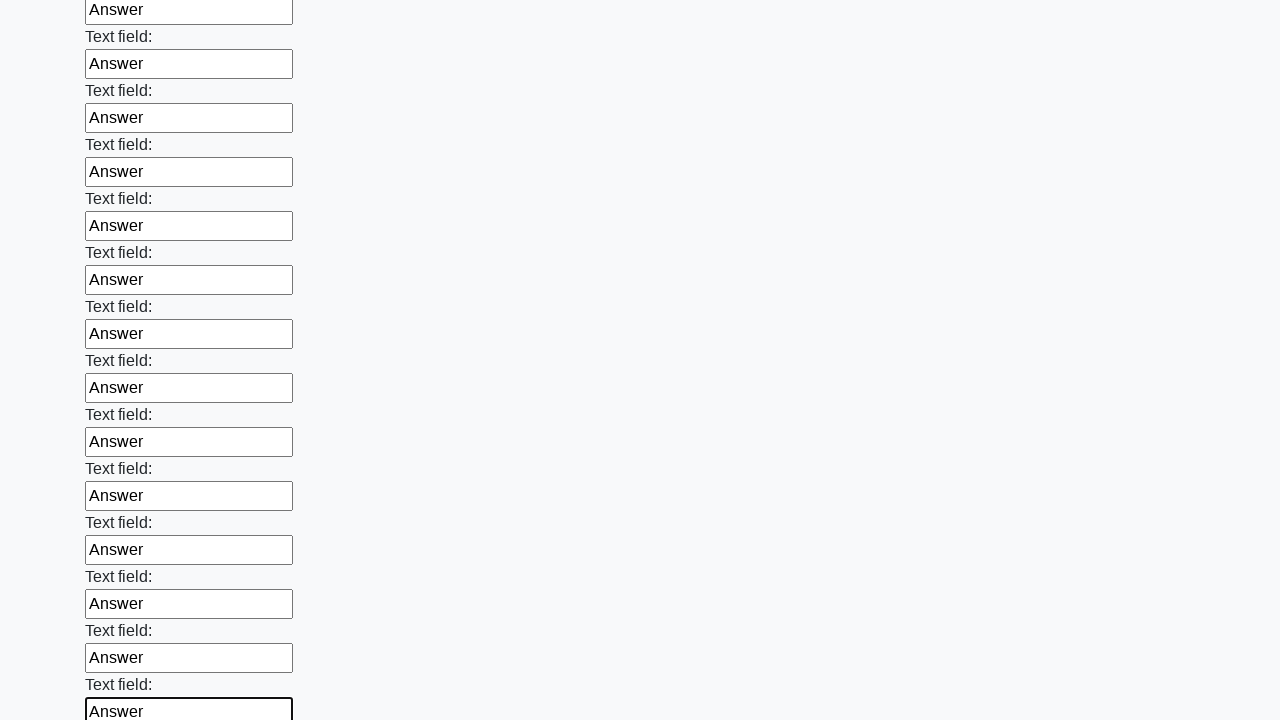

Filled an input field with 'Answer' on input >> nth=43
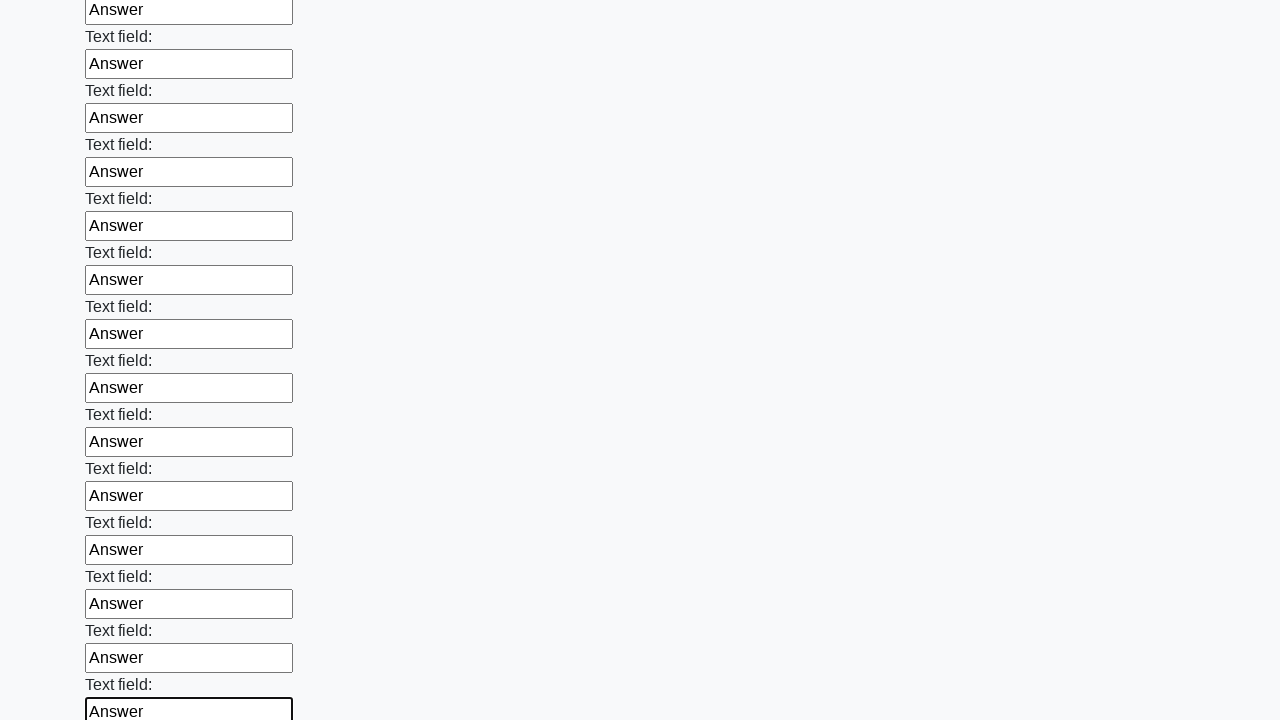

Filled an input field with 'Answer' on input >> nth=44
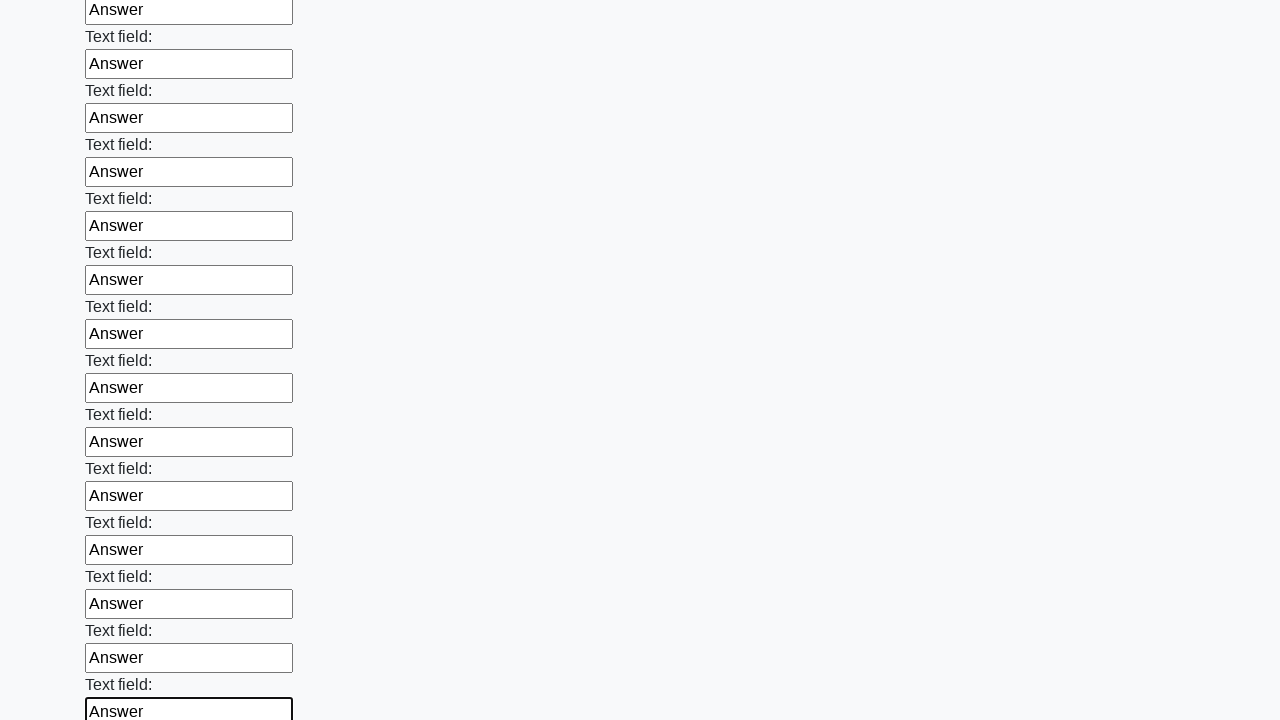

Filled an input field with 'Answer' on input >> nth=45
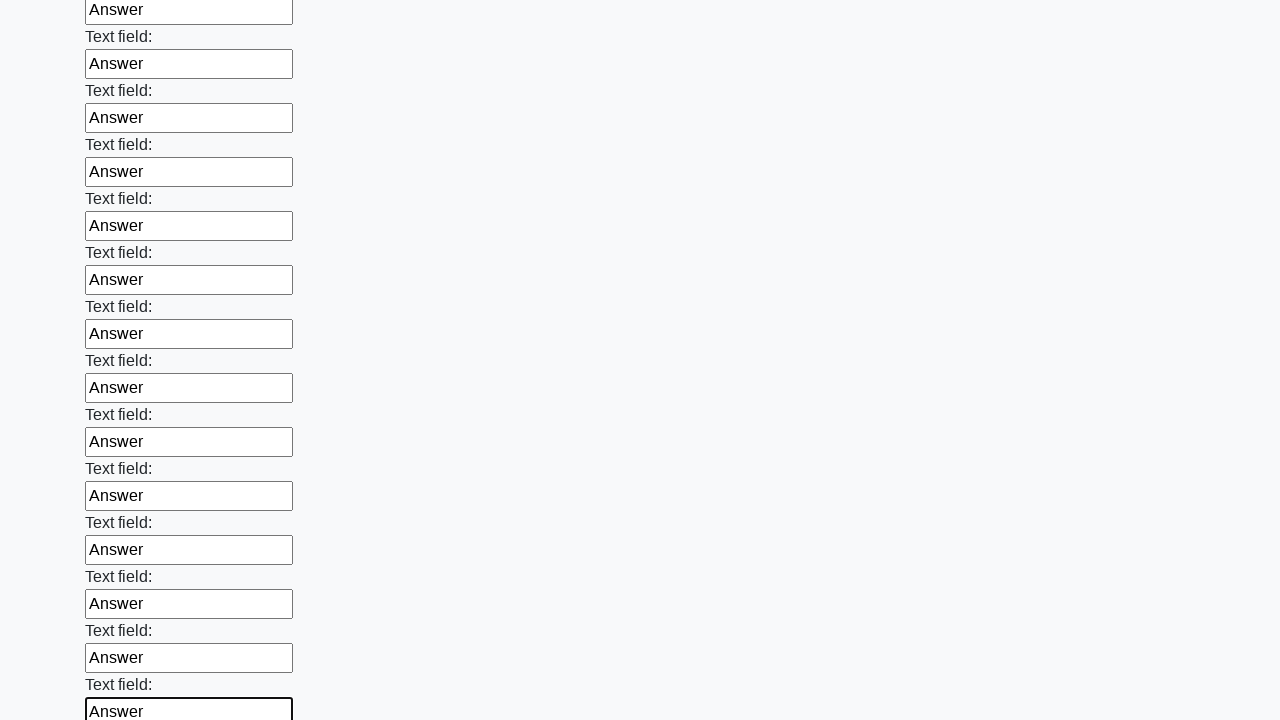

Filled an input field with 'Answer' on input >> nth=46
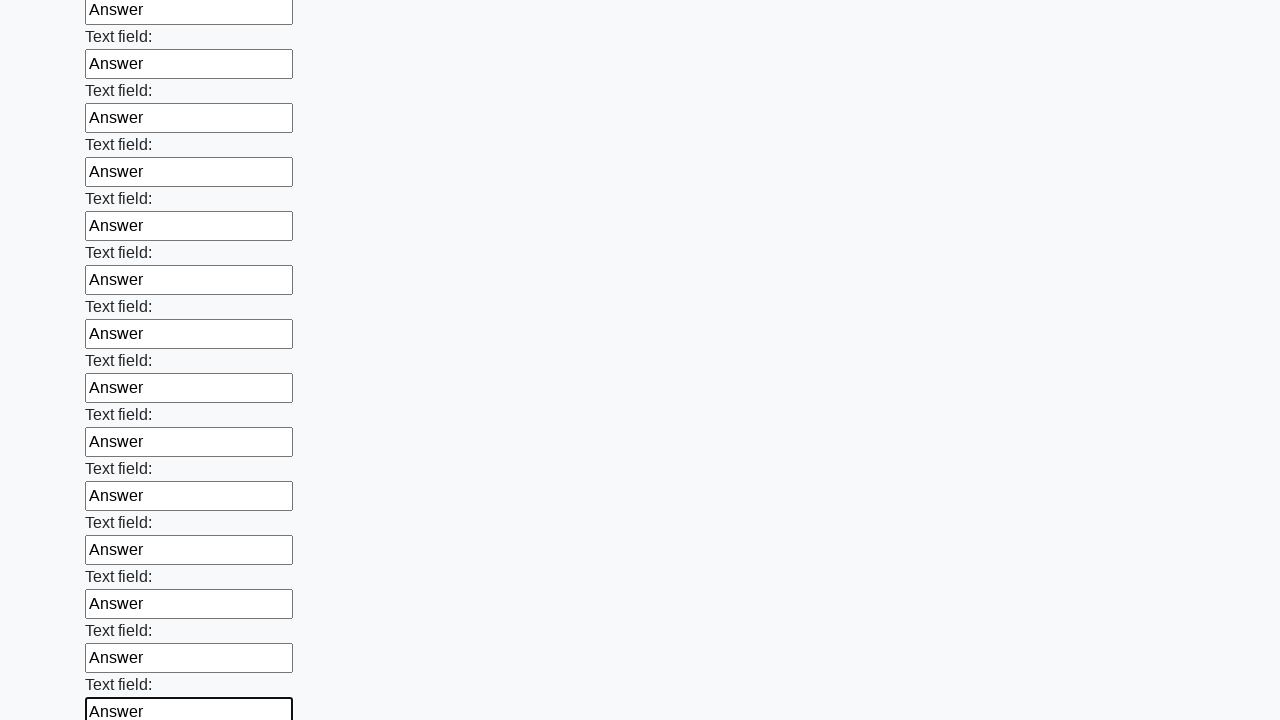

Filled an input field with 'Answer' on input >> nth=47
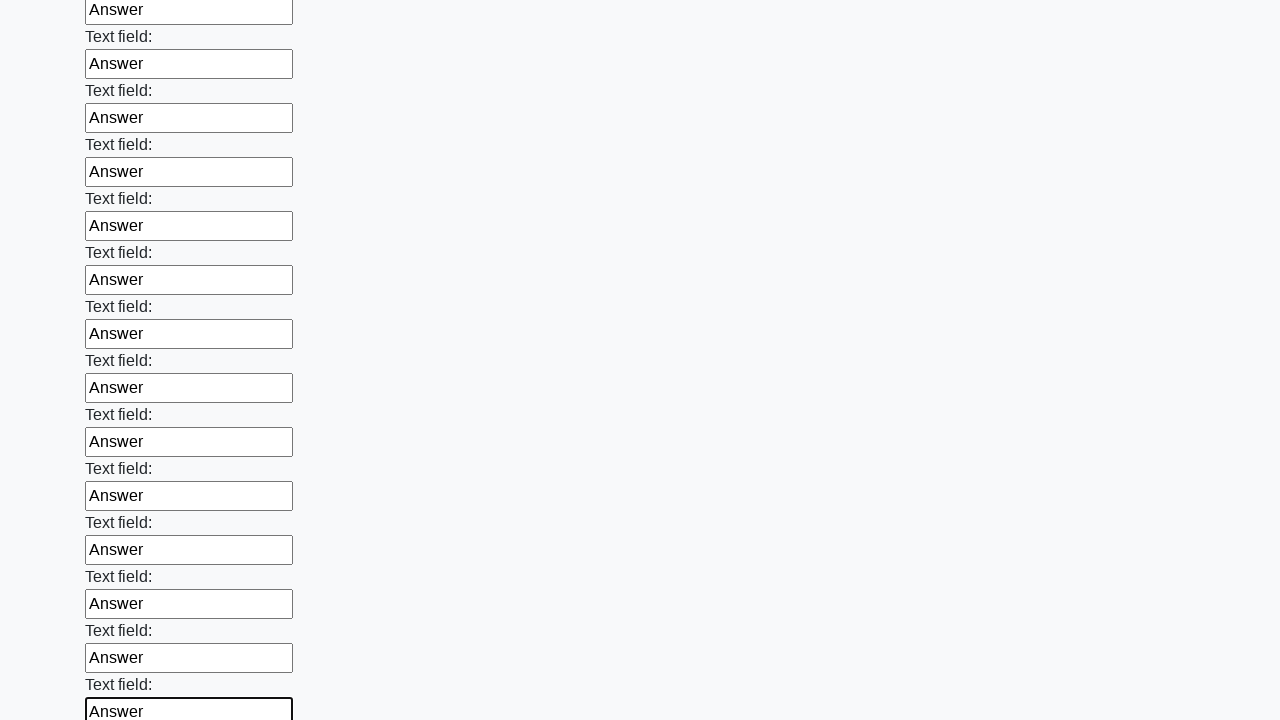

Filled an input field with 'Answer' on input >> nth=48
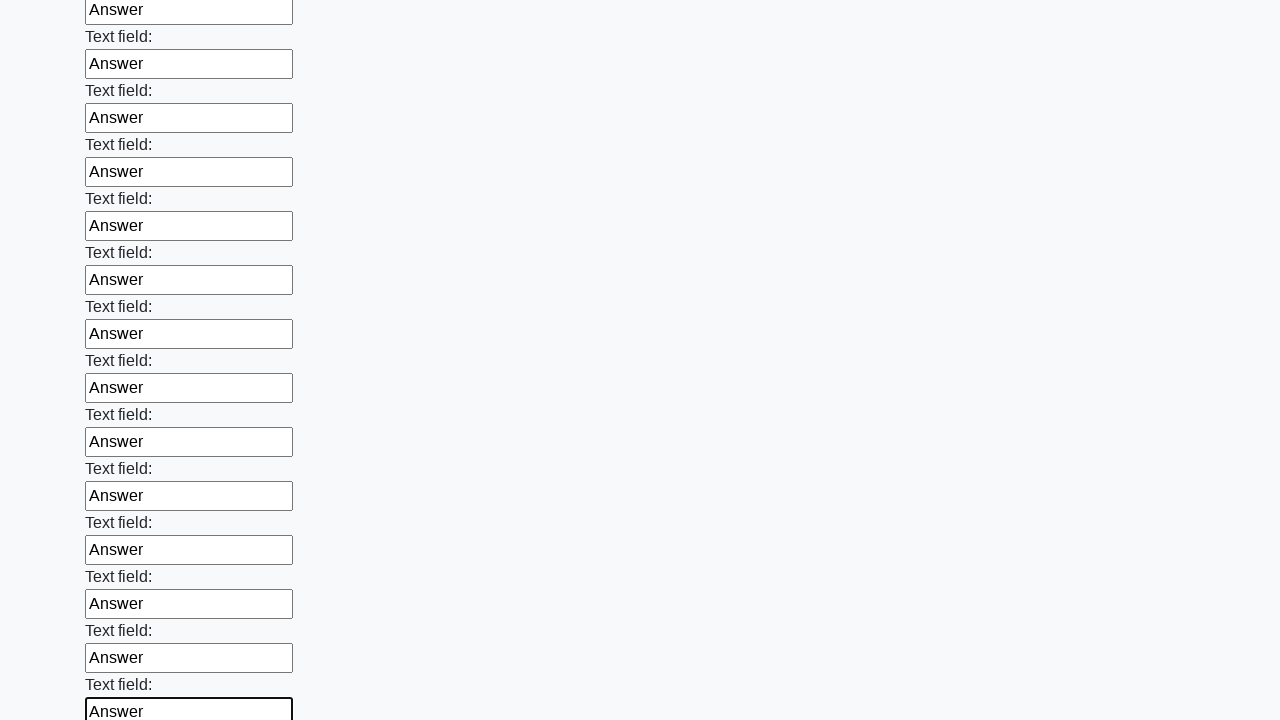

Filled an input field with 'Answer' on input >> nth=49
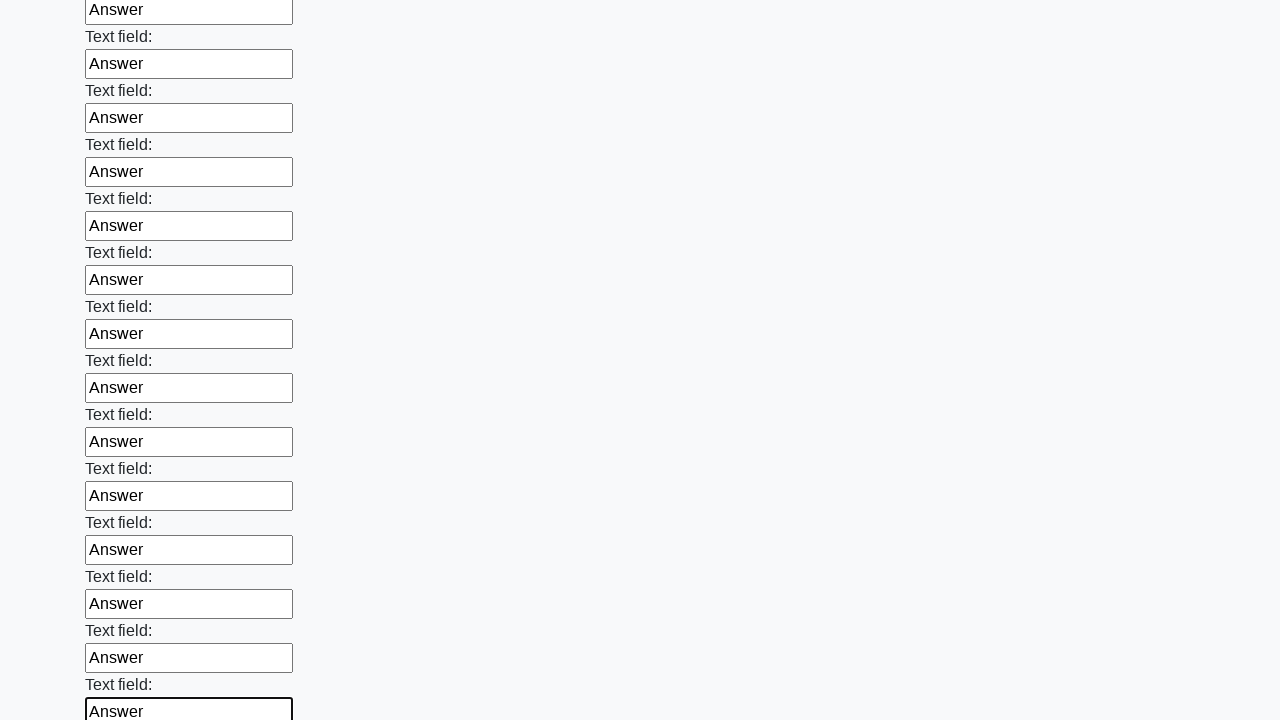

Filled an input field with 'Answer' on input >> nth=50
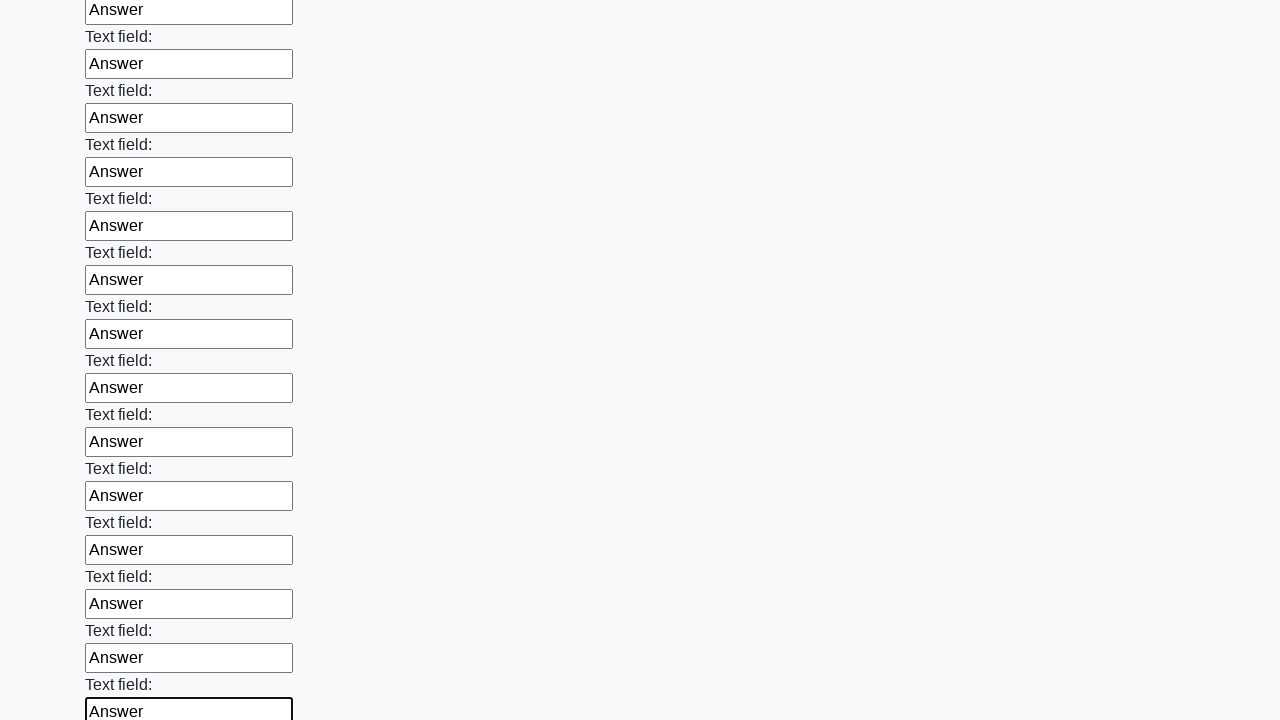

Filled an input field with 'Answer' on input >> nth=51
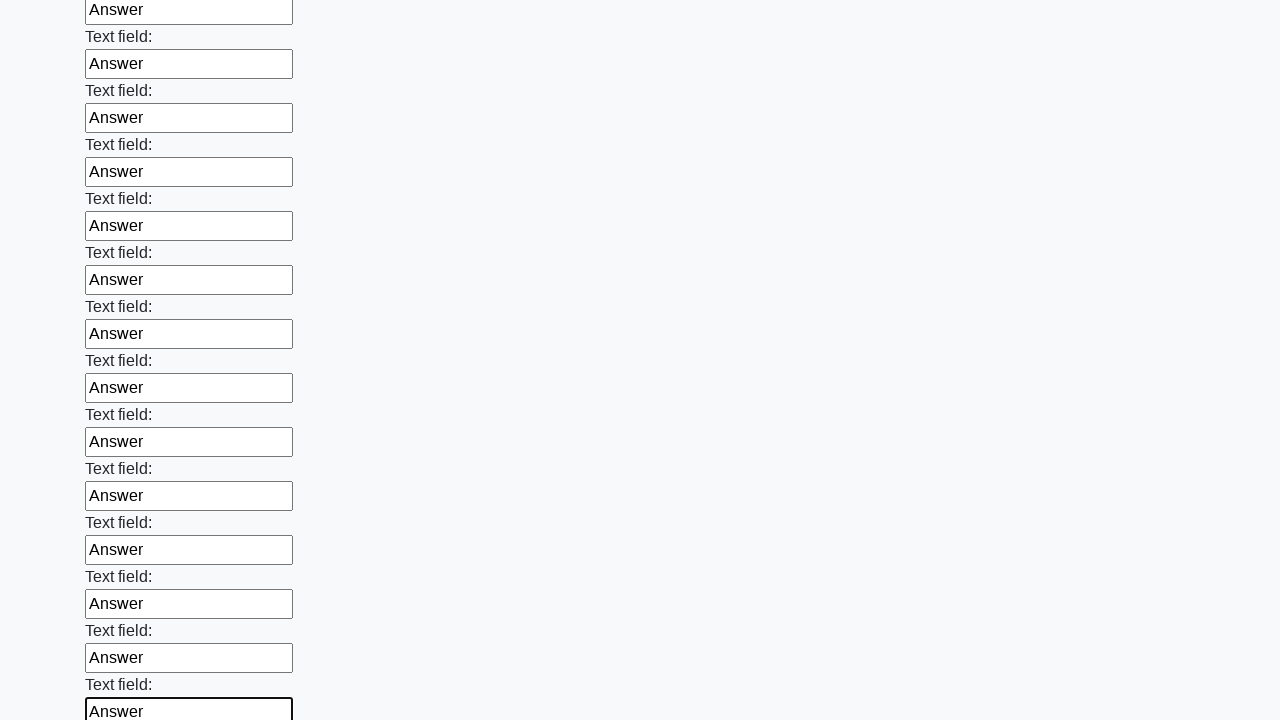

Filled an input field with 'Answer' on input >> nth=52
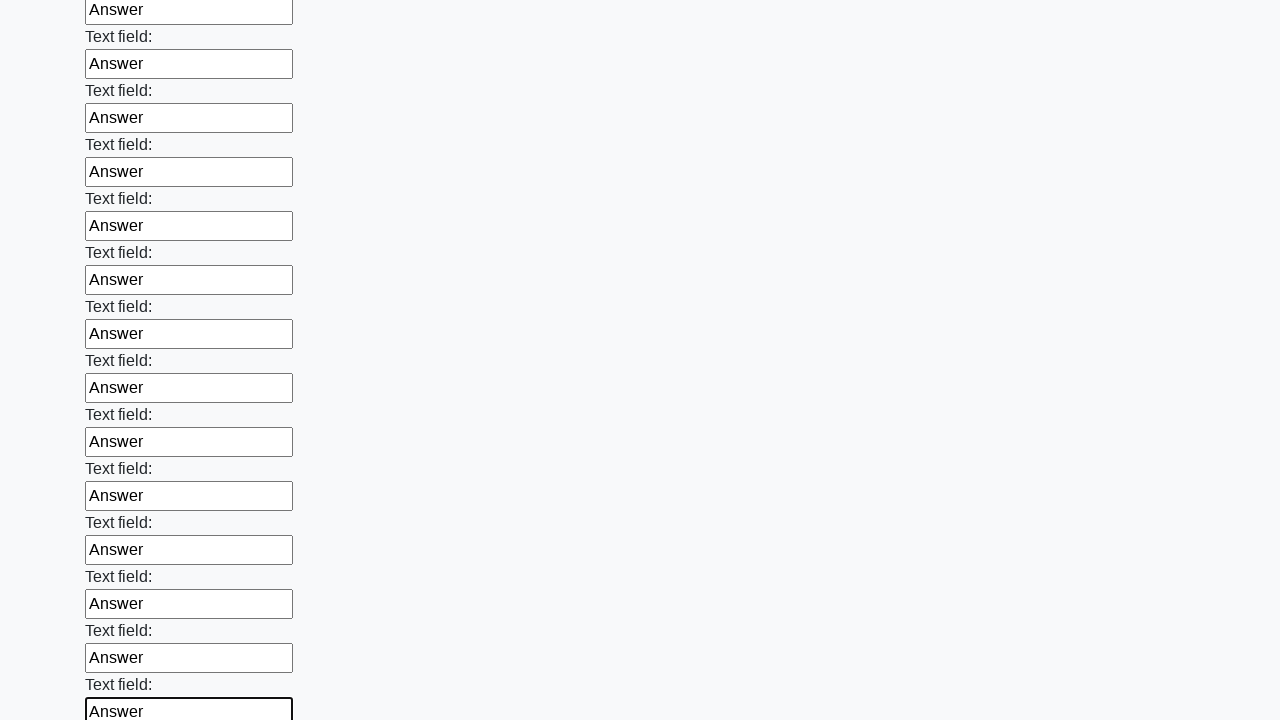

Filled an input field with 'Answer' on input >> nth=53
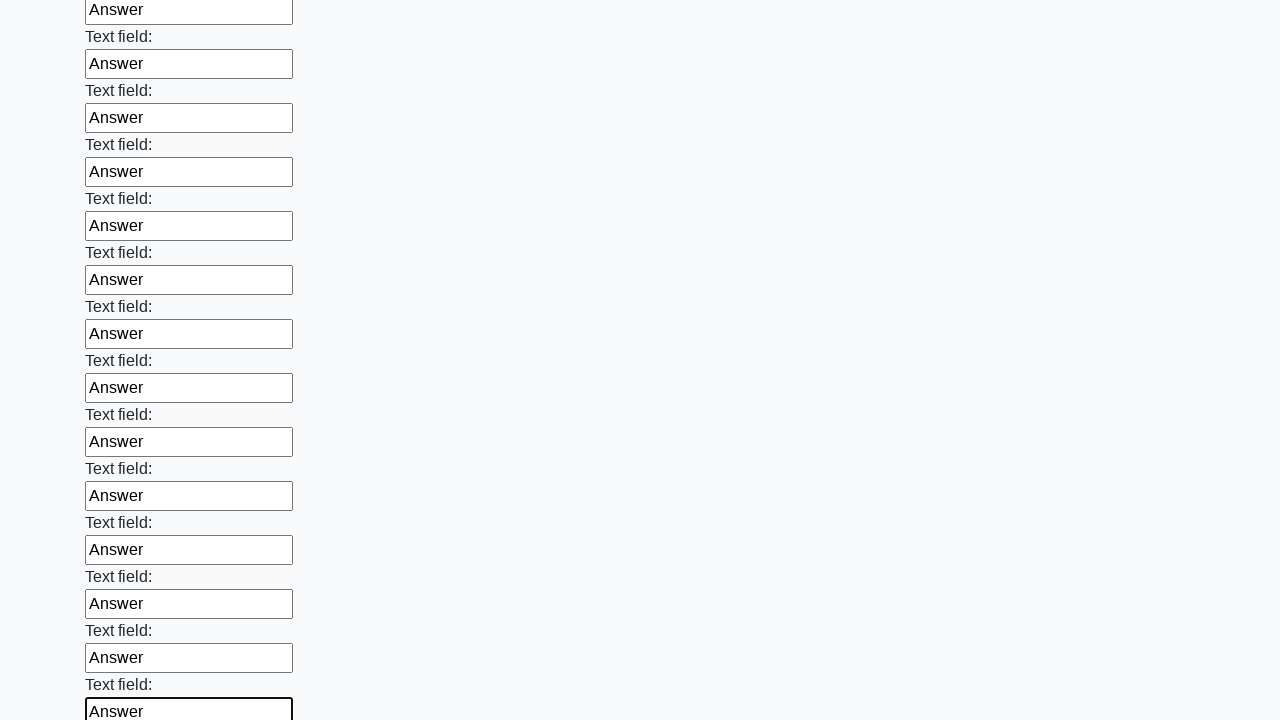

Filled an input field with 'Answer' on input >> nth=54
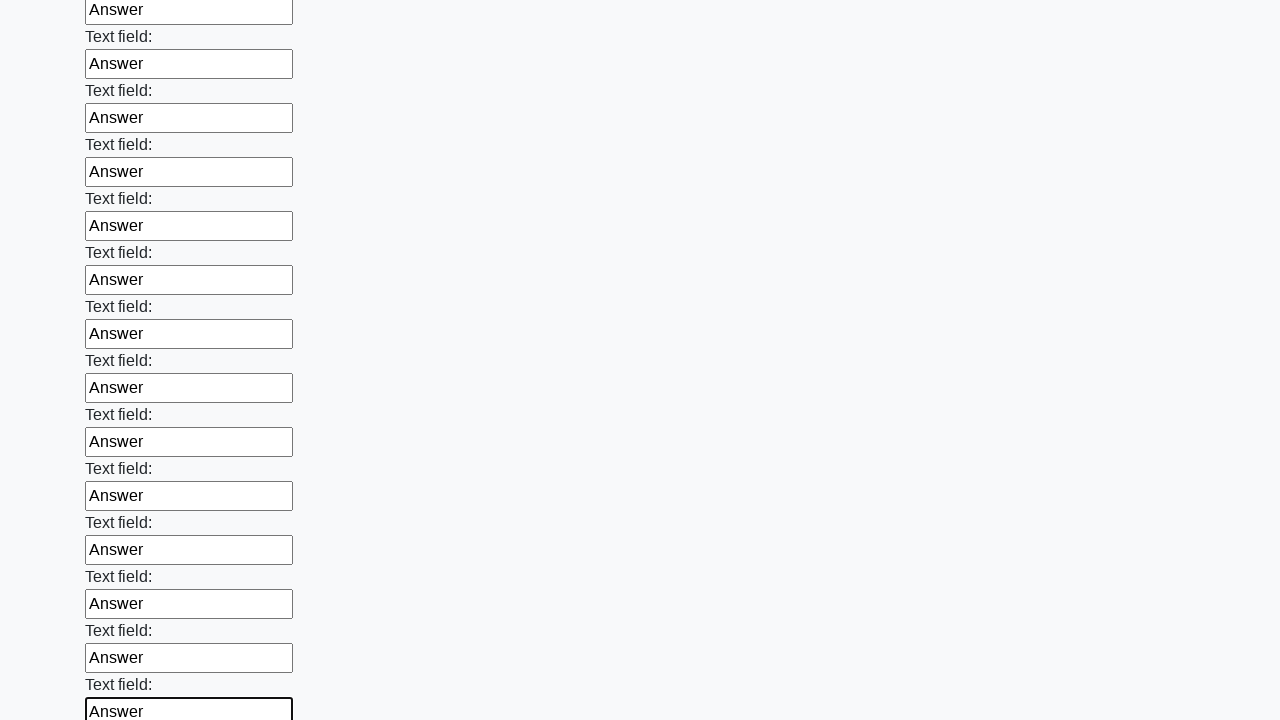

Filled an input field with 'Answer' on input >> nth=55
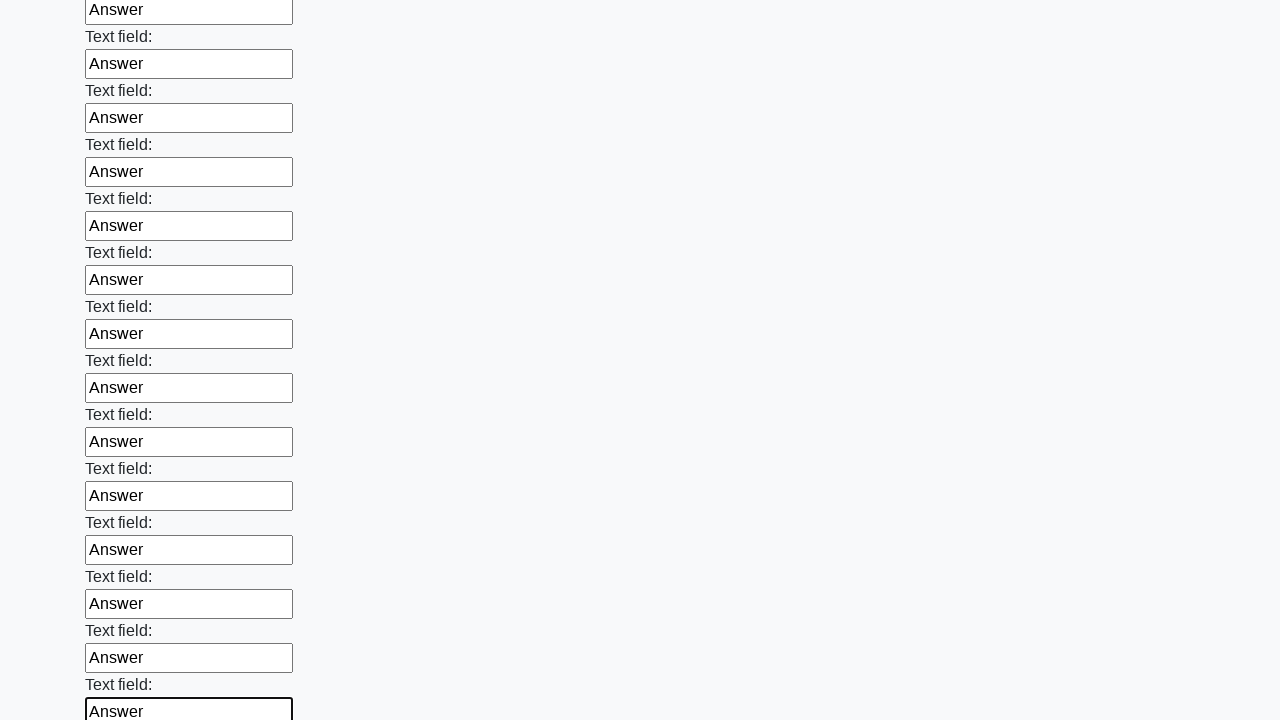

Filled an input field with 'Answer' on input >> nth=56
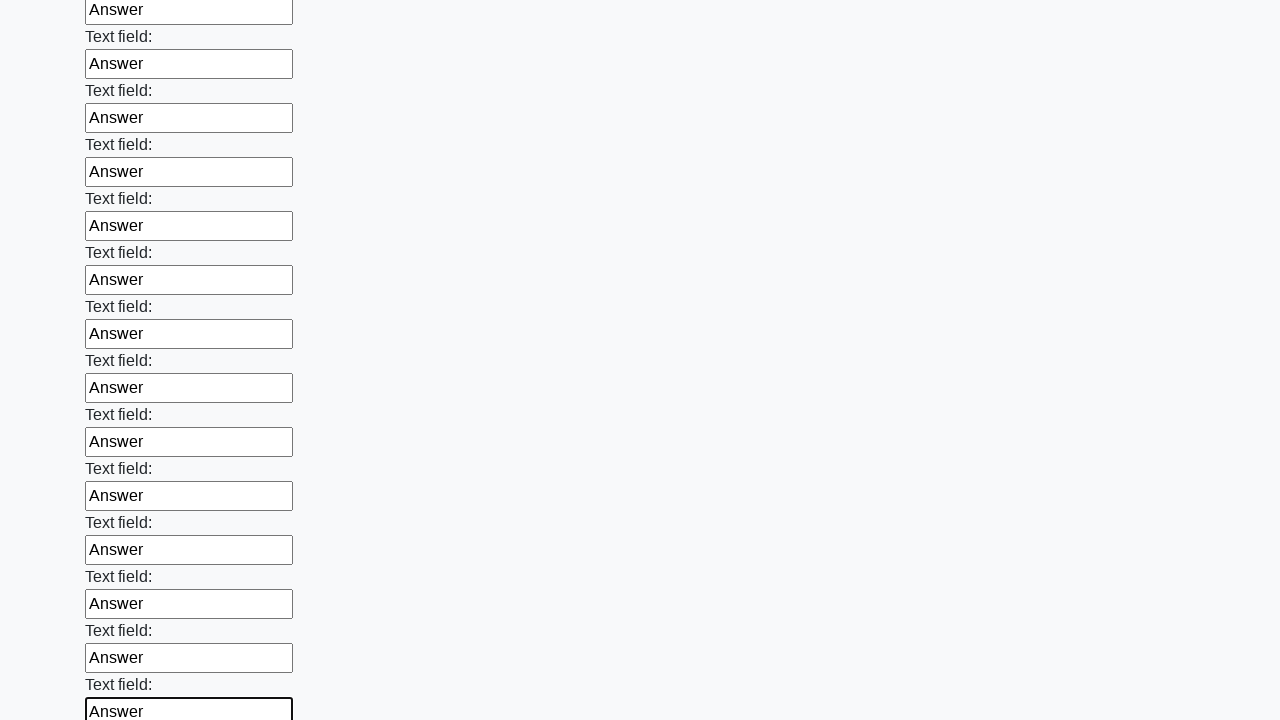

Filled an input field with 'Answer' on input >> nth=57
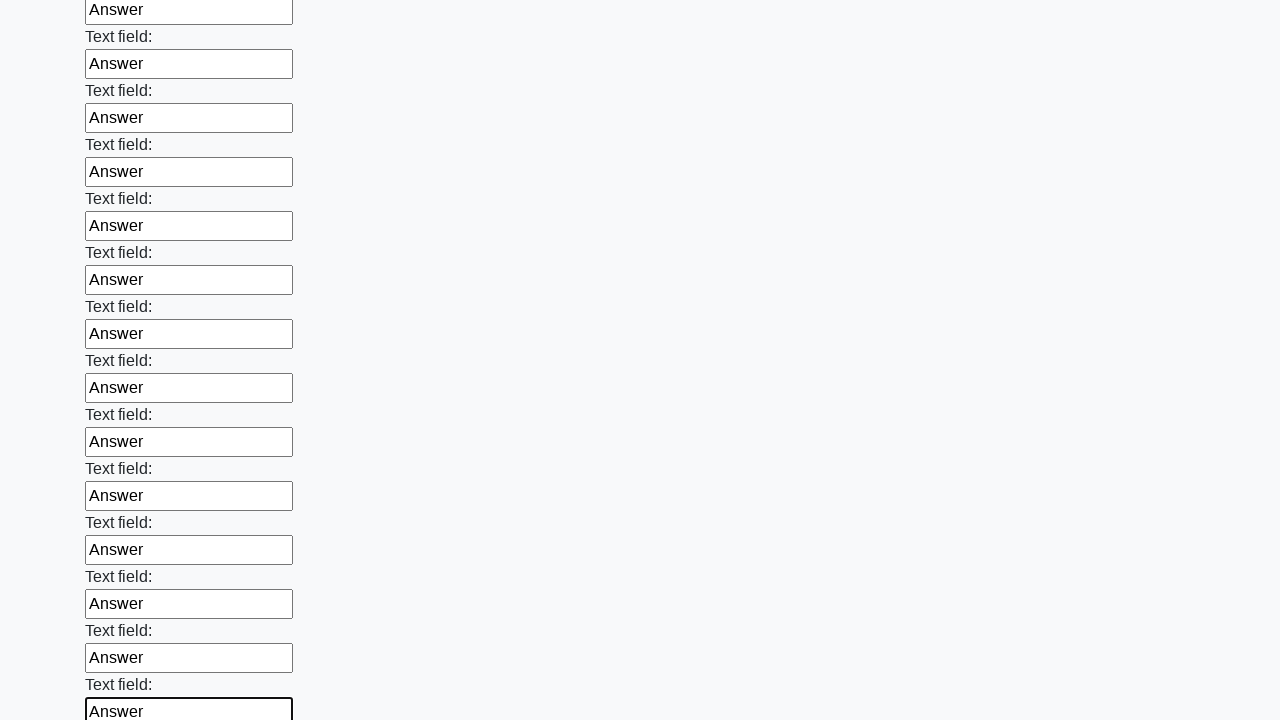

Filled an input field with 'Answer' on input >> nth=58
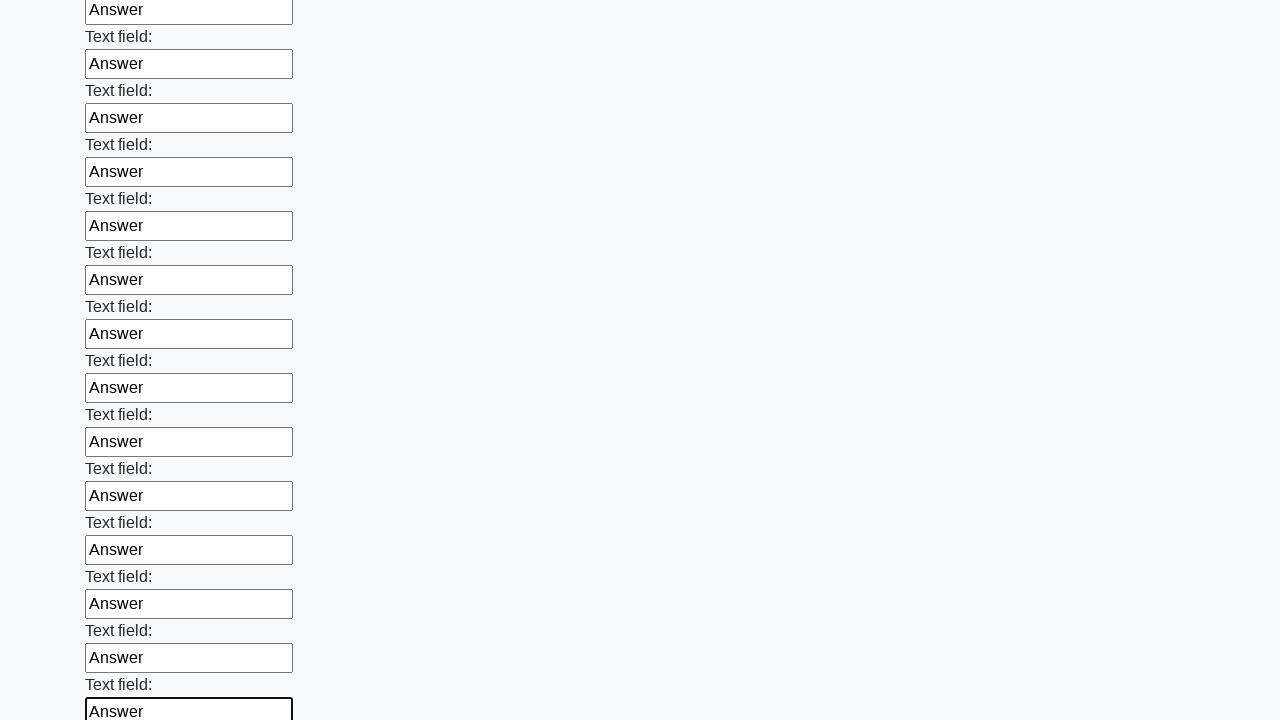

Filled an input field with 'Answer' on input >> nth=59
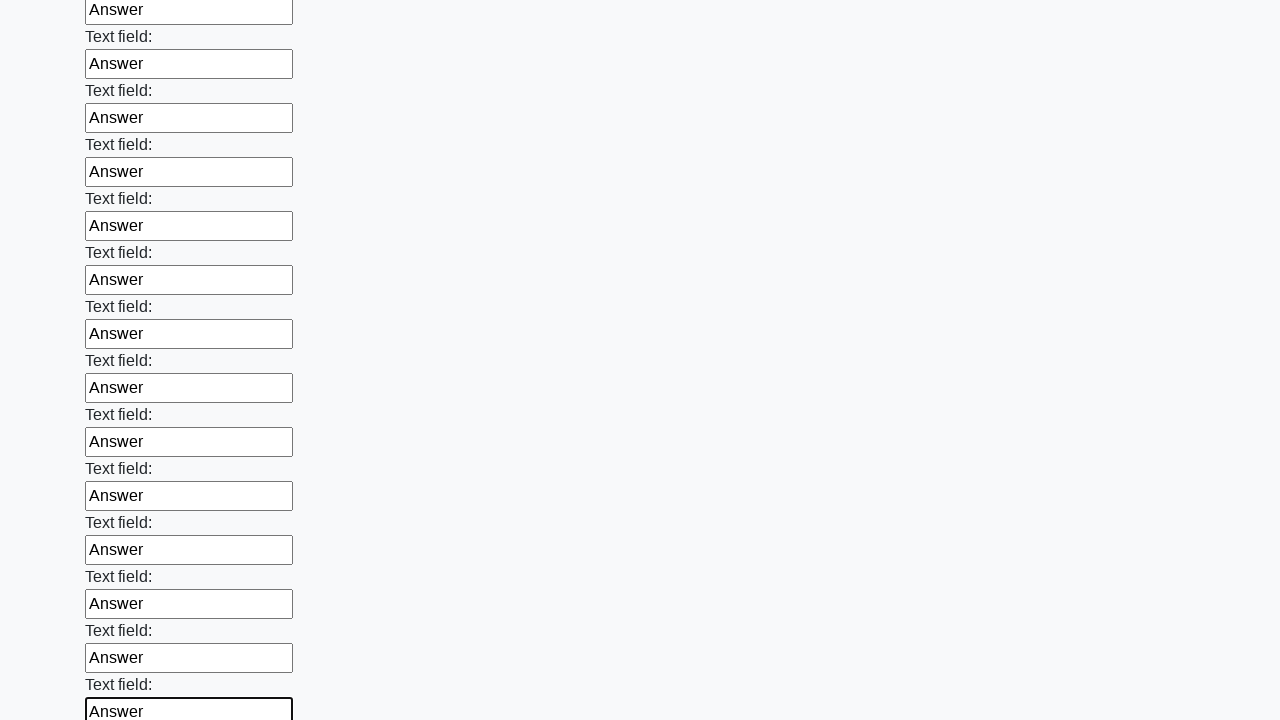

Filled an input field with 'Answer' on input >> nth=60
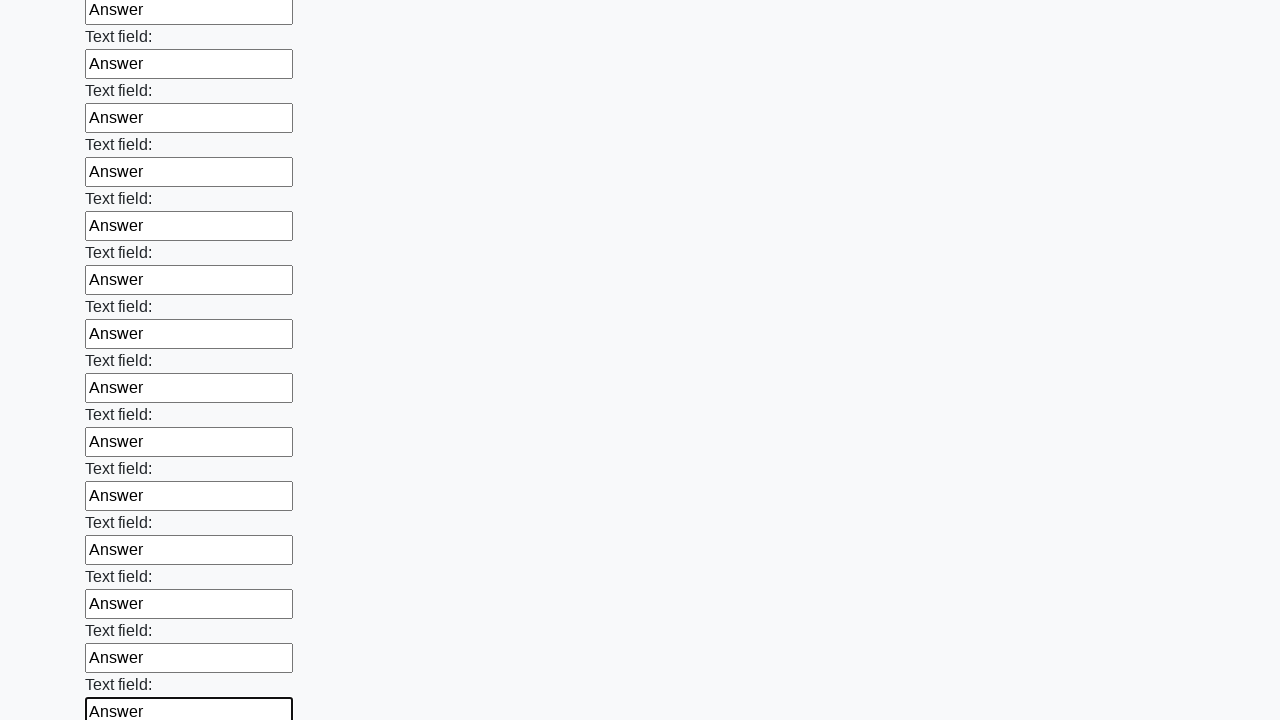

Filled an input field with 'Answer' on input >> nth=61
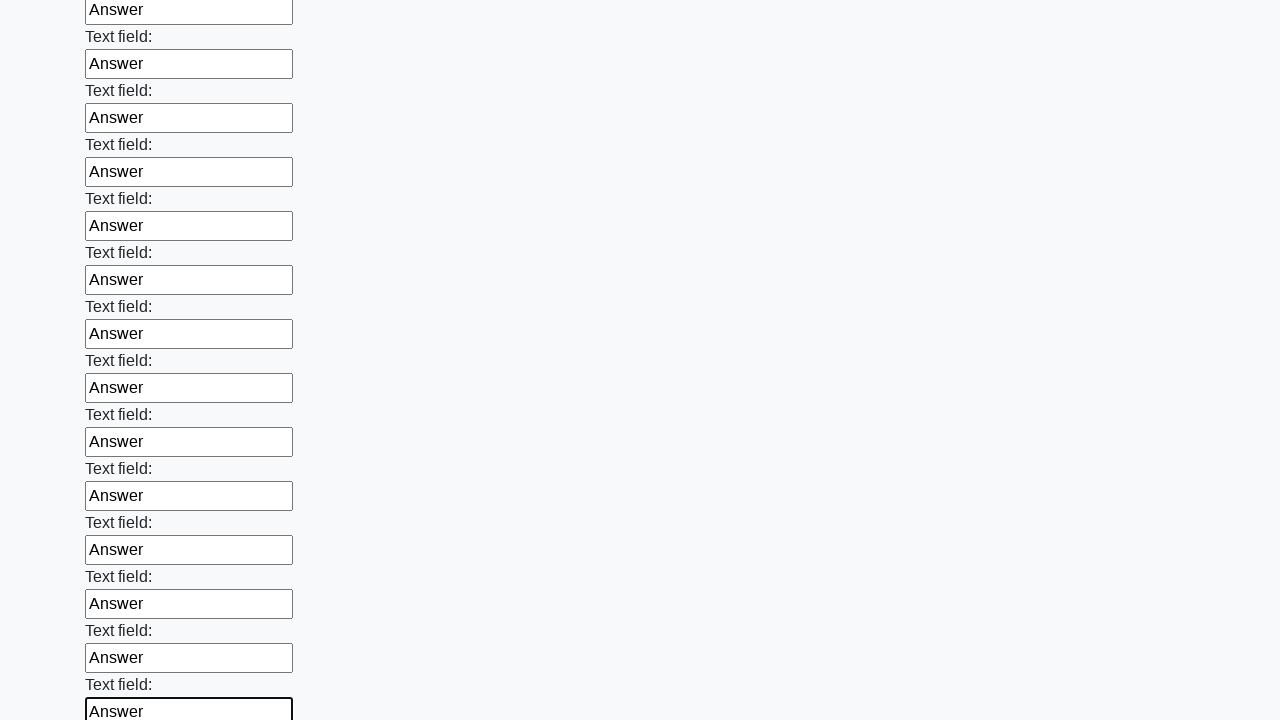

Filled an input field with 'Answer' on input >> nth=62
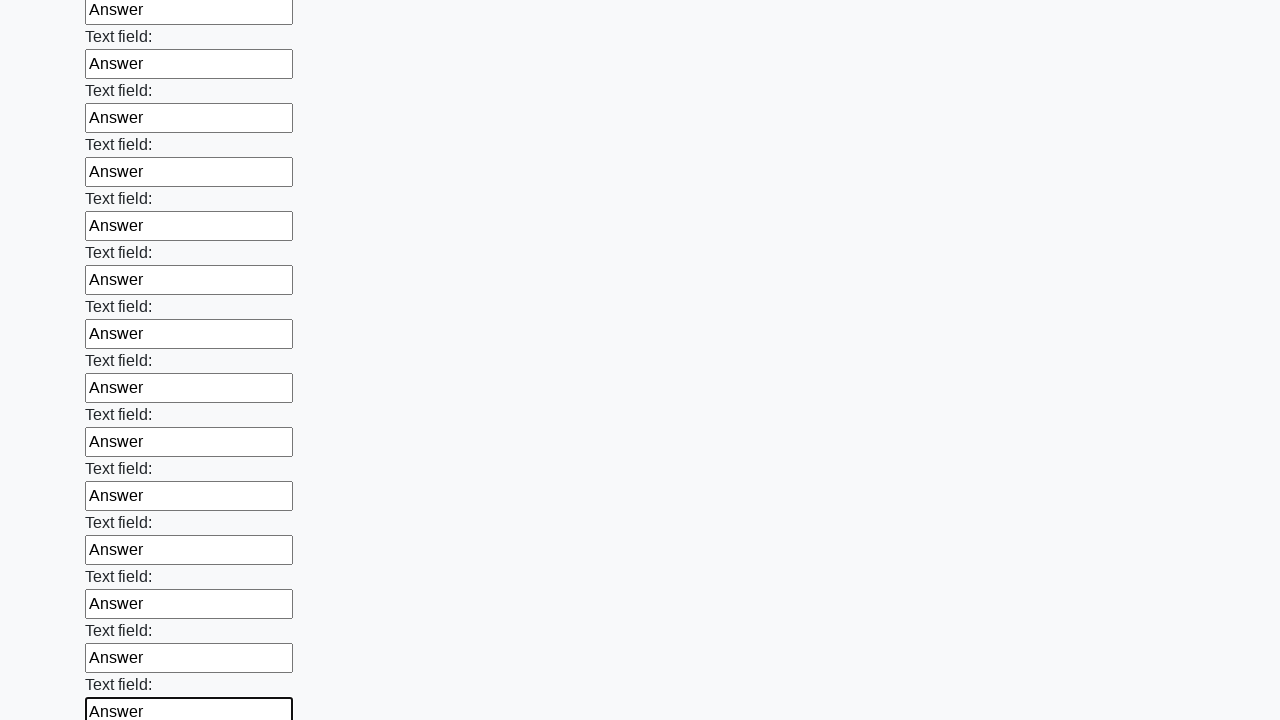

Filled an input field with 'Answer' on input >> nth=63
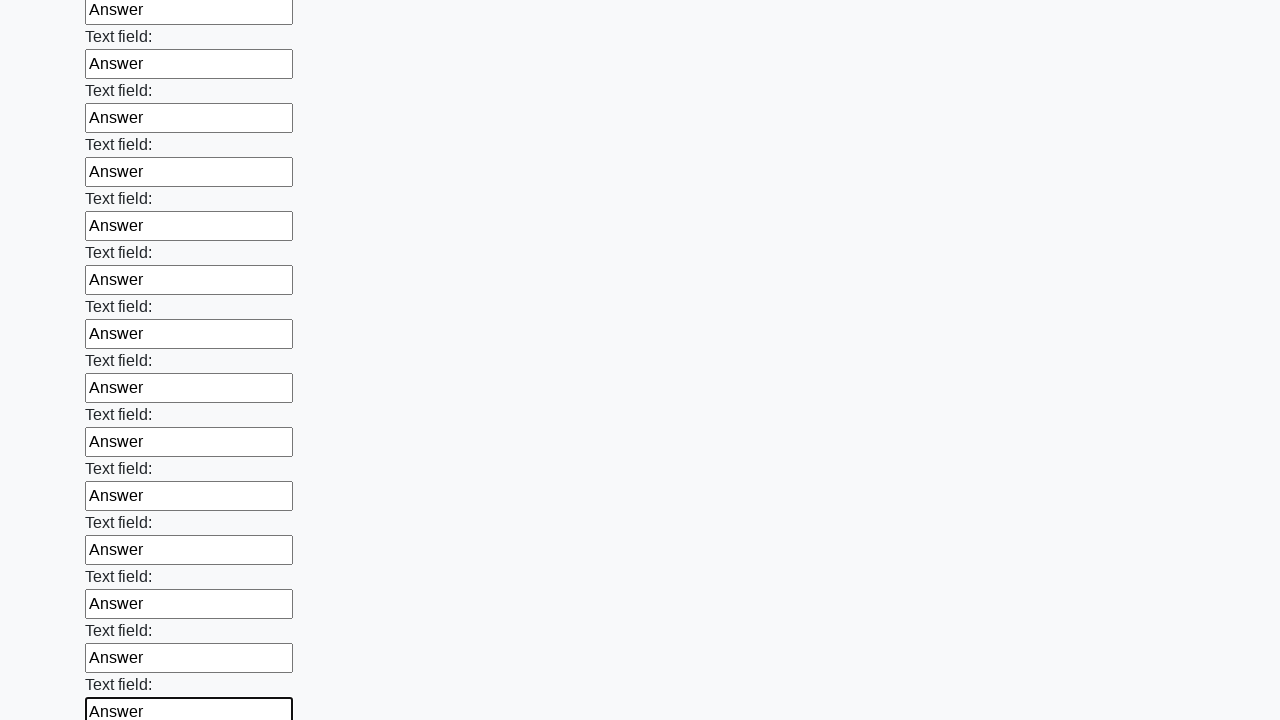

Filled an input field with 'Answer' on input >> nth=64
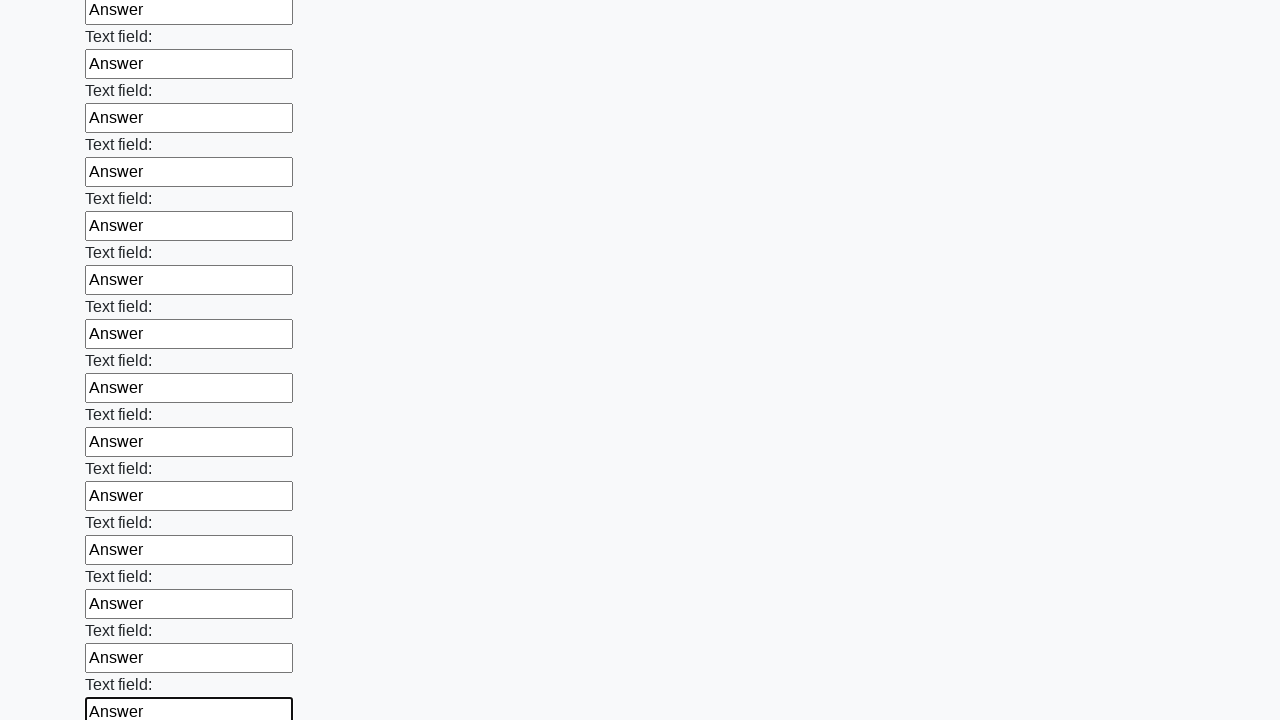

Filled an input field with 'Answer' on input >> nth=65
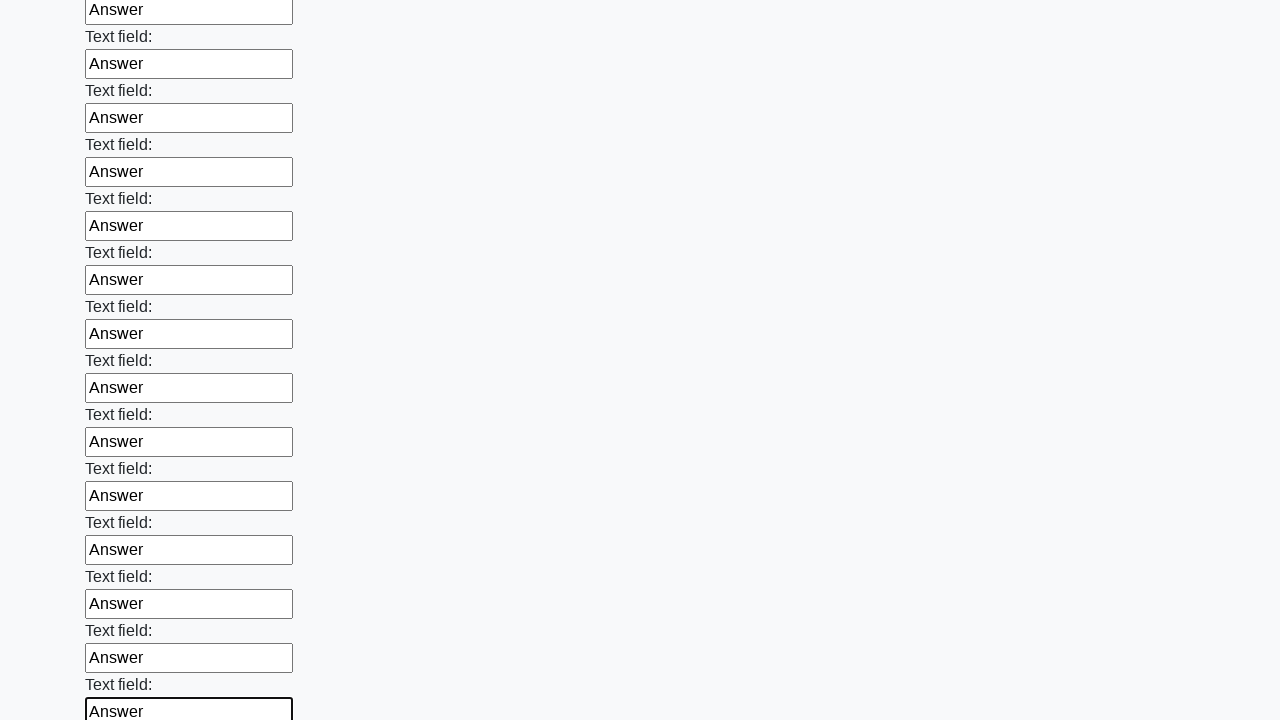

Filled an input field with 'Answer' on input >> nth=66
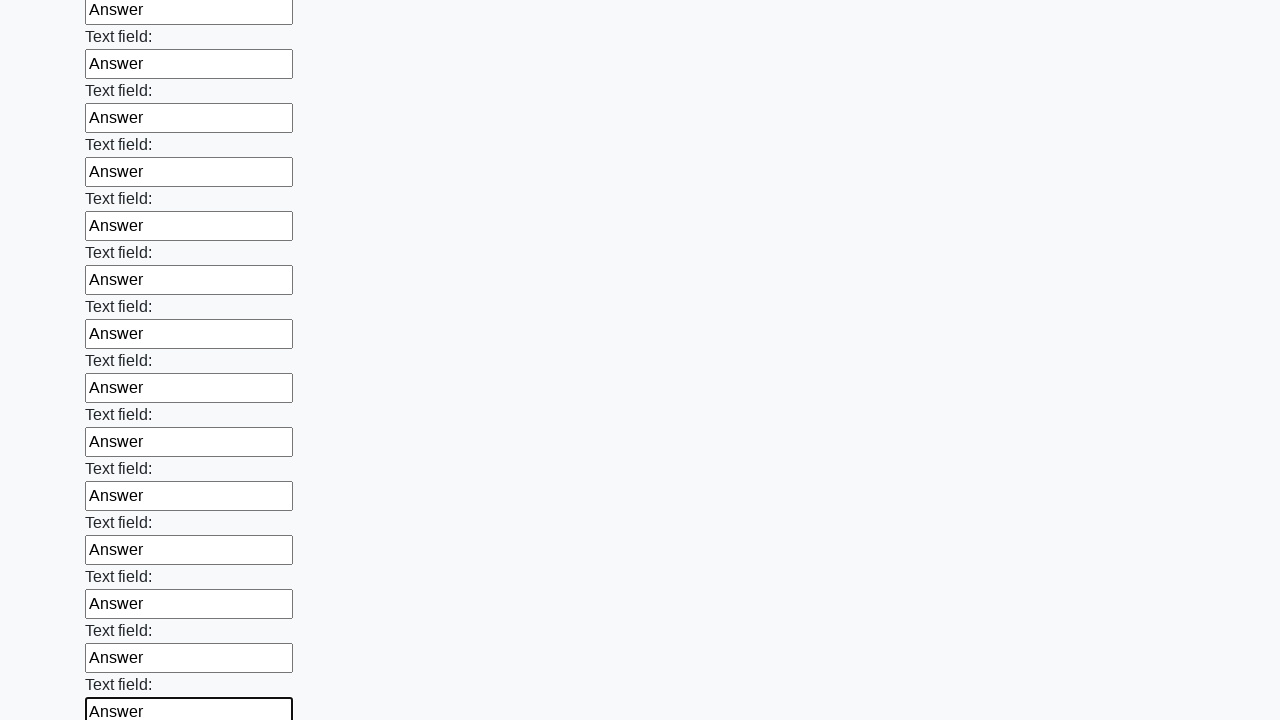

Filled an input field with 'Answer' on input >> nth=67
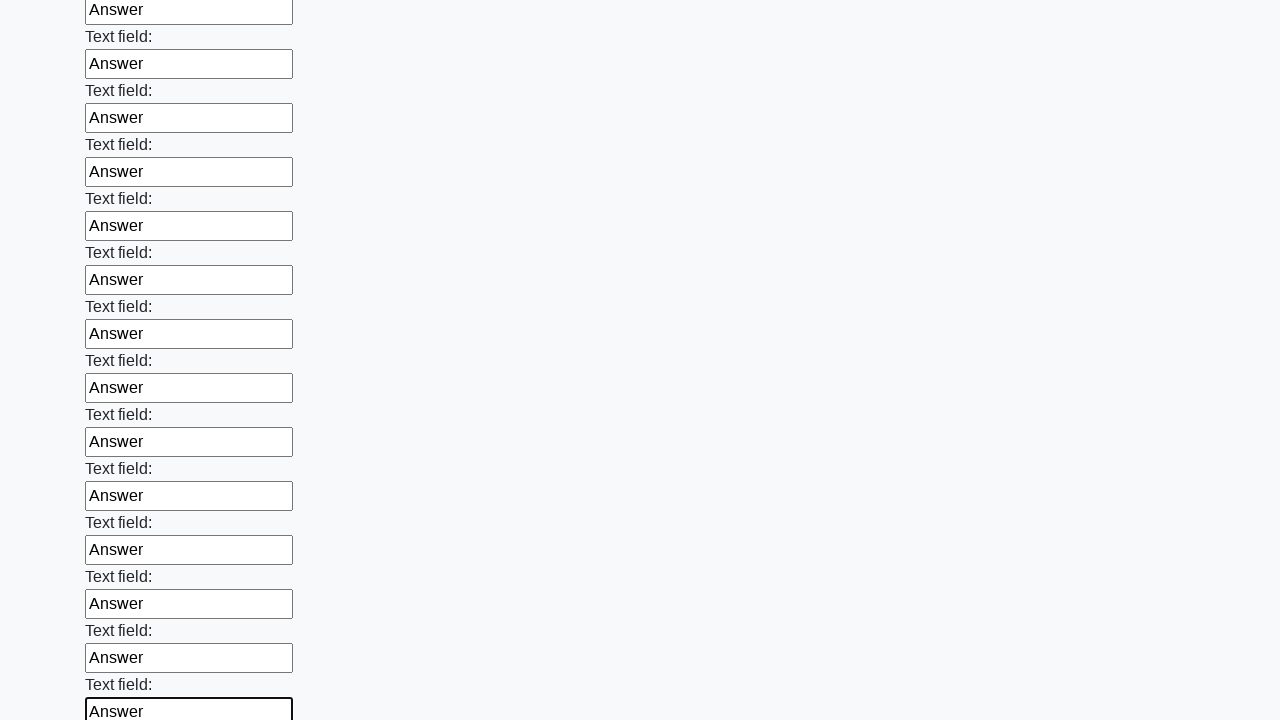

Filled an input field with 'Answer' on input >> nth=68
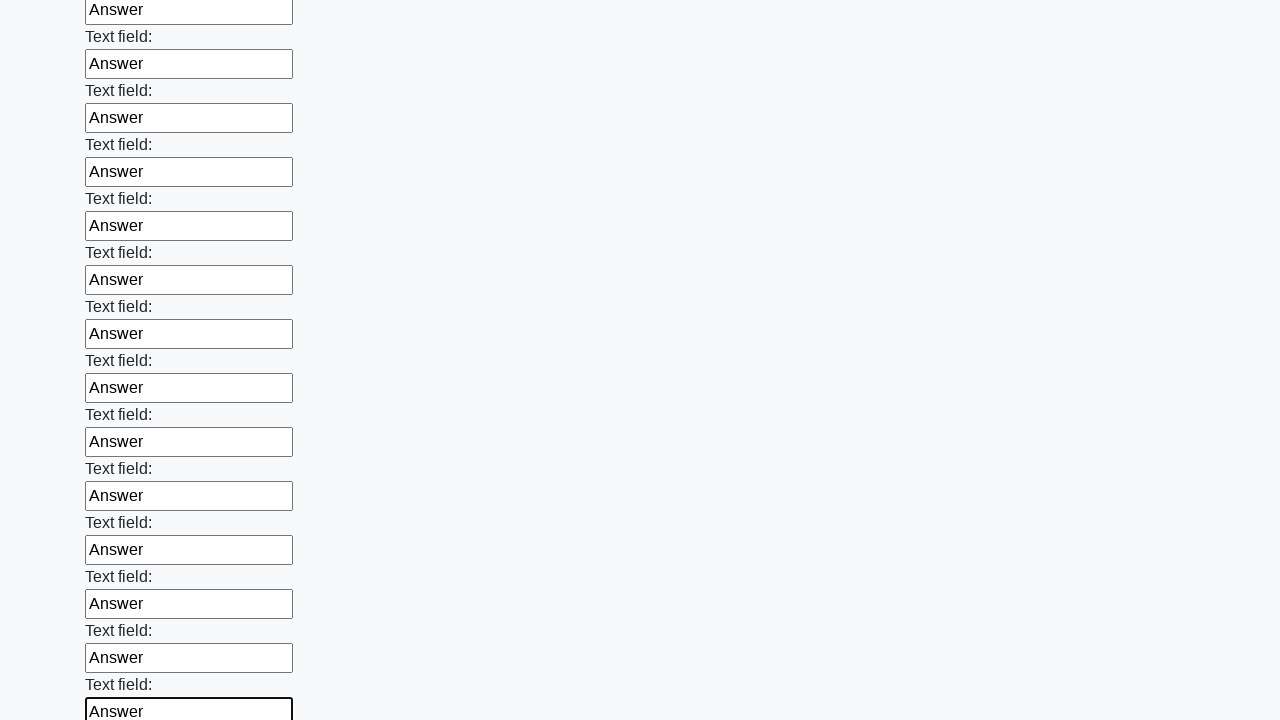

Filled an input field with 'Answer' on input >> nth=69
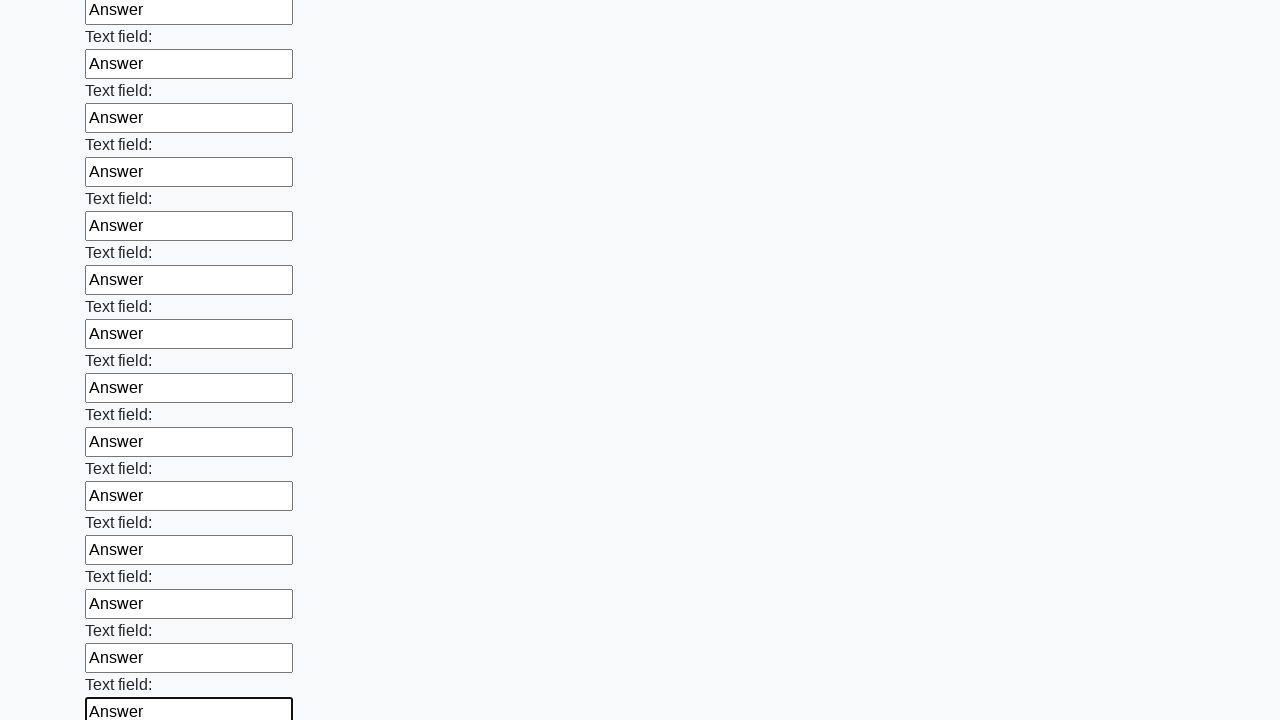

Filled an input field with 'Answer' on input >> nth=70
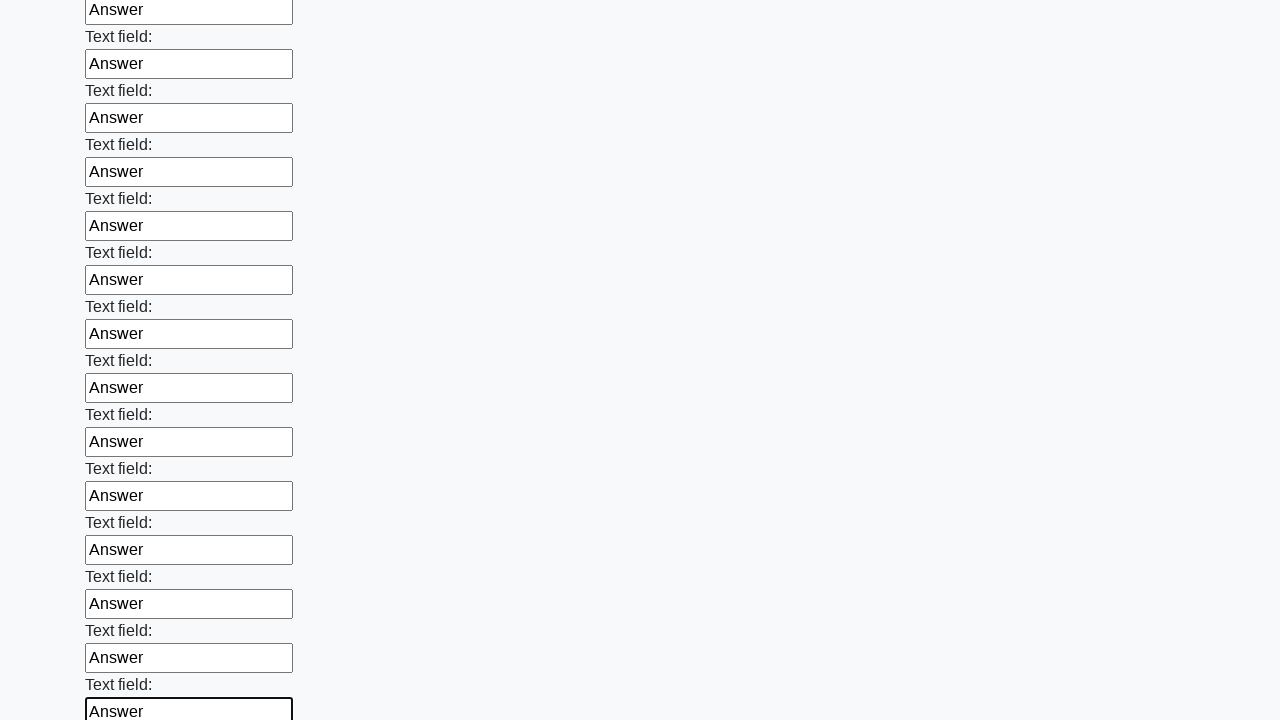

Filled an input field with 'Answer' on input >> nth=71
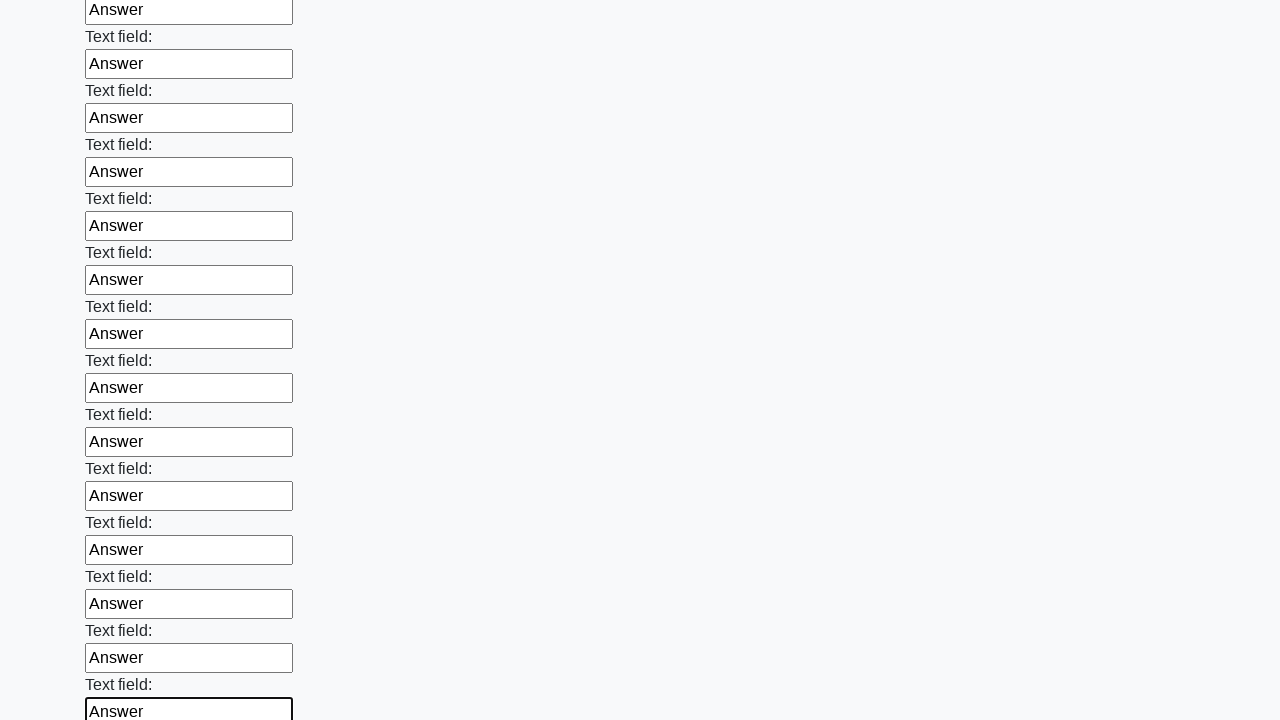

Filled an input field with 'Answer' on input >> nth=72
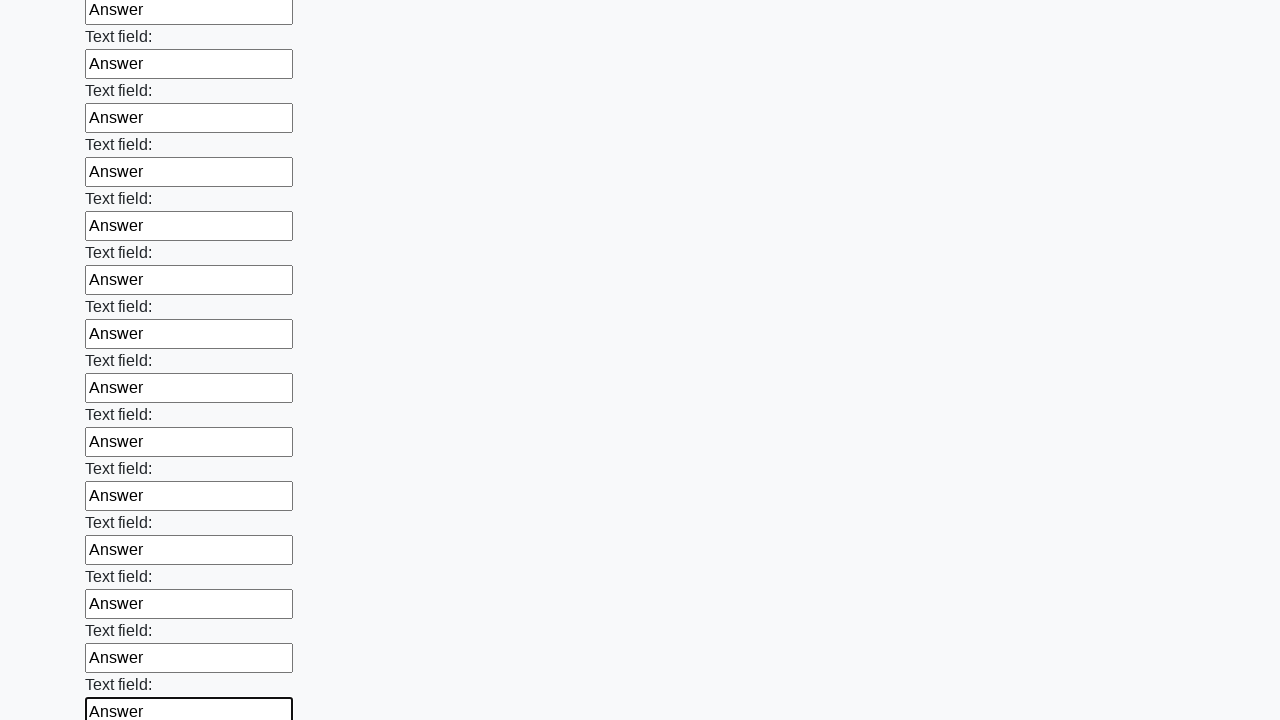

Filled an input field with 'Answer' on input >> nth=73
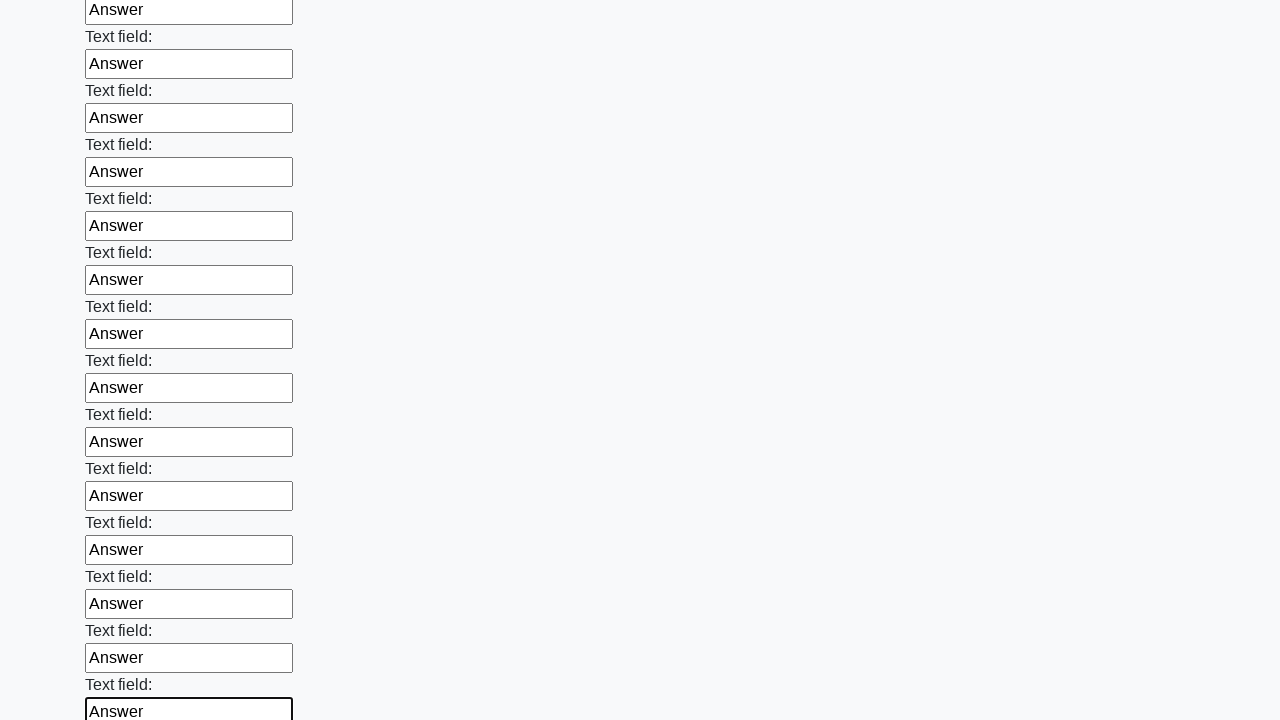

Filled an input field with 'Answer' on input >> nth=74
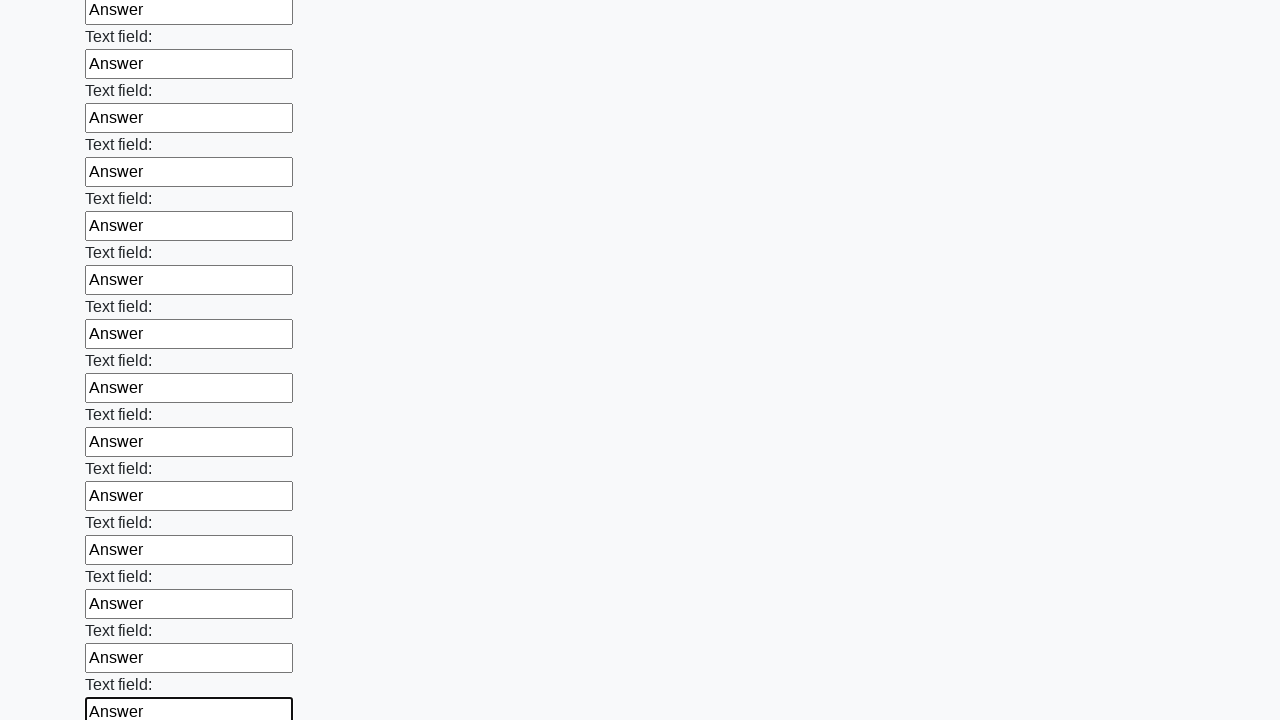

Filled an input field with 'Answer' on input >> nth=75
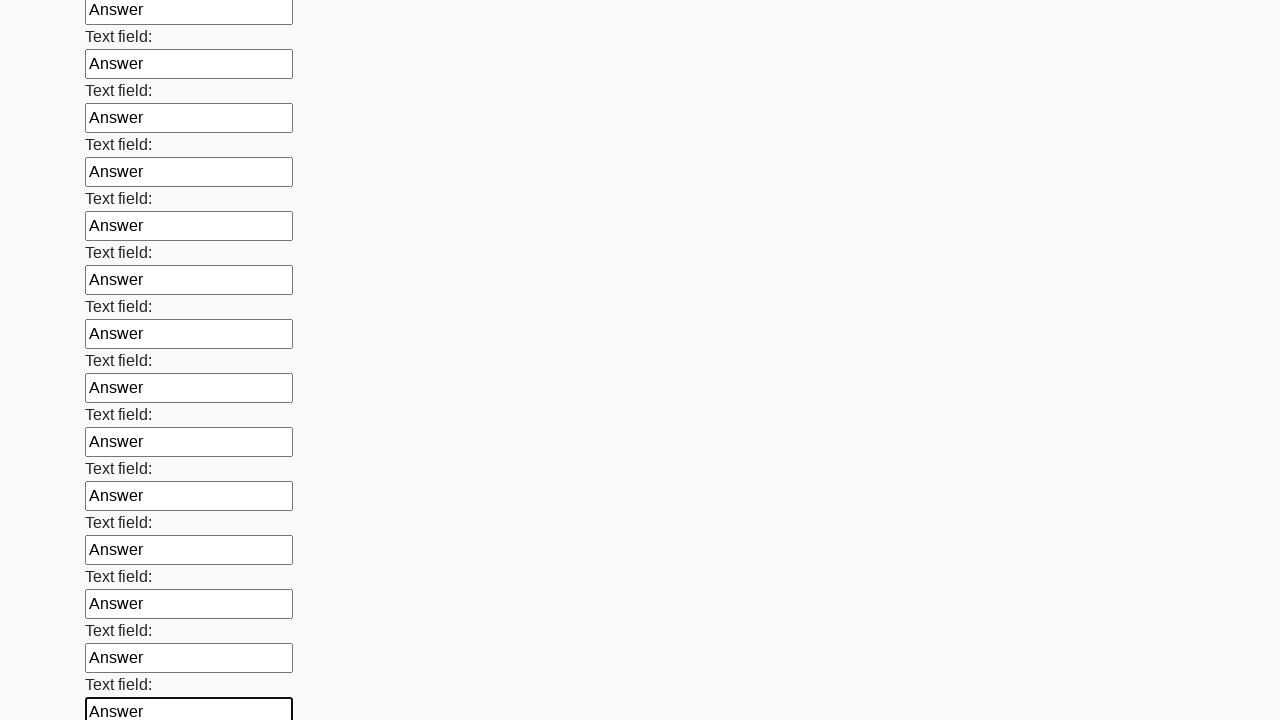

Filled an input field with 'Answer' on input >> nth=76
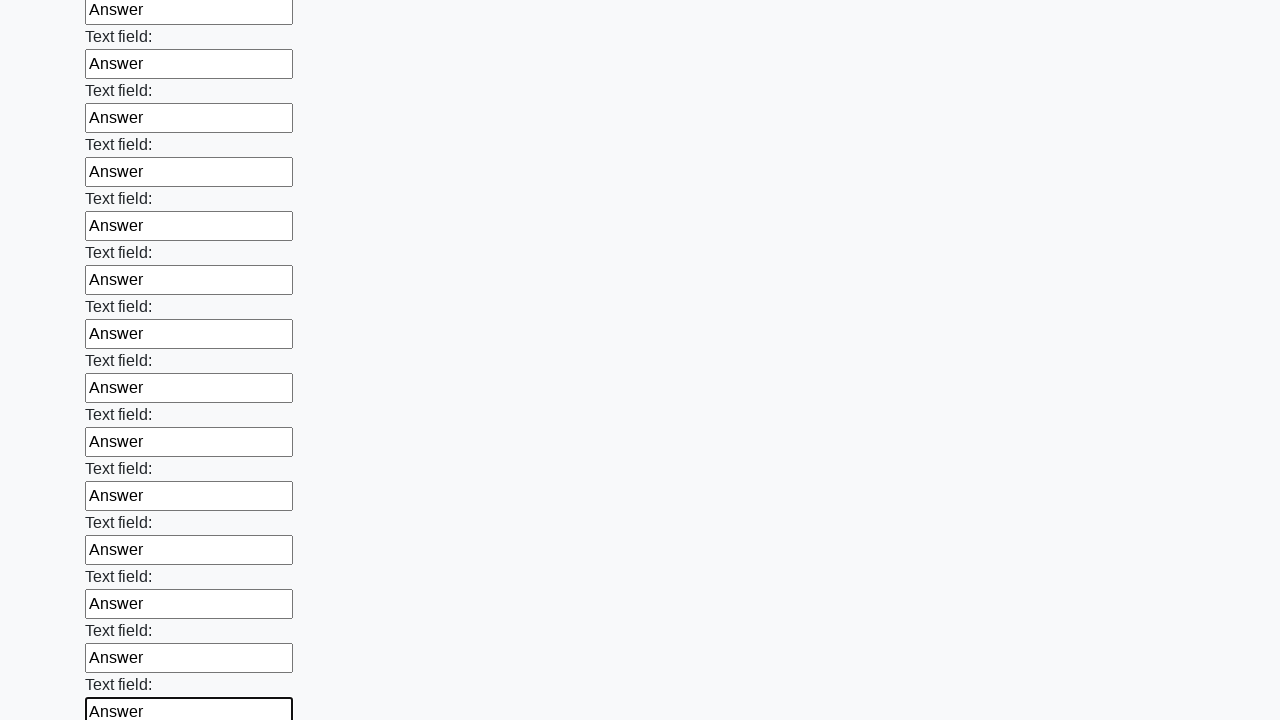

Filled an input field with 'Answer' on input >> nth=77
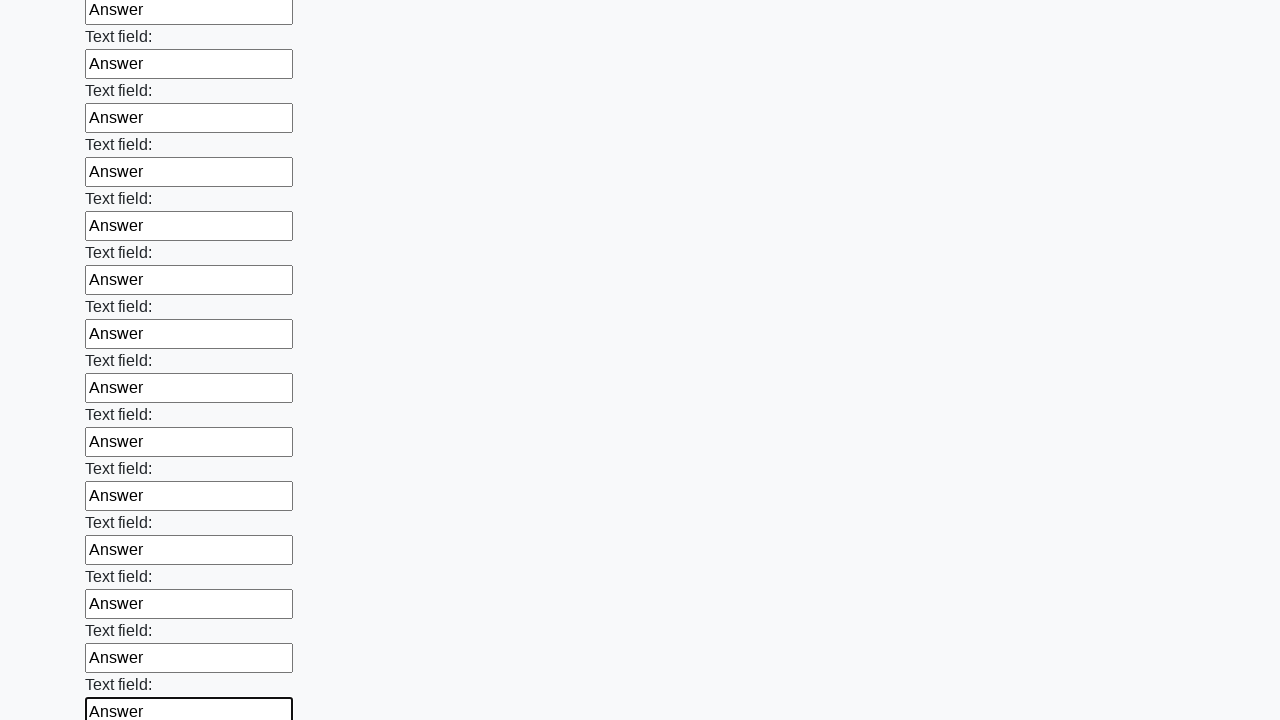

Filled an input field with 'Answer' on input >> nth=78
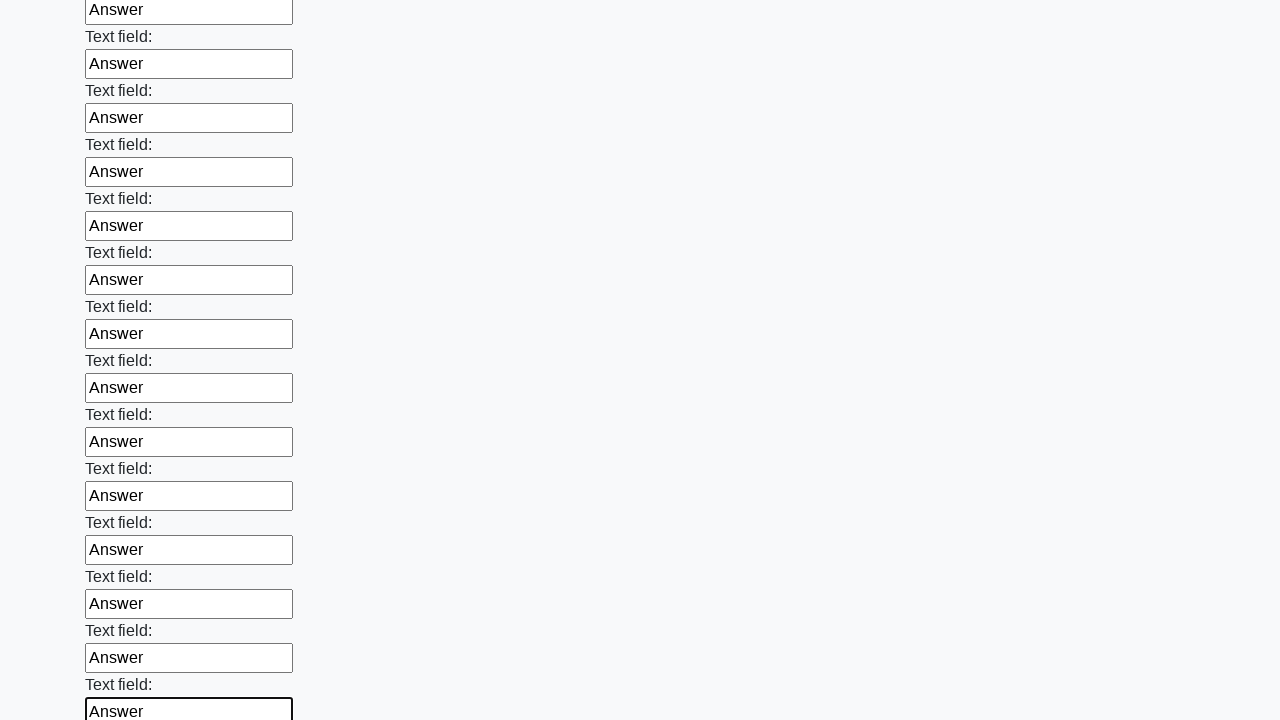

Filled an input field with 'Answer' on input >> nth=79
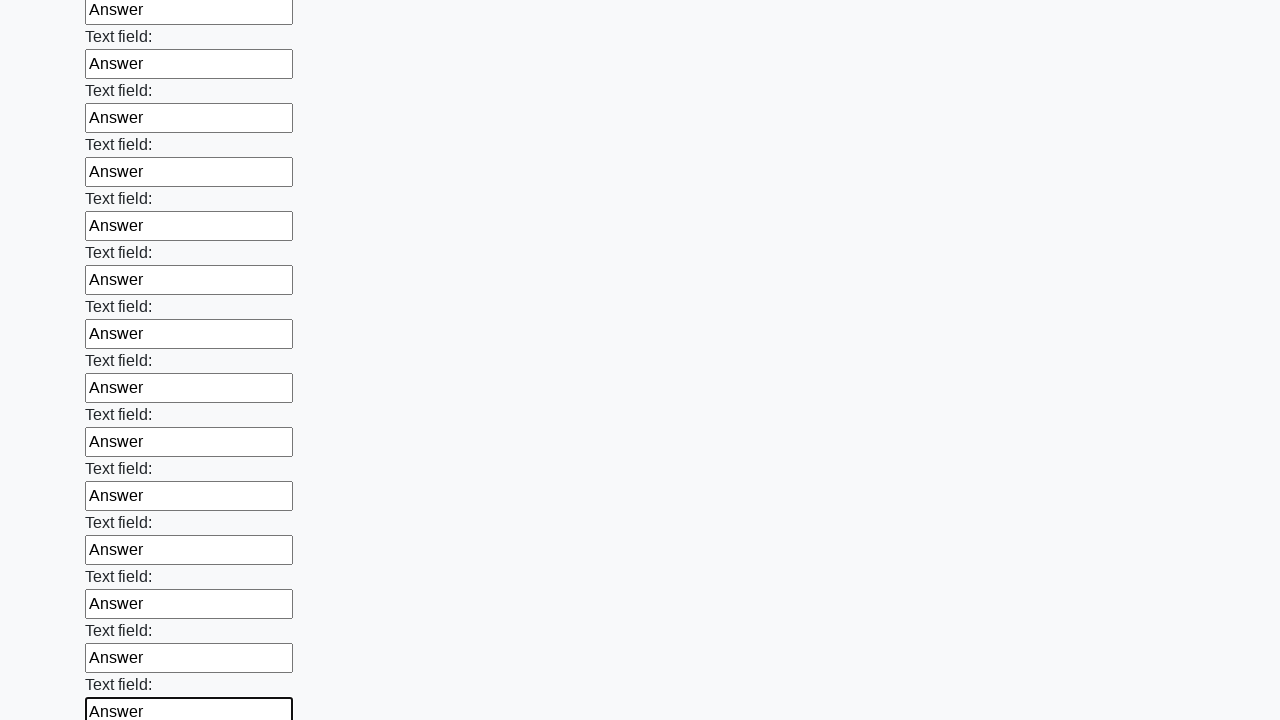

Filled an input field with 'Answer' on input >> nth=80
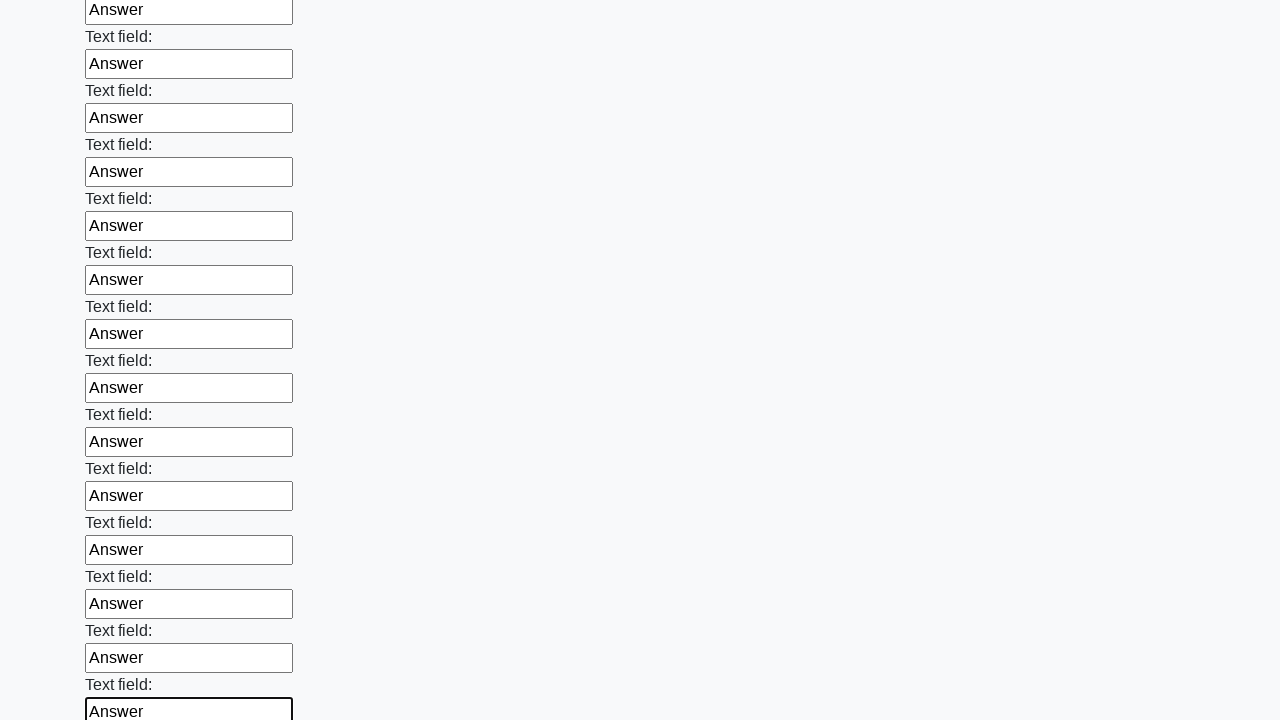

Filled an input field with 'Answer' on input >> nth=81
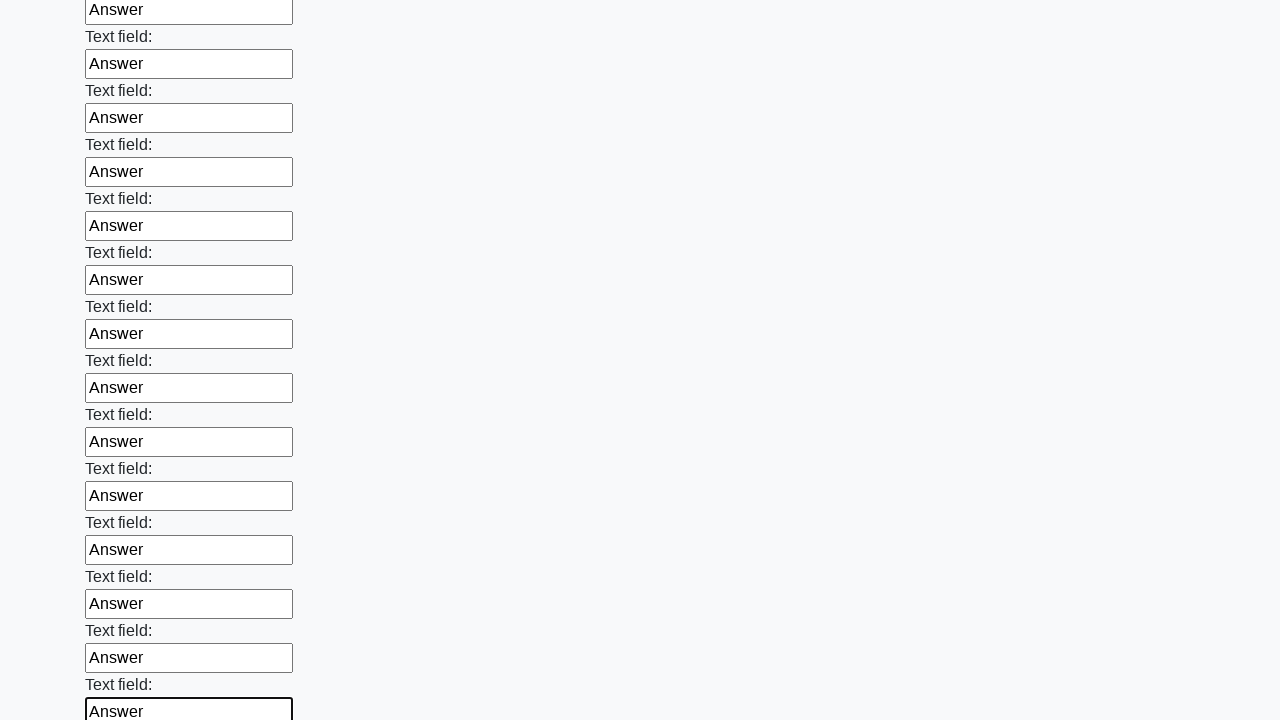

Filled an input field with 'Answer' on input >> nth=82
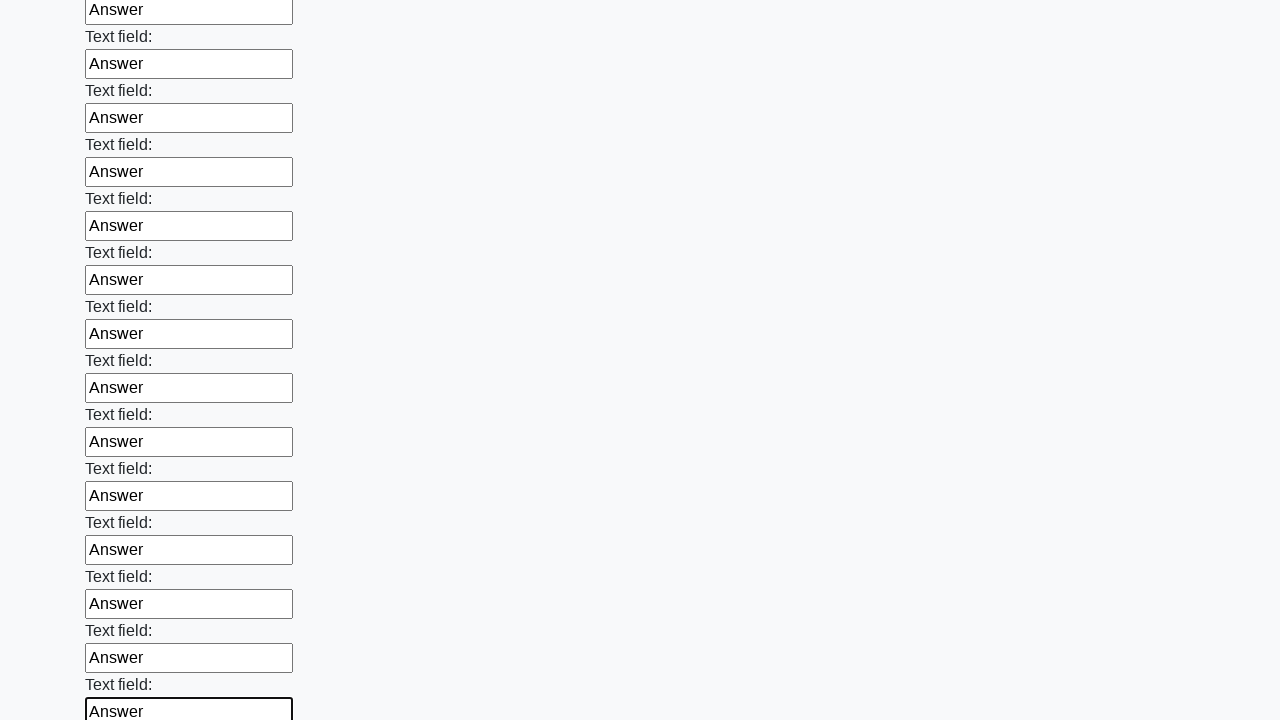

Filled an input field with 'Answer' on input >> nth=83
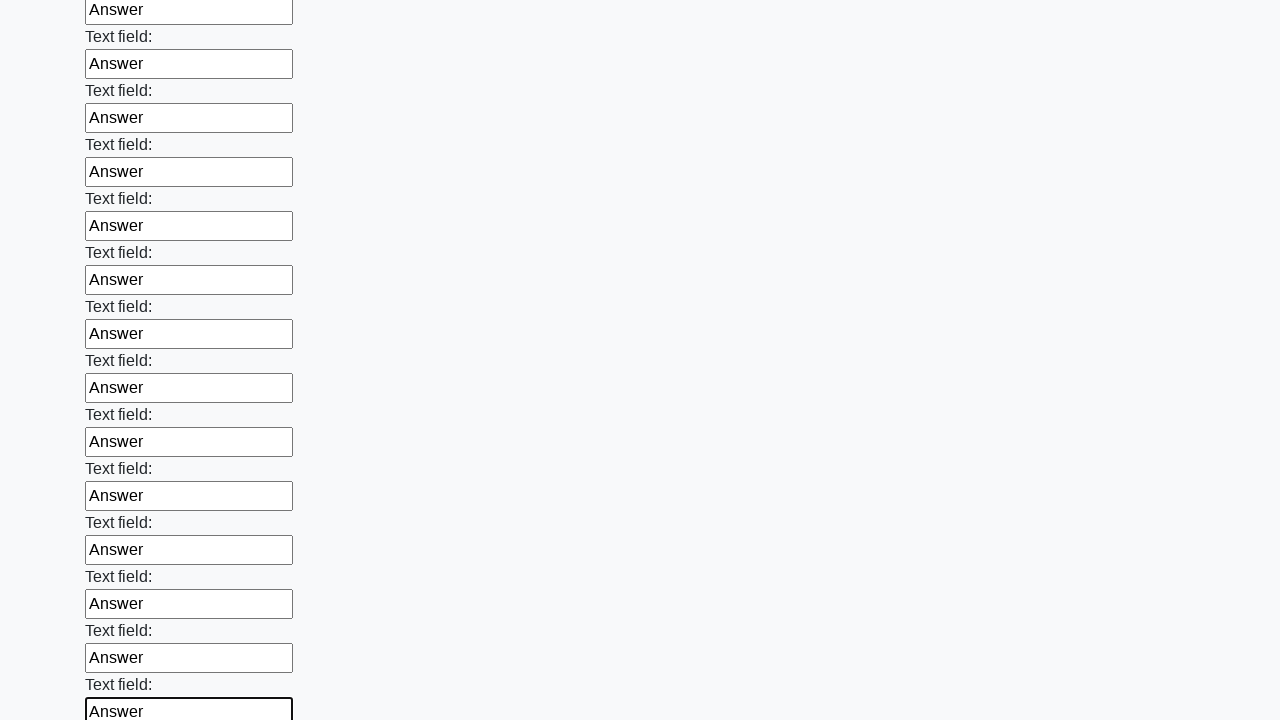

Filled an input field with 'Answer' on input >> nth=84
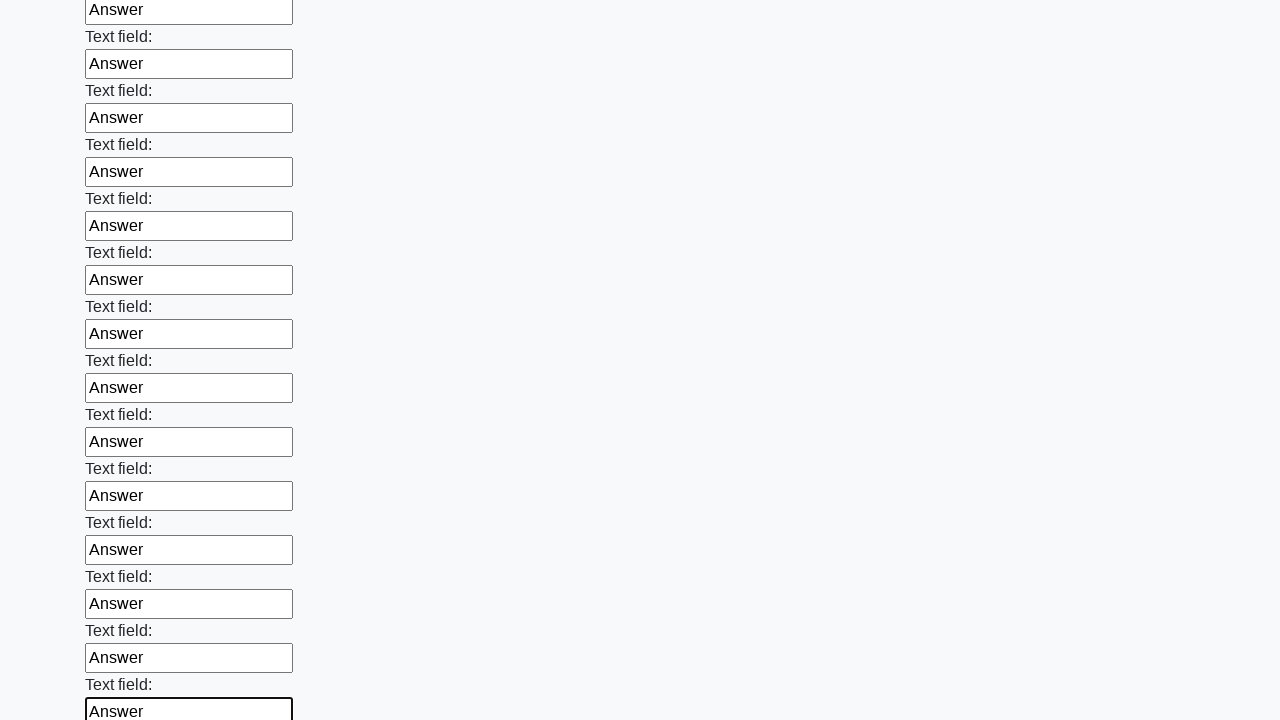

Filled an input field with 'Answer' on input >> nth=85
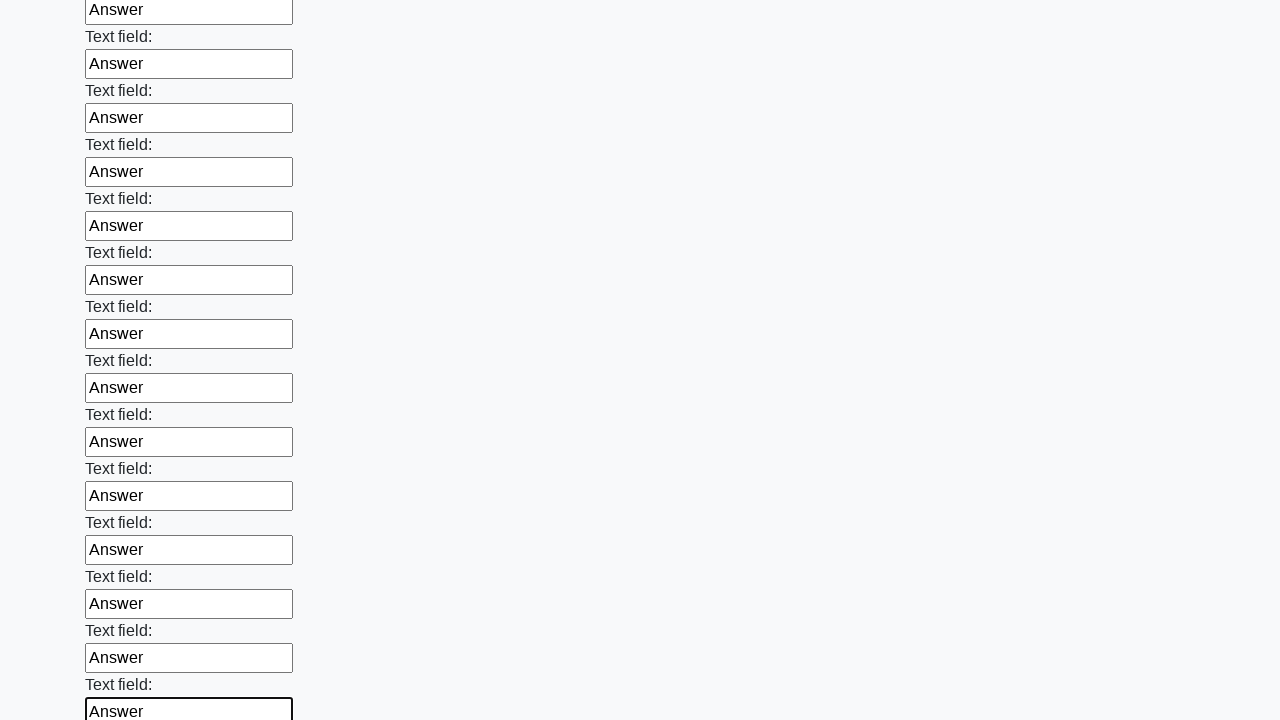

Filled an input field with 'Answer' on input >> nth=86
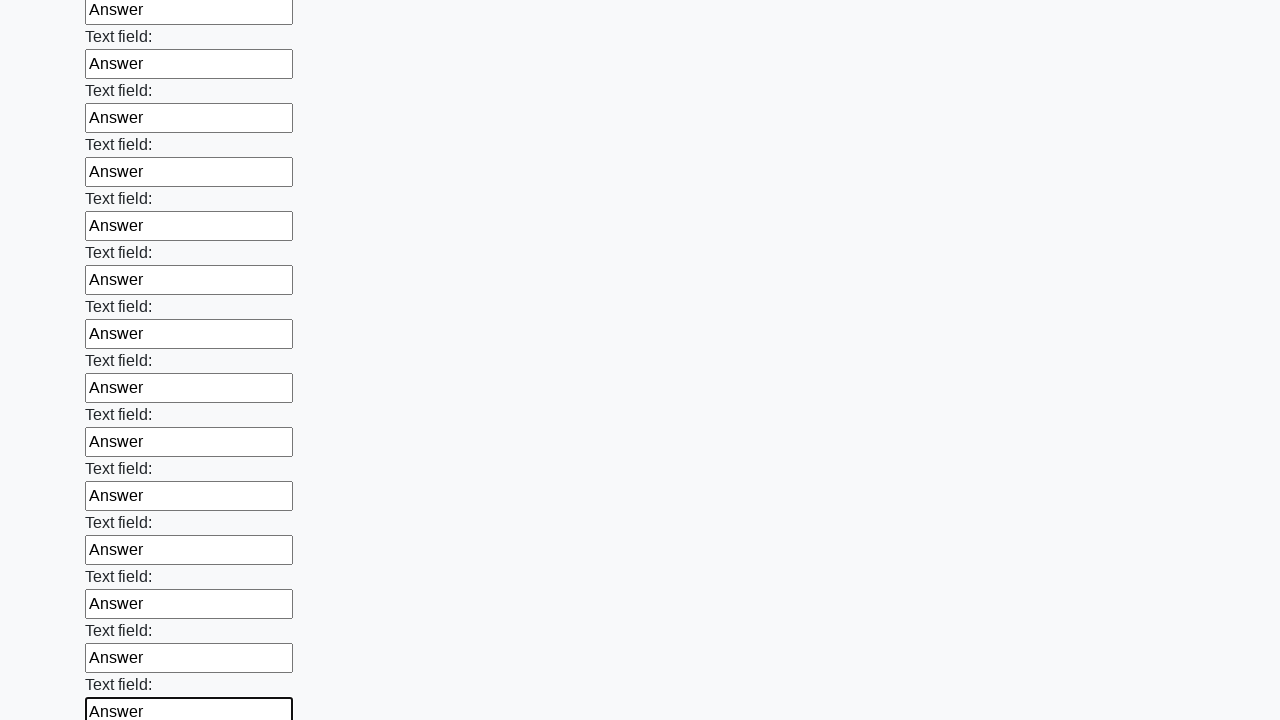

Filled an input field with 'Answer' on input >> nth=87
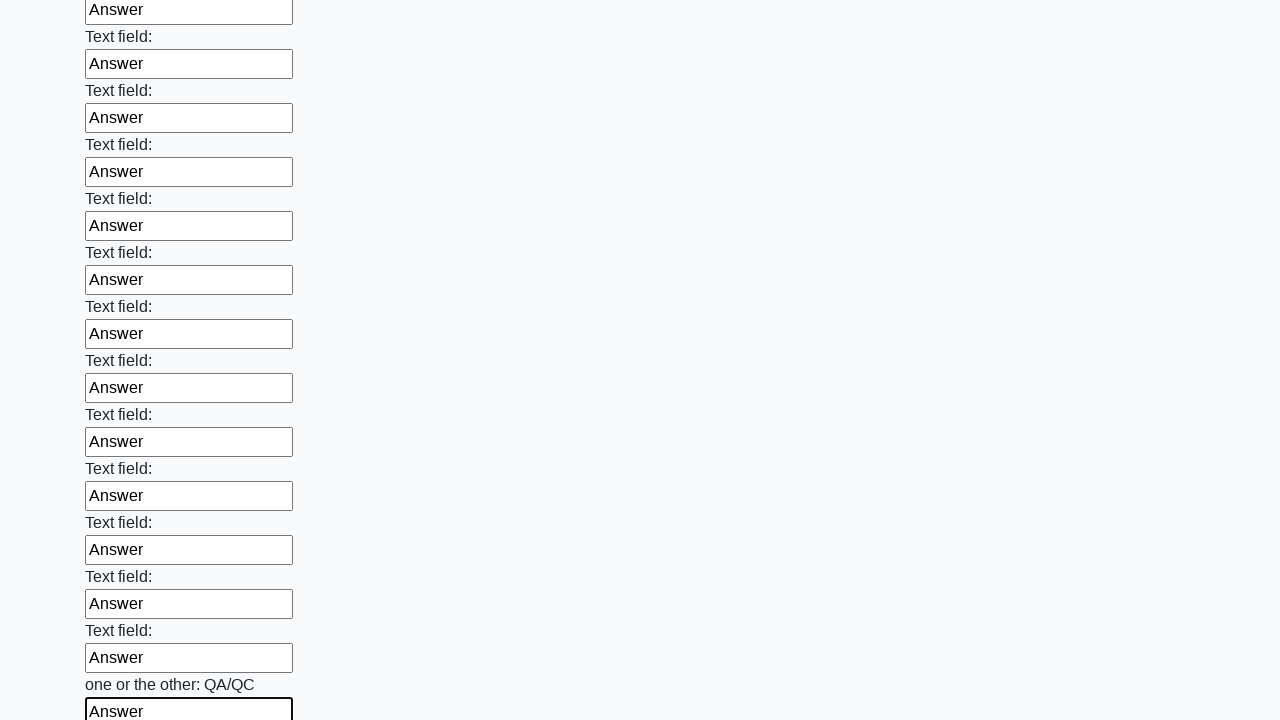

Filled an input field with 'Answer' on input >> nth=88
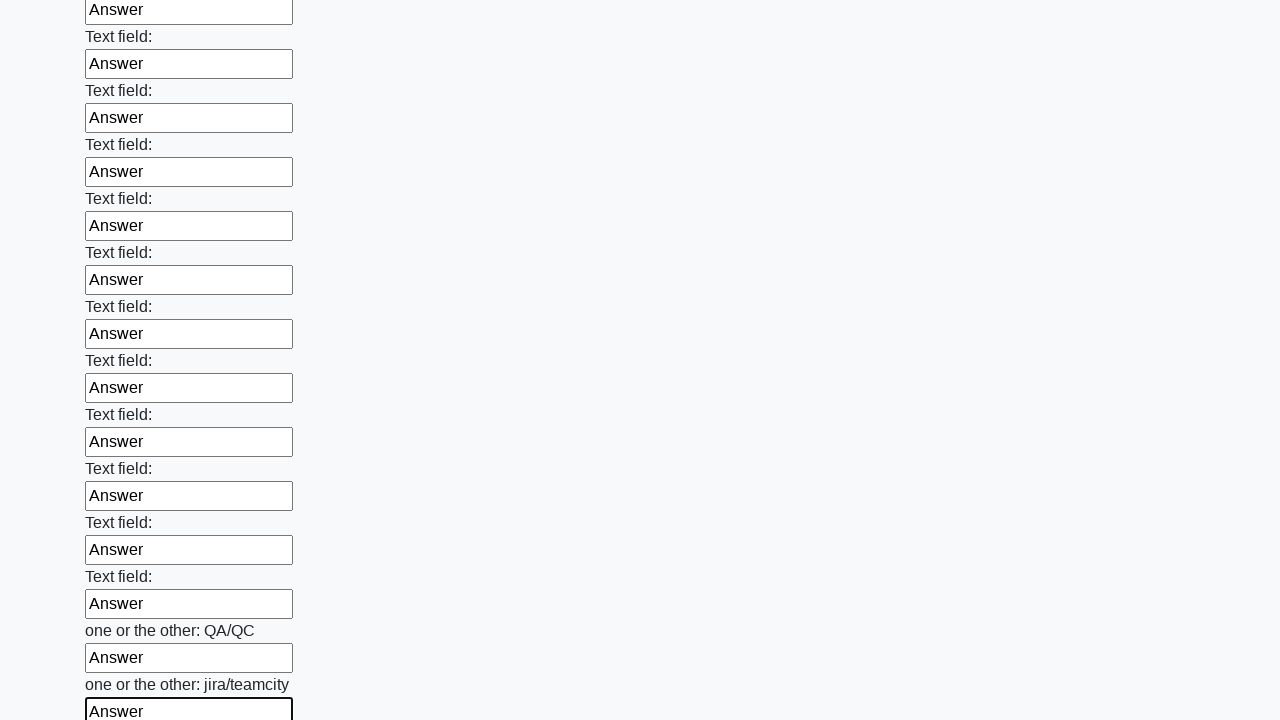

Filled an input field with 'Answer' on input >> nth=89
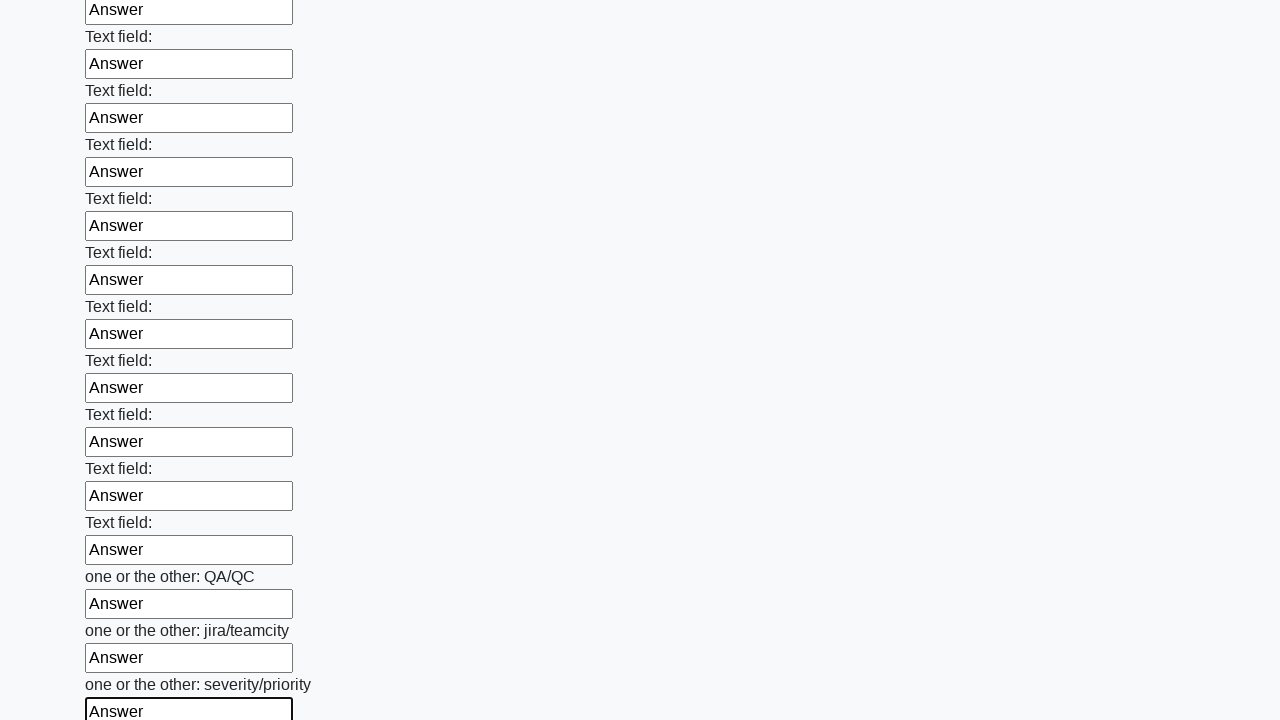

Filled an input field with 'Answer' on input >> nth=90
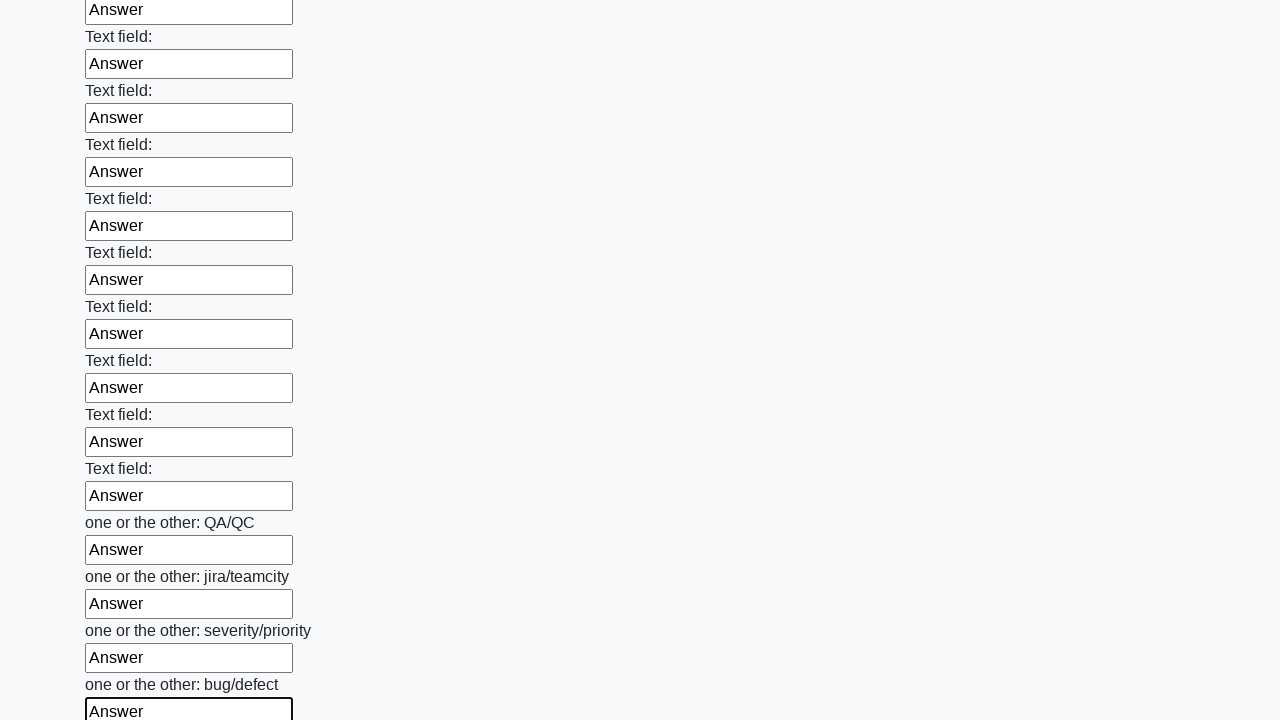

Filled an input field with 'Answer' on input >> nth=91
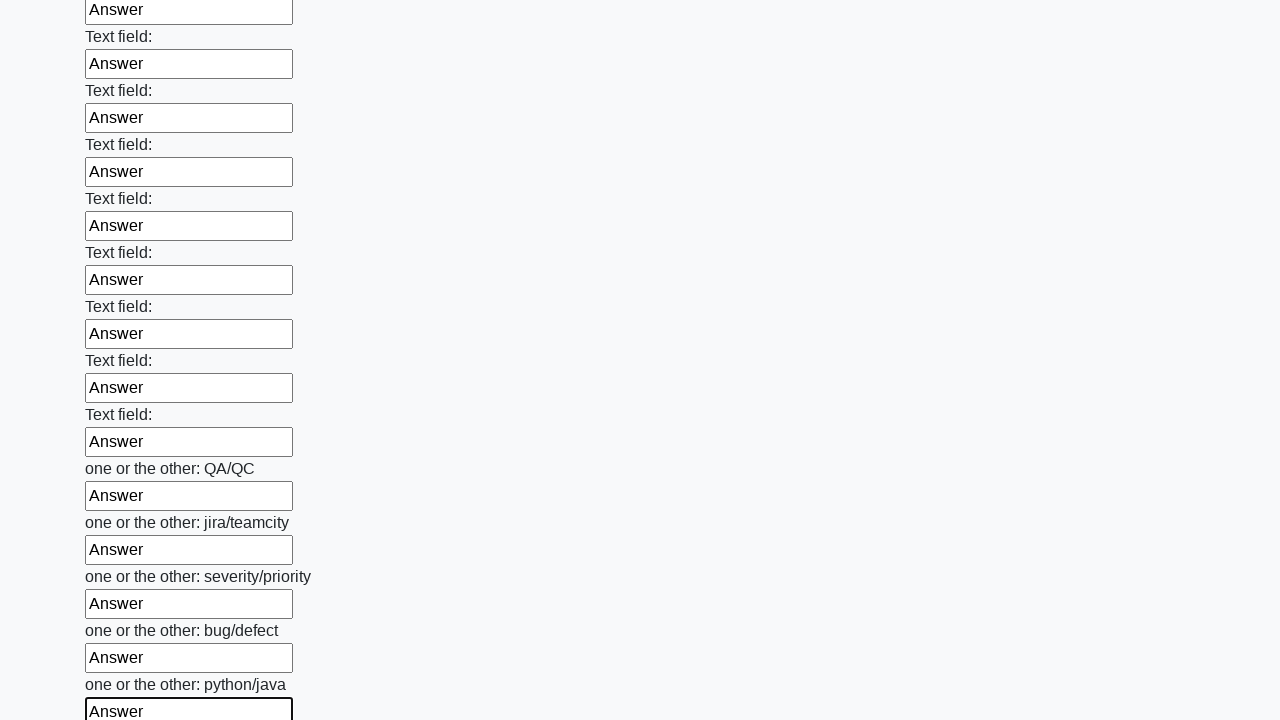

Filled an input field with 'Answer' on input >> nth=92
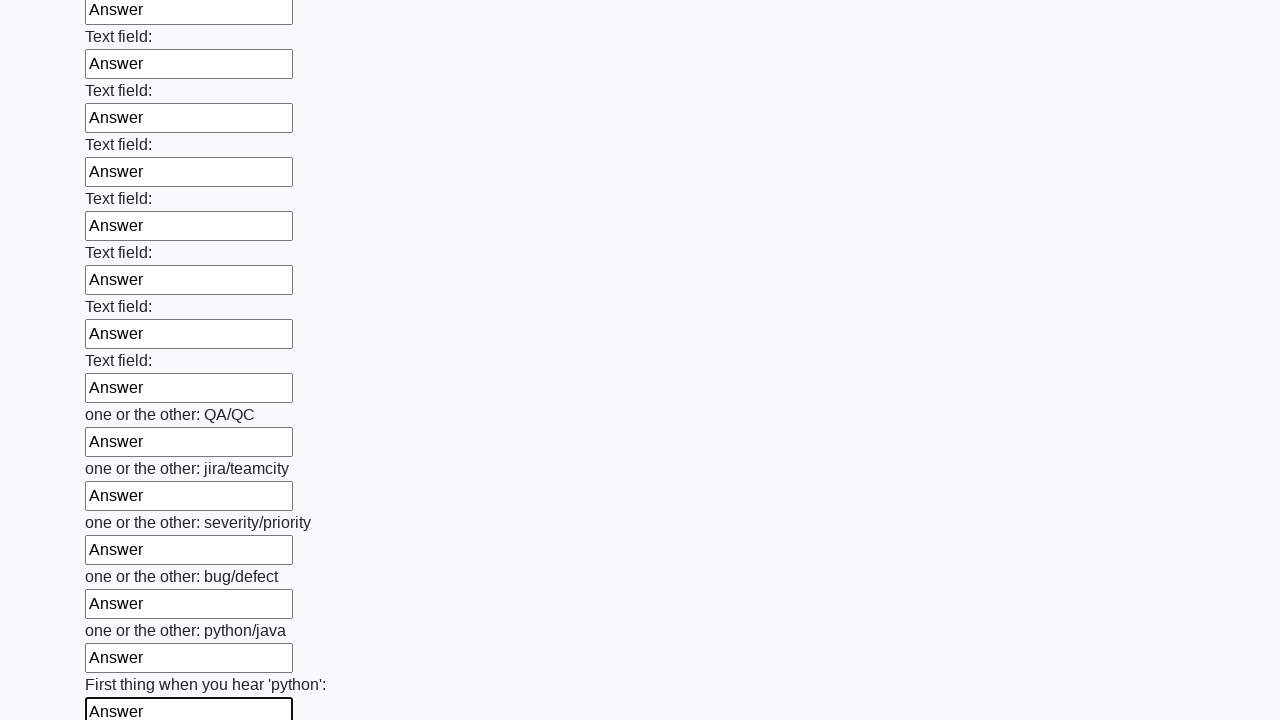

Filled an input field with 'Answer' on input >> nth=93
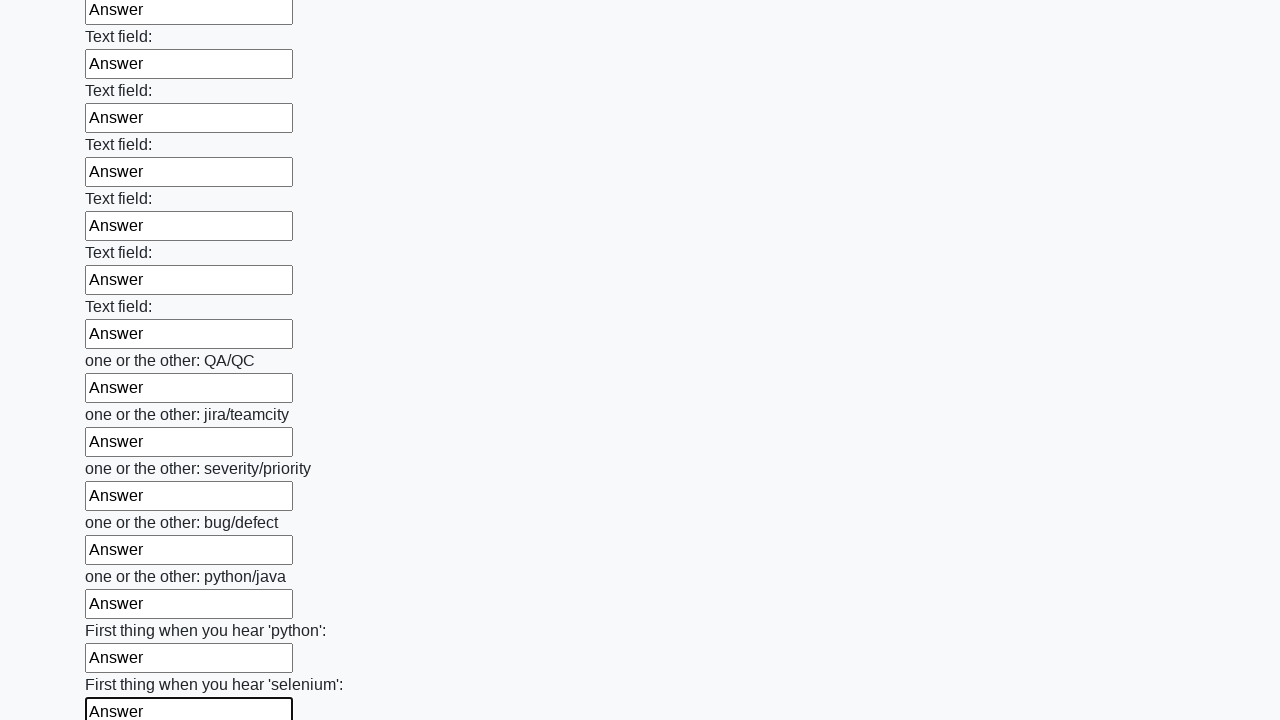

Filled an input field with 'Answer' on input >> nth=94
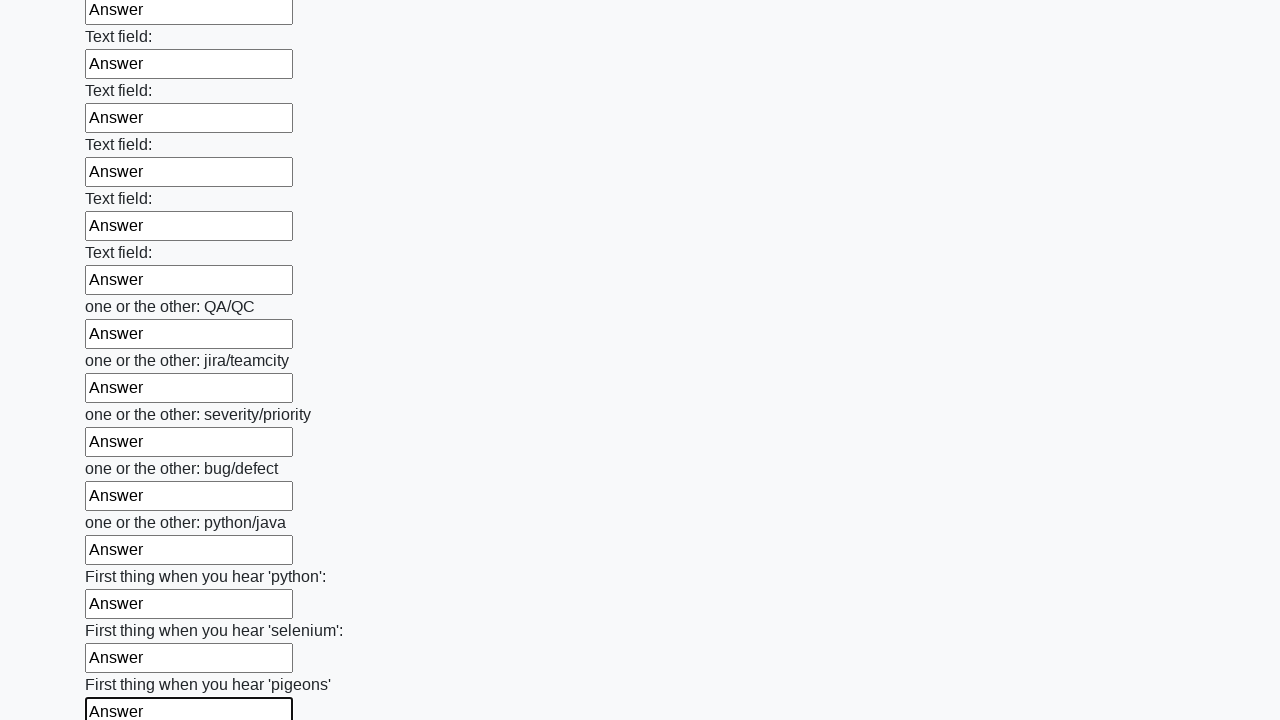

Filled an input field with 'Answer' on input >> nth=95
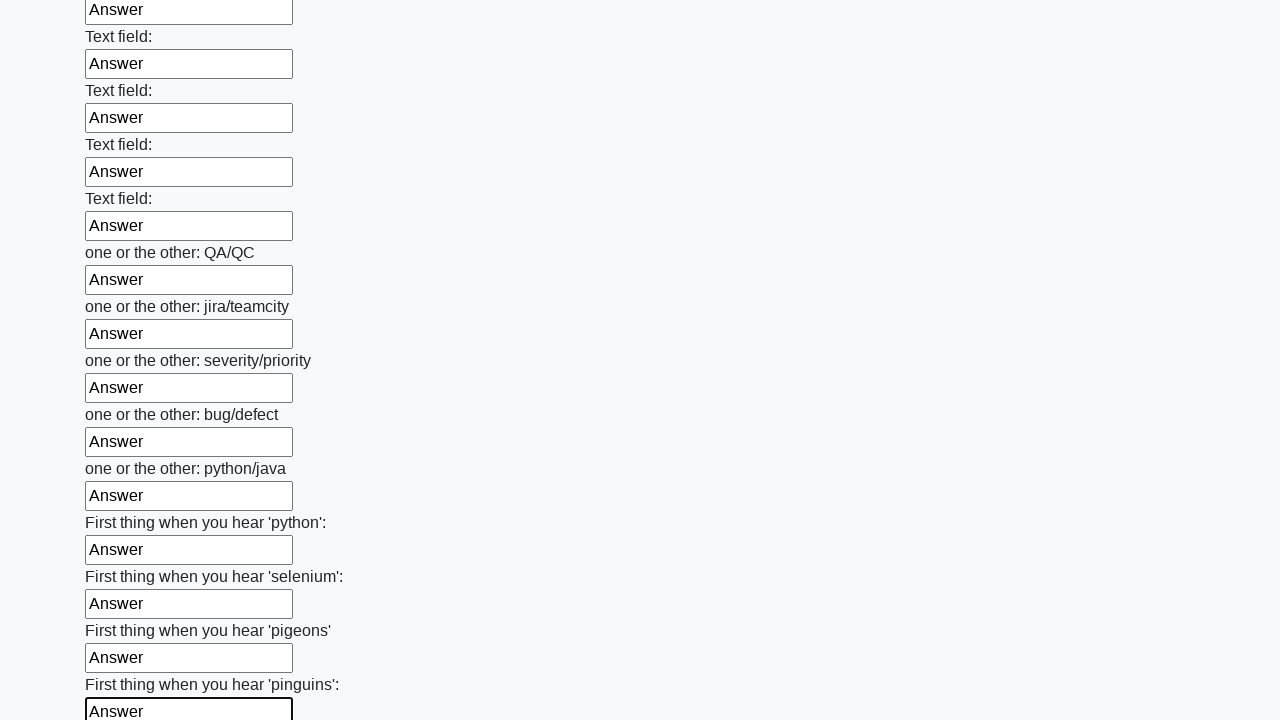

Filled an input field with 'Answer' on input >> nth=96
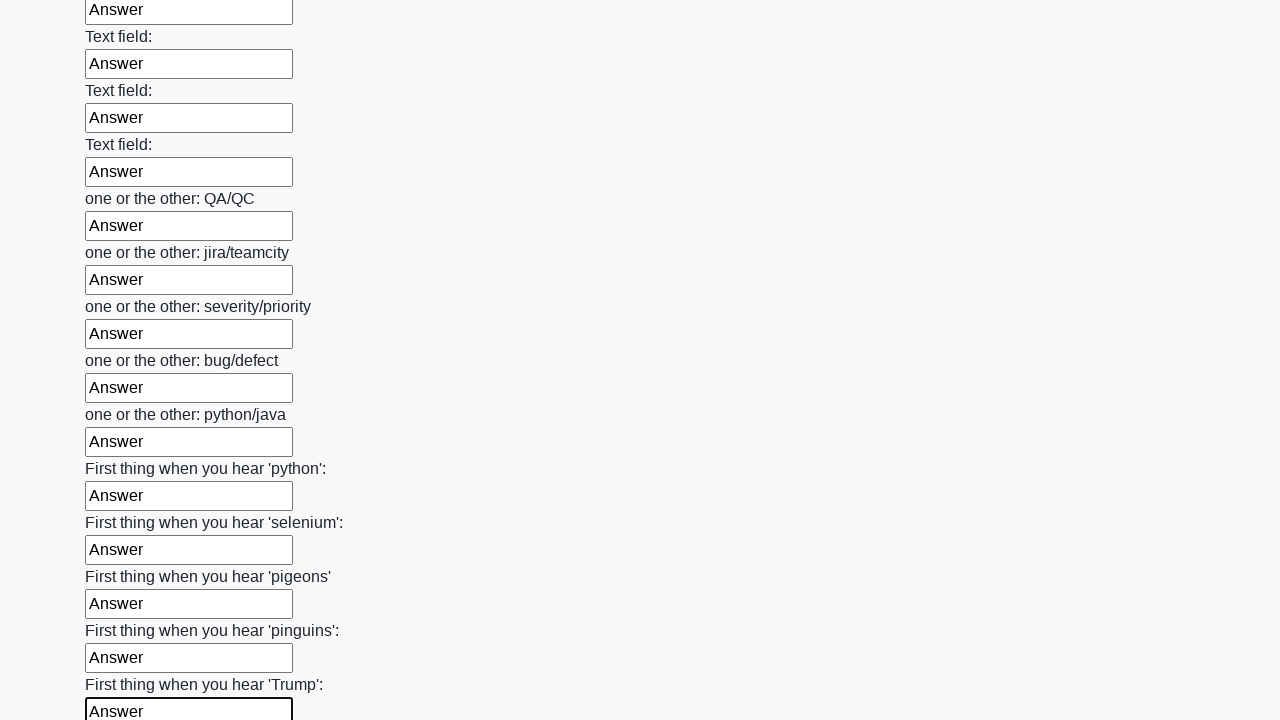

Filled an input field with 'Answer' on input >> nth=97
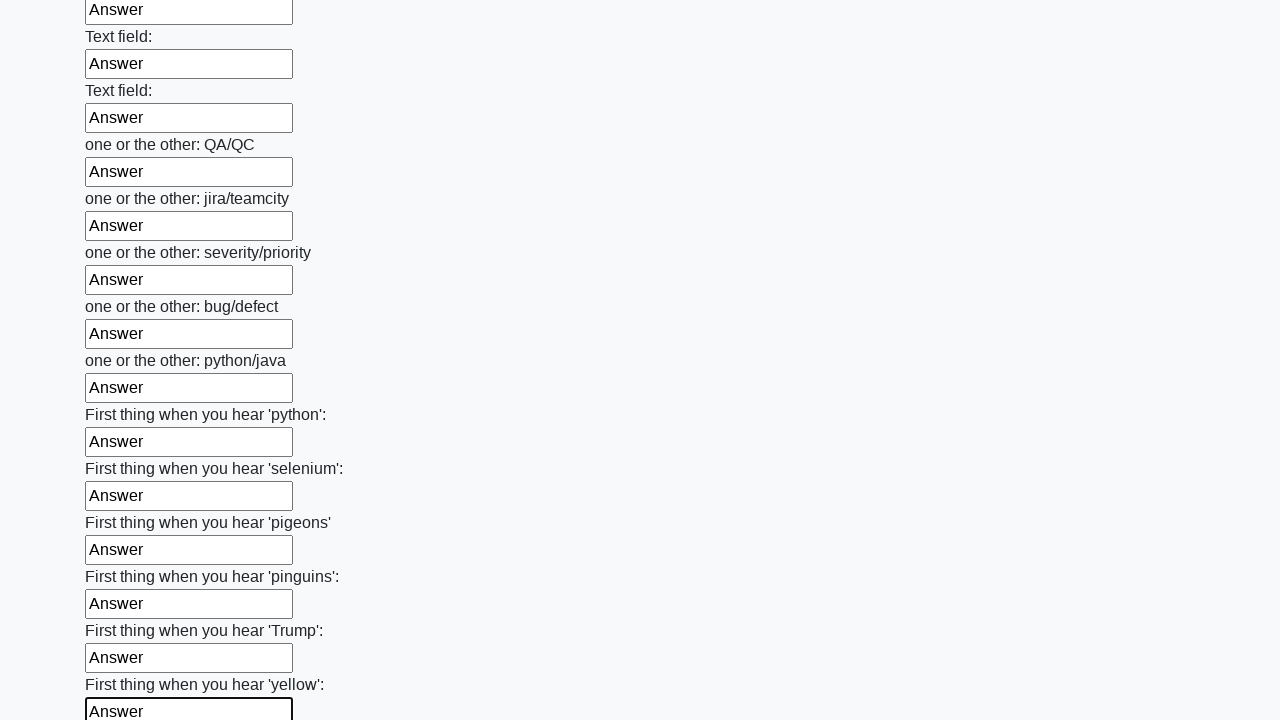

Filled an input field with 'Answer' on input >> nth=98
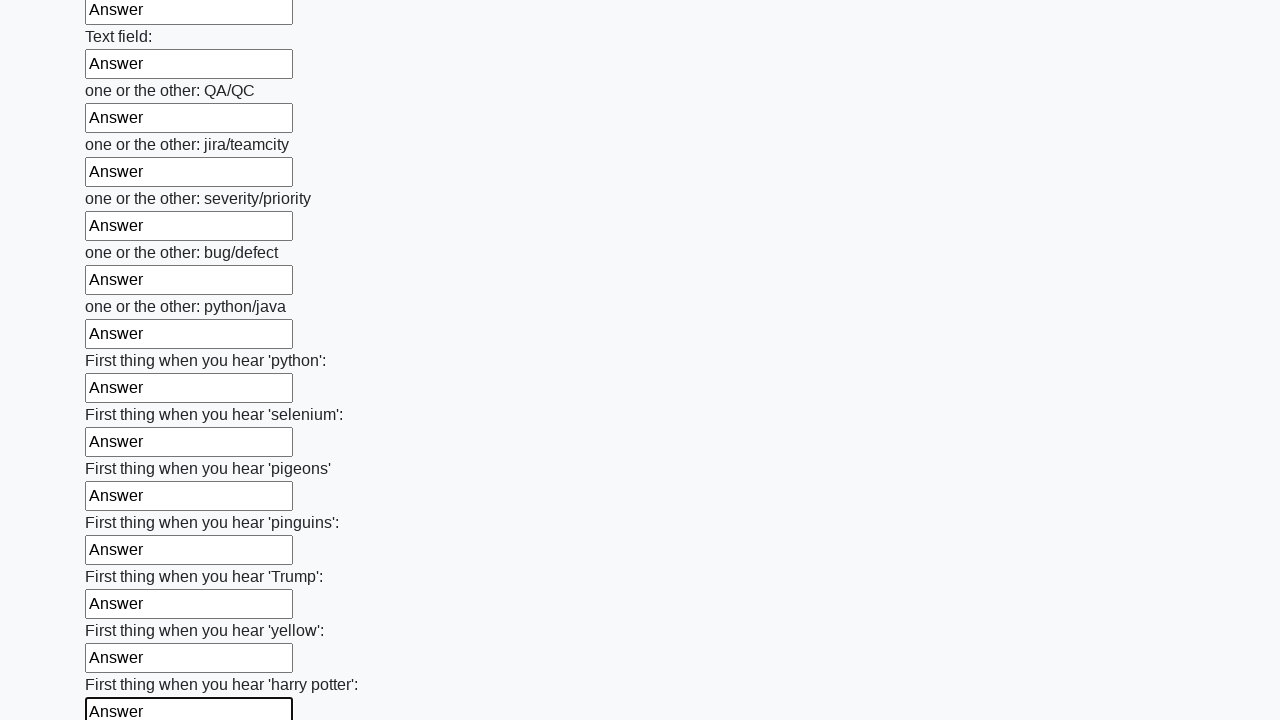

Filled an input field with 'Answer' on input >> nth=99
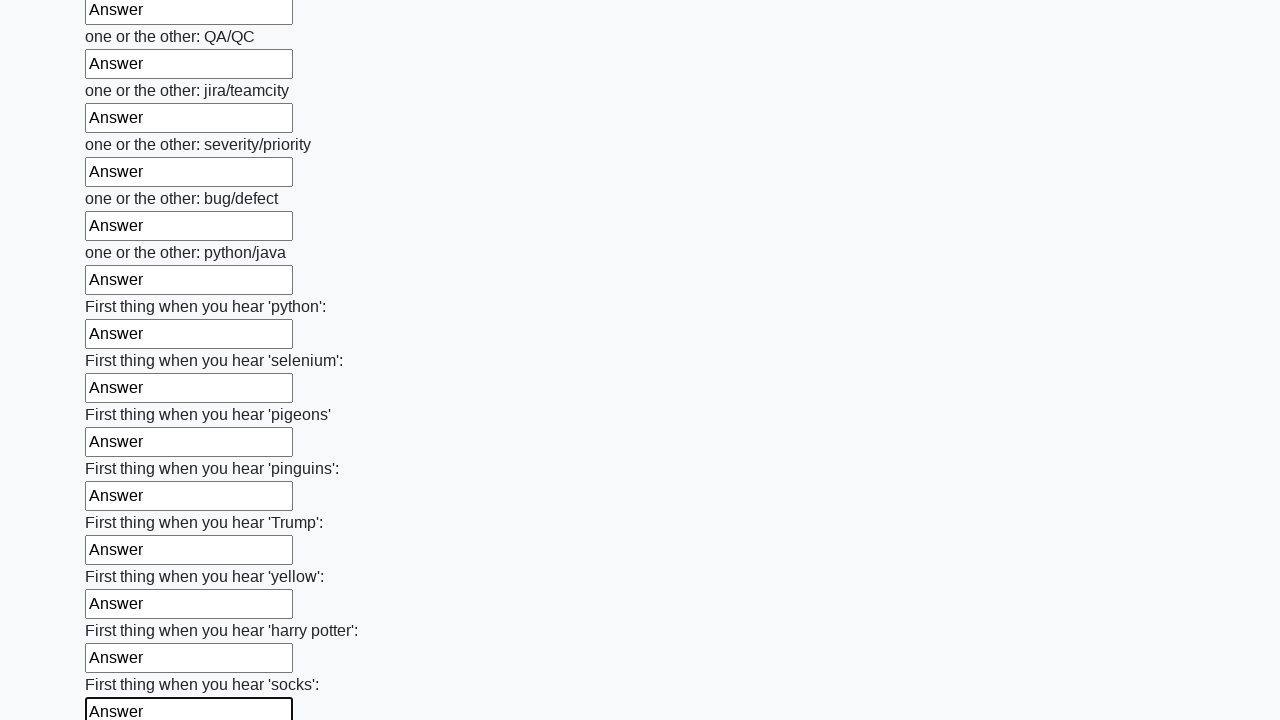

Clicked the submit button at (123, 611) on button.btn
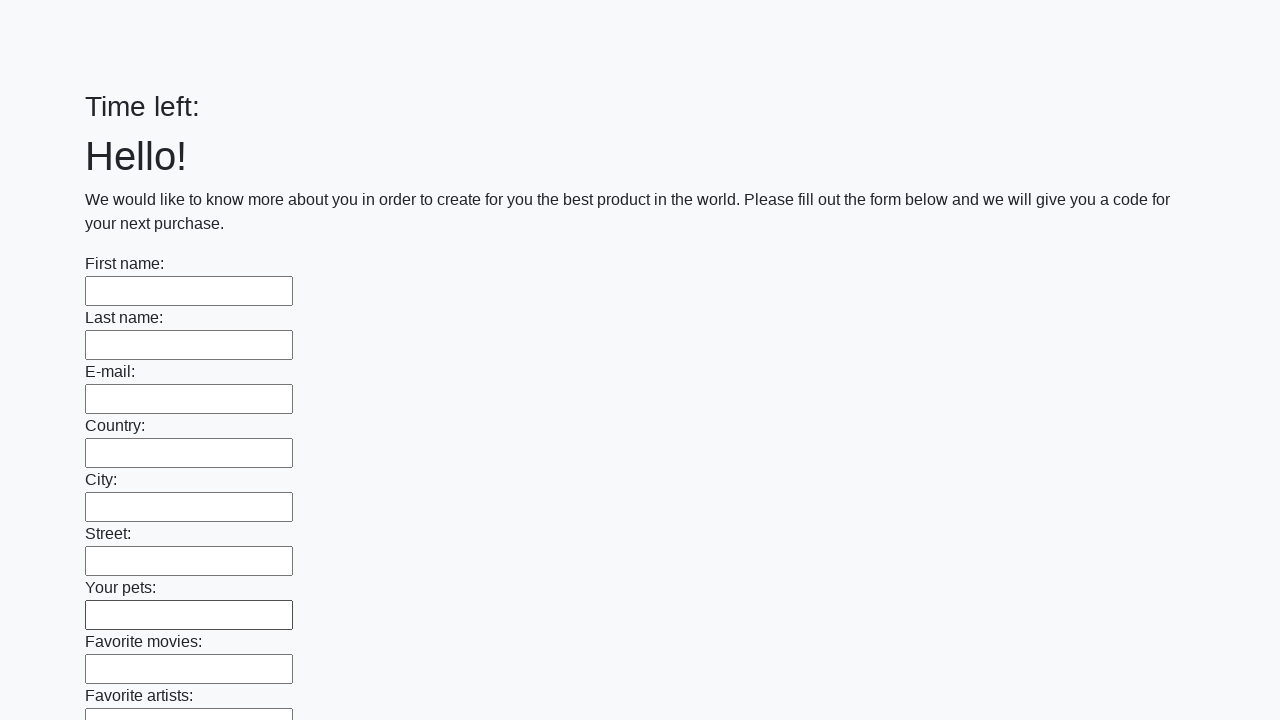

Waited for form submission to complete
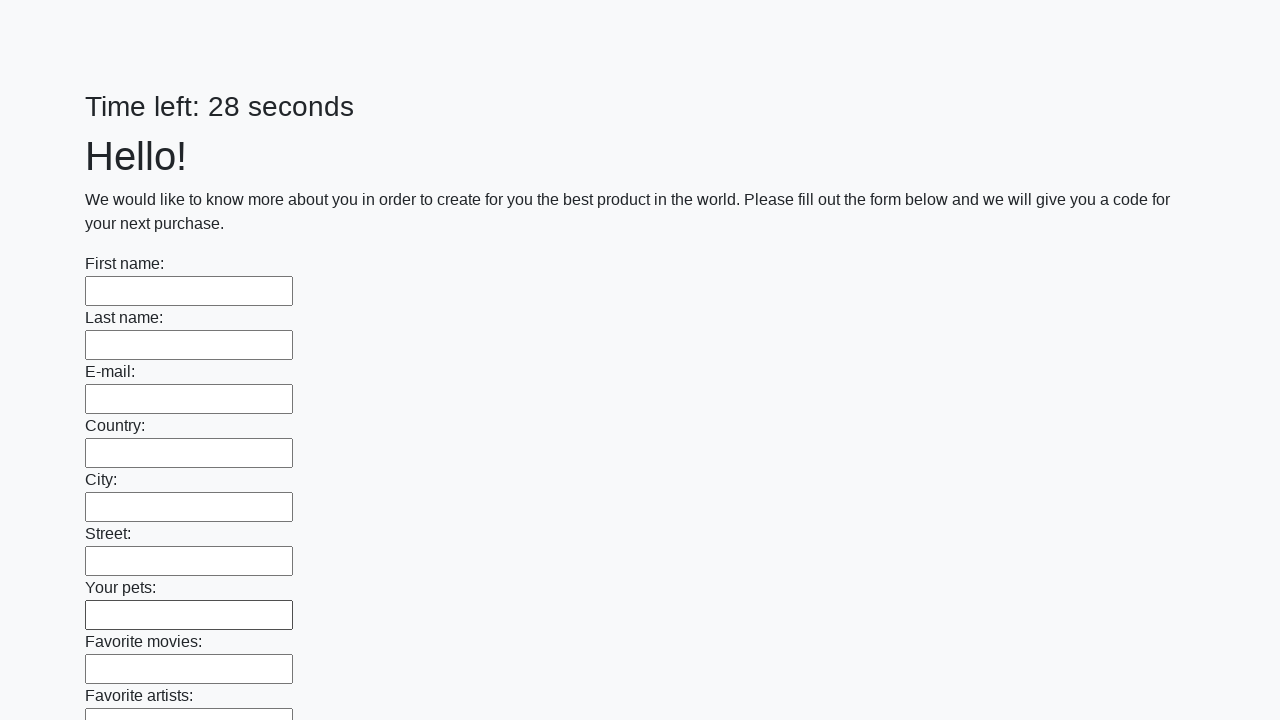

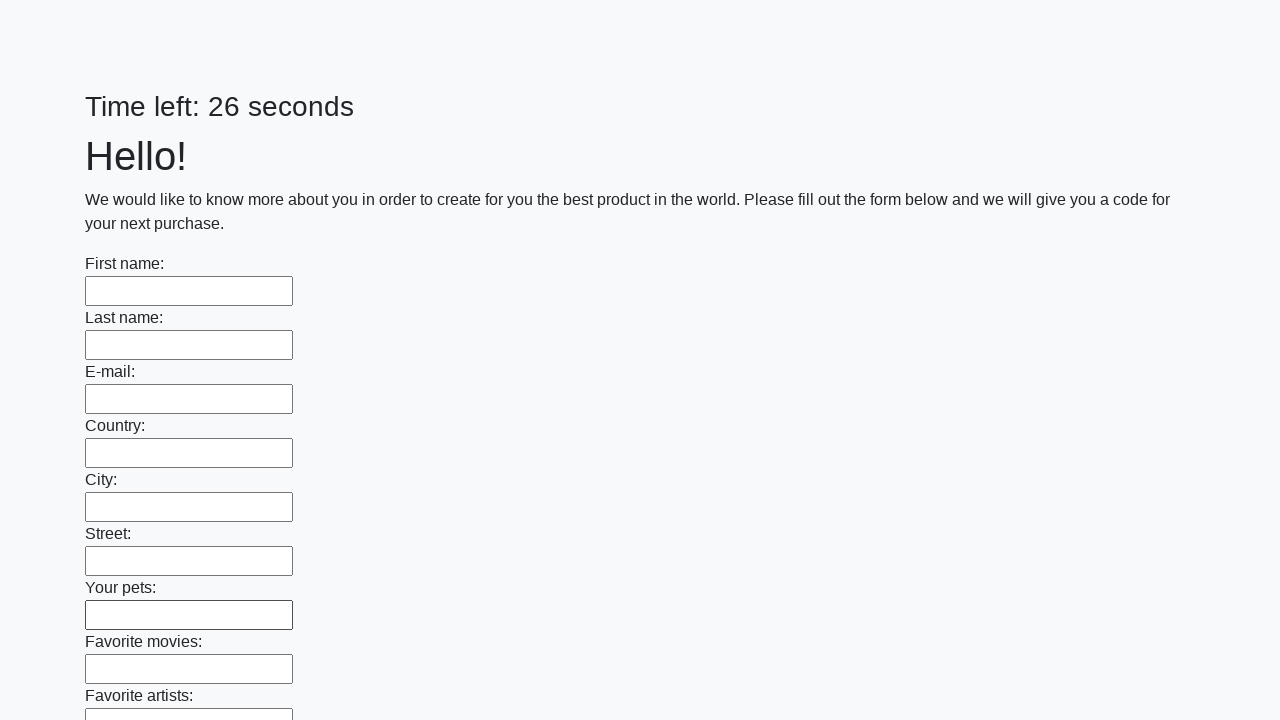